Completes the RPA Challenge by clicking Start and then filling out 10 rounds of forms with personal information (first name, last name, company, role, address, email, phone) and submitting each one.

Starting URL: https://www.rpachallenge.com/

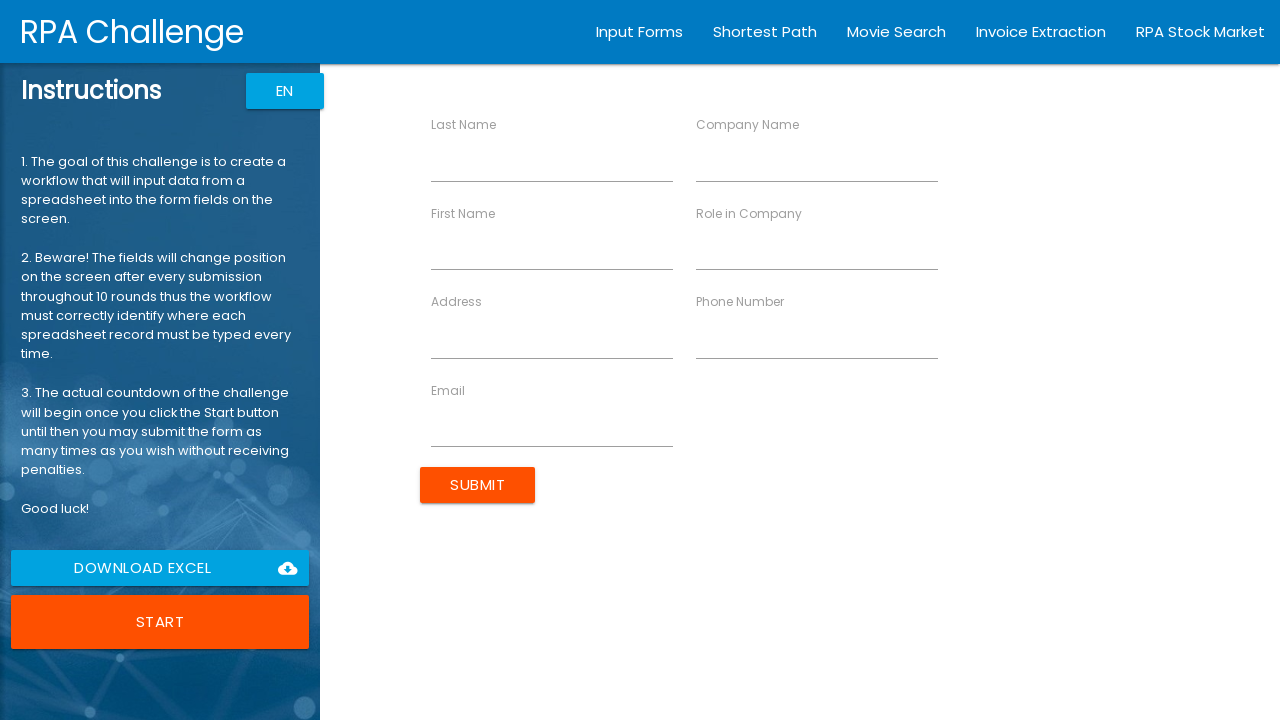

Waited for Start button to load on RPA Challenge page
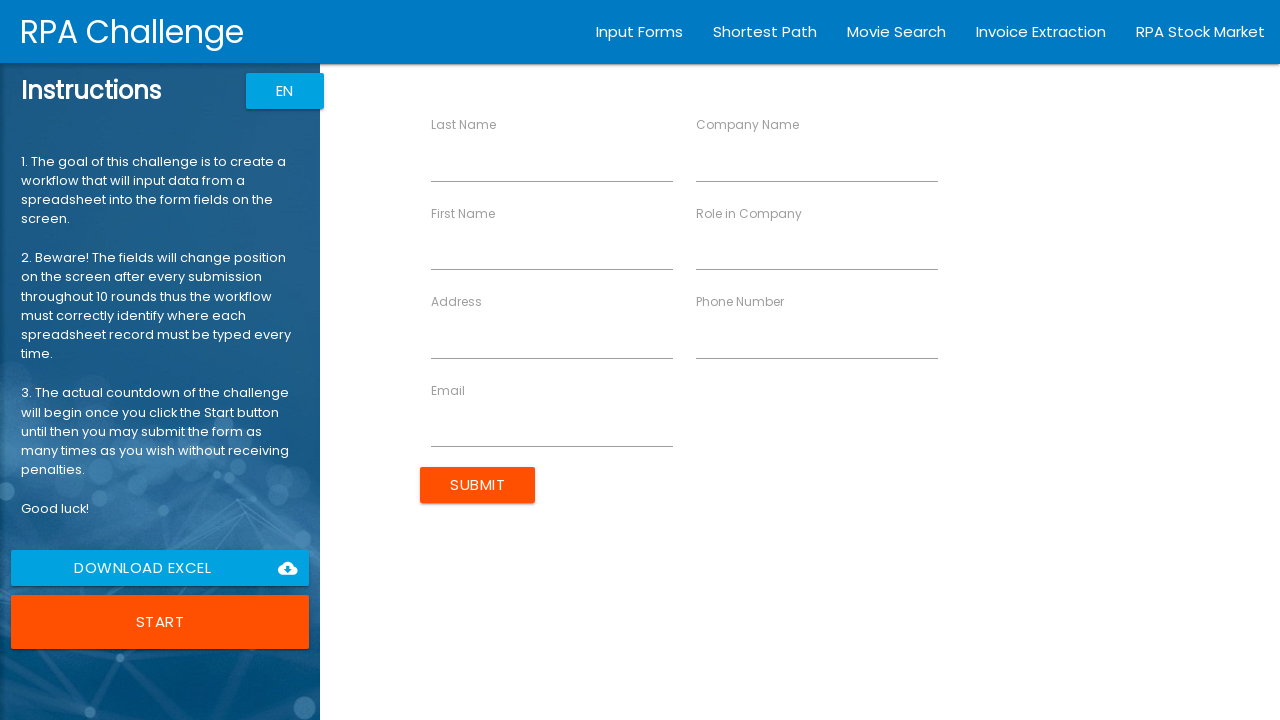

Clicked Start button to begin RPA Challenge at (160, 622) on xpath=//button[normalize-space()="Start"]
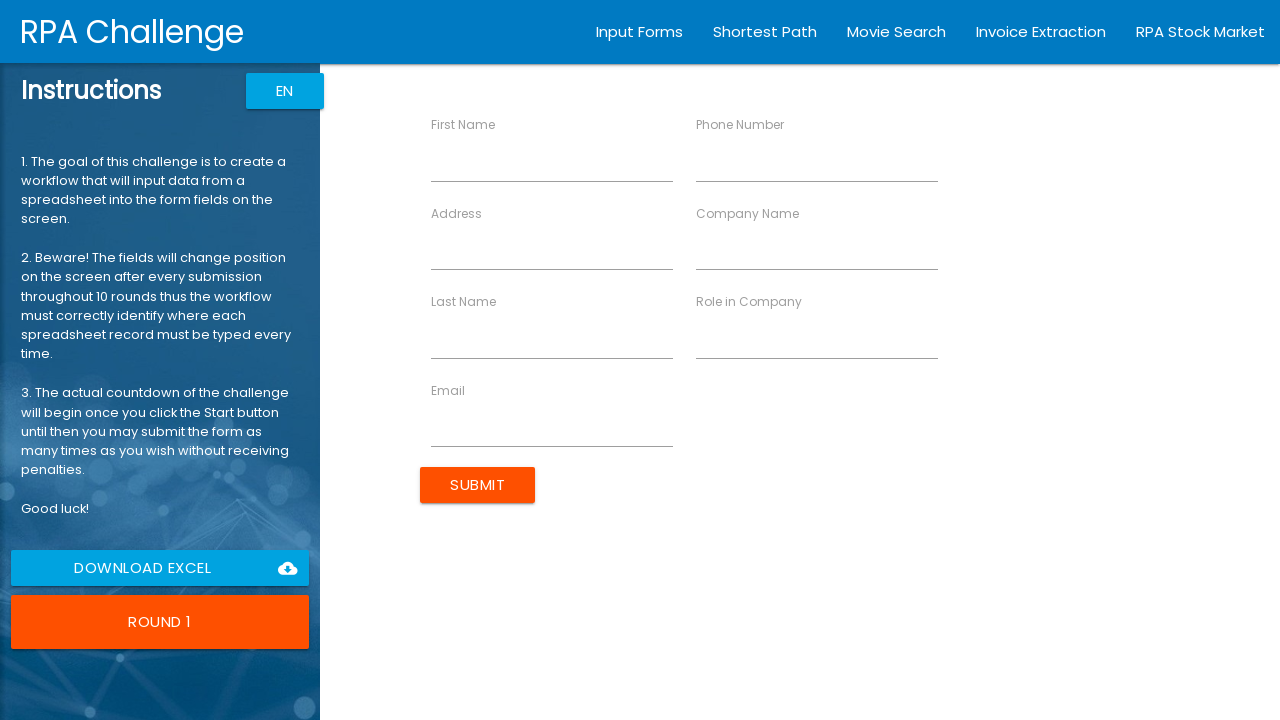

Filled first name field with 'John' on //input[@ng-reflect-name="labelFirstName"]
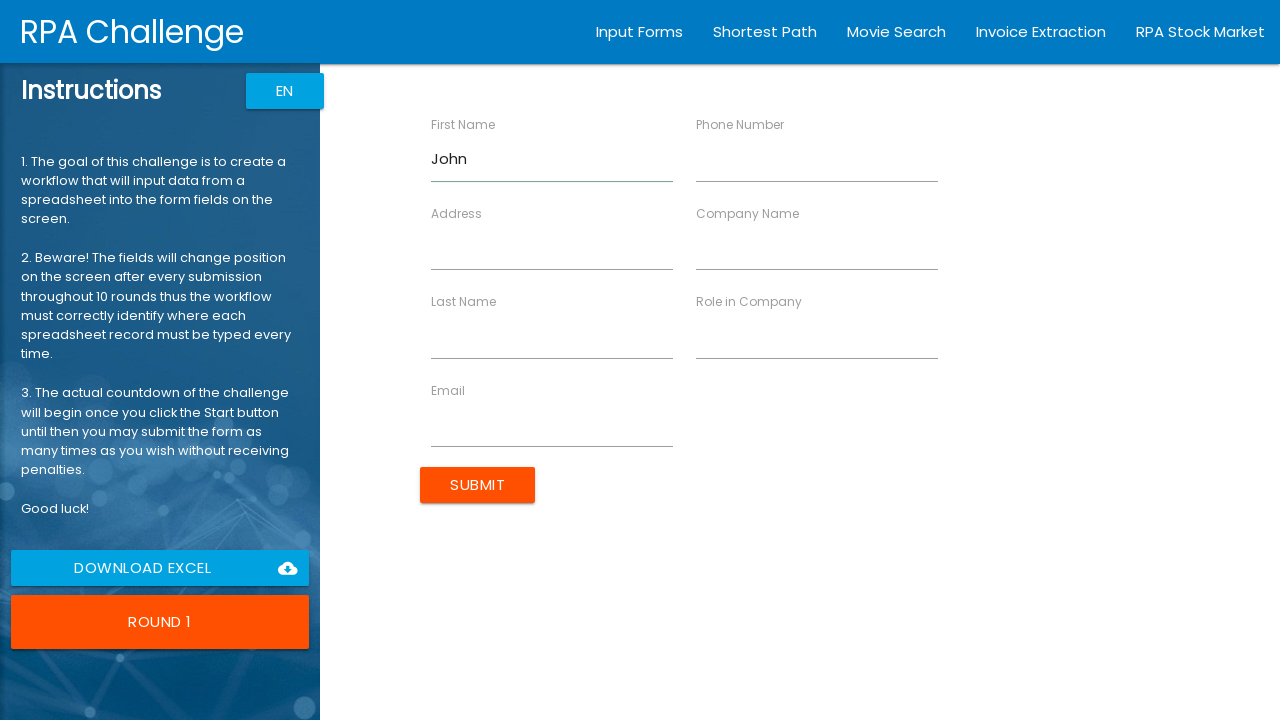

Filled last name field with 'Smith' on //input[@ng-reflect-name="labelLastName"]
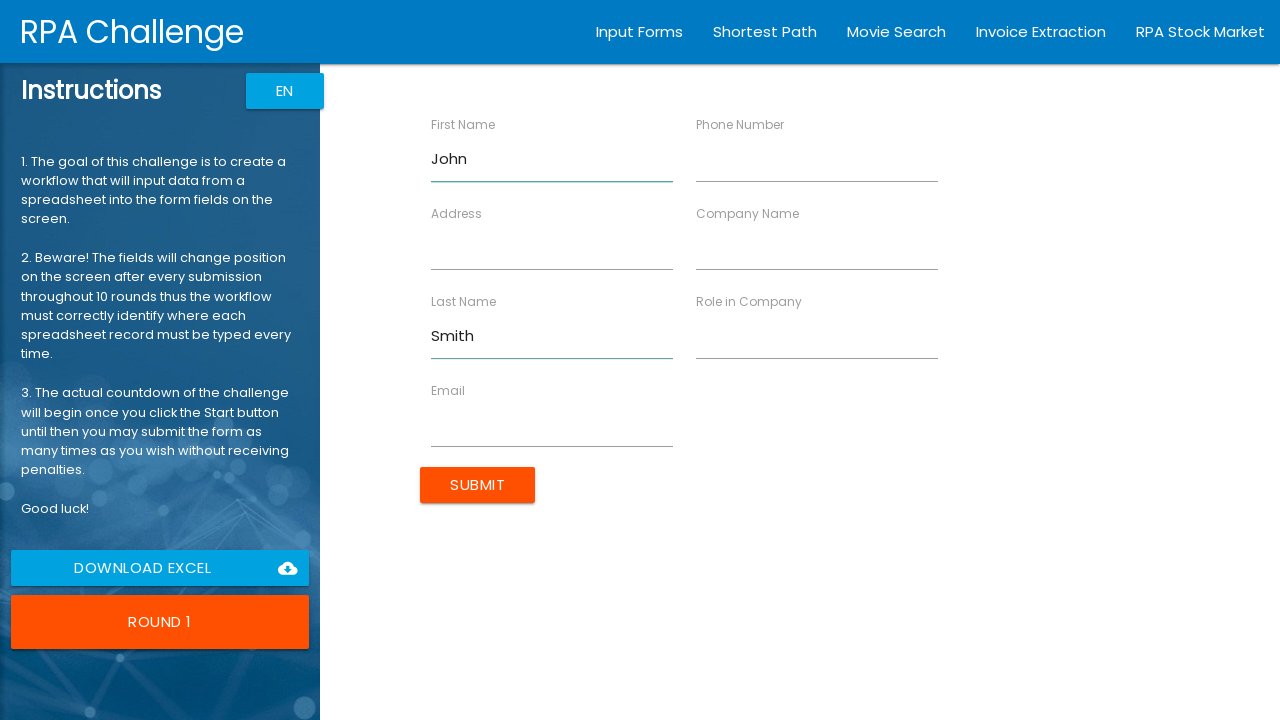

Filled company name field with 'TechCorp' on //input[@ng-reflect-name="labelCompanyName"]
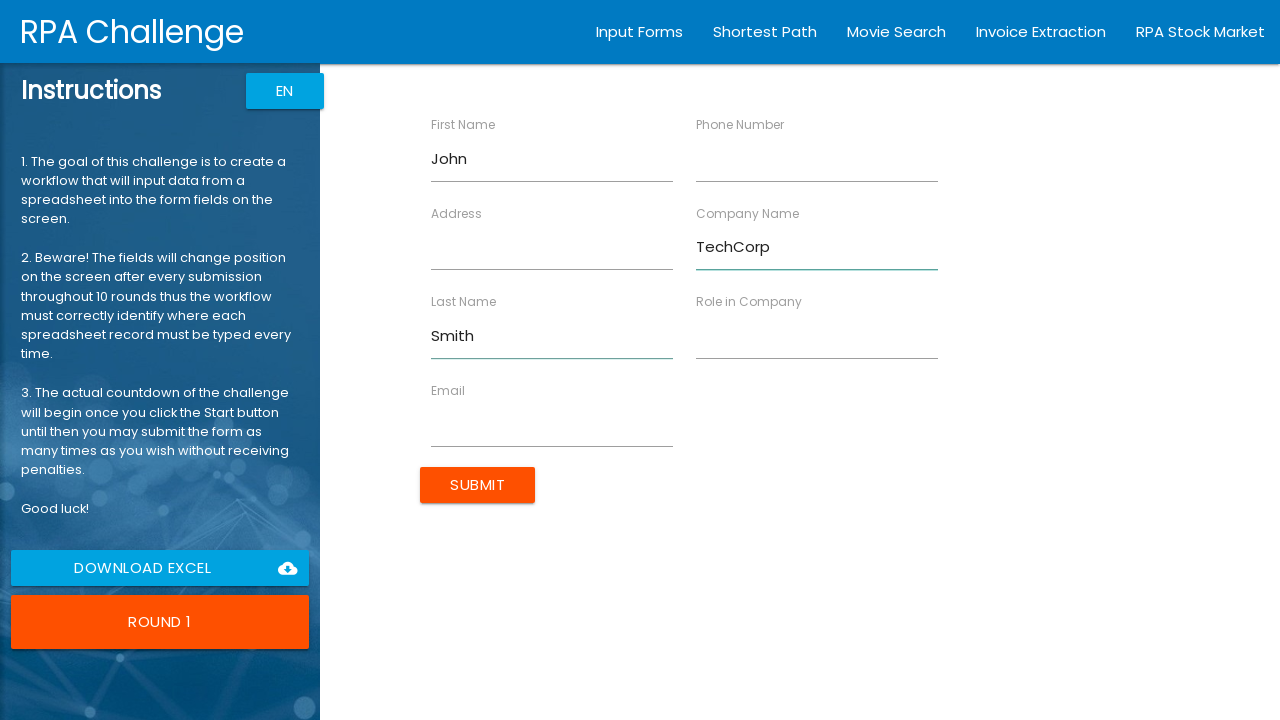

Filled role field with 'Developer' on //input[@ng-reflect-name="labelRole"]
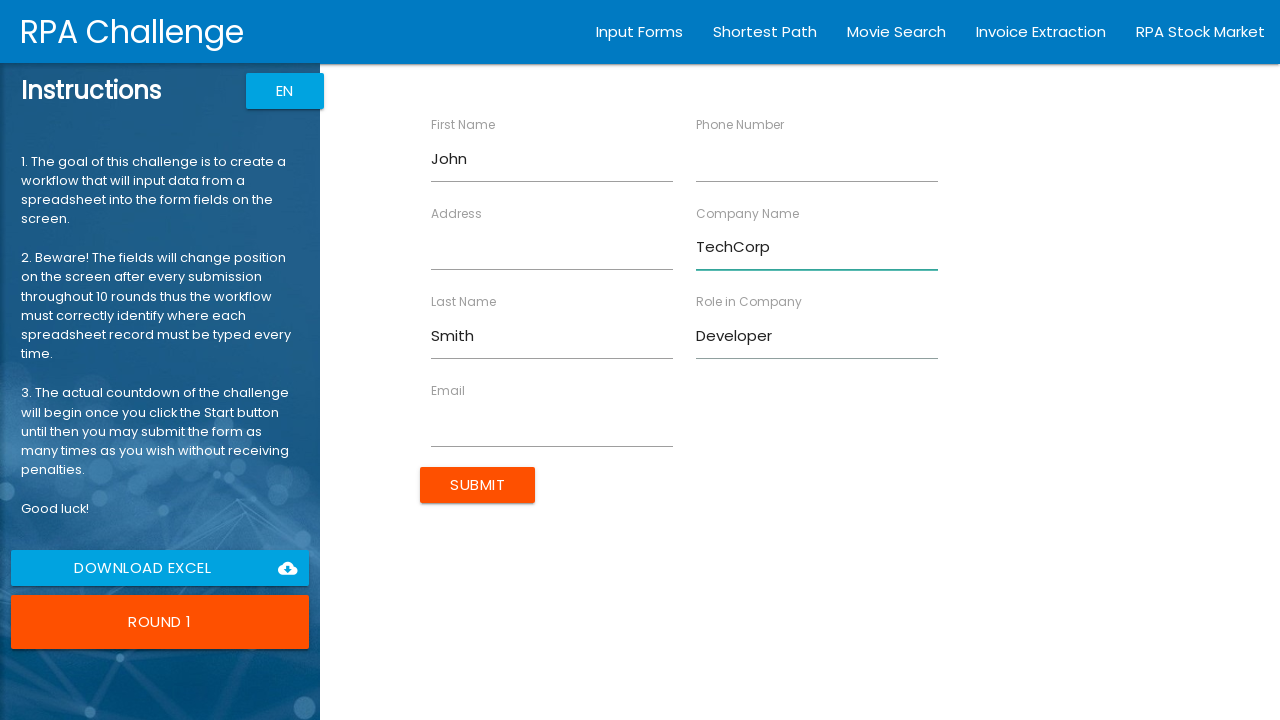

Filled address field with '123 Main St' on //input[@ng-reflect-name="labelAddress"]
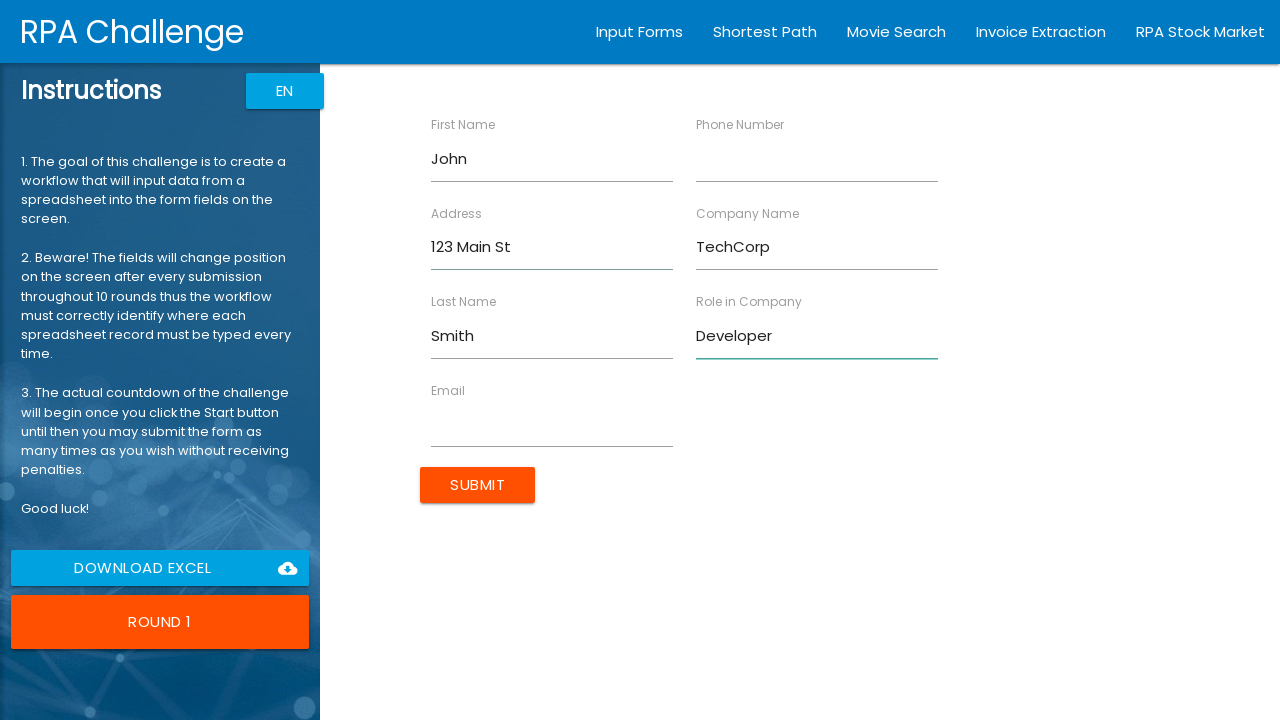

Filled email field with 'john.smith@example.com' on //input[@ng-reflect-name="labelEmail"]
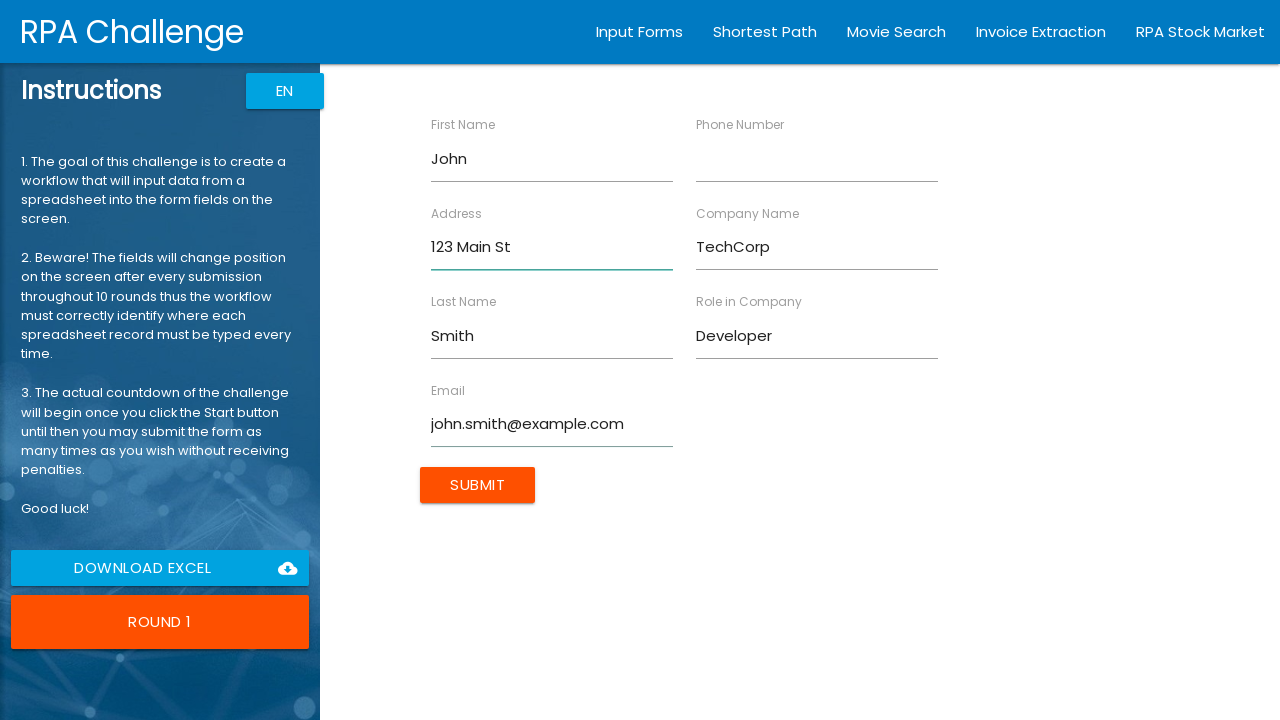

Filled phone field with '5551234567' on //input[@ng-reflect-name="labelPhone"]
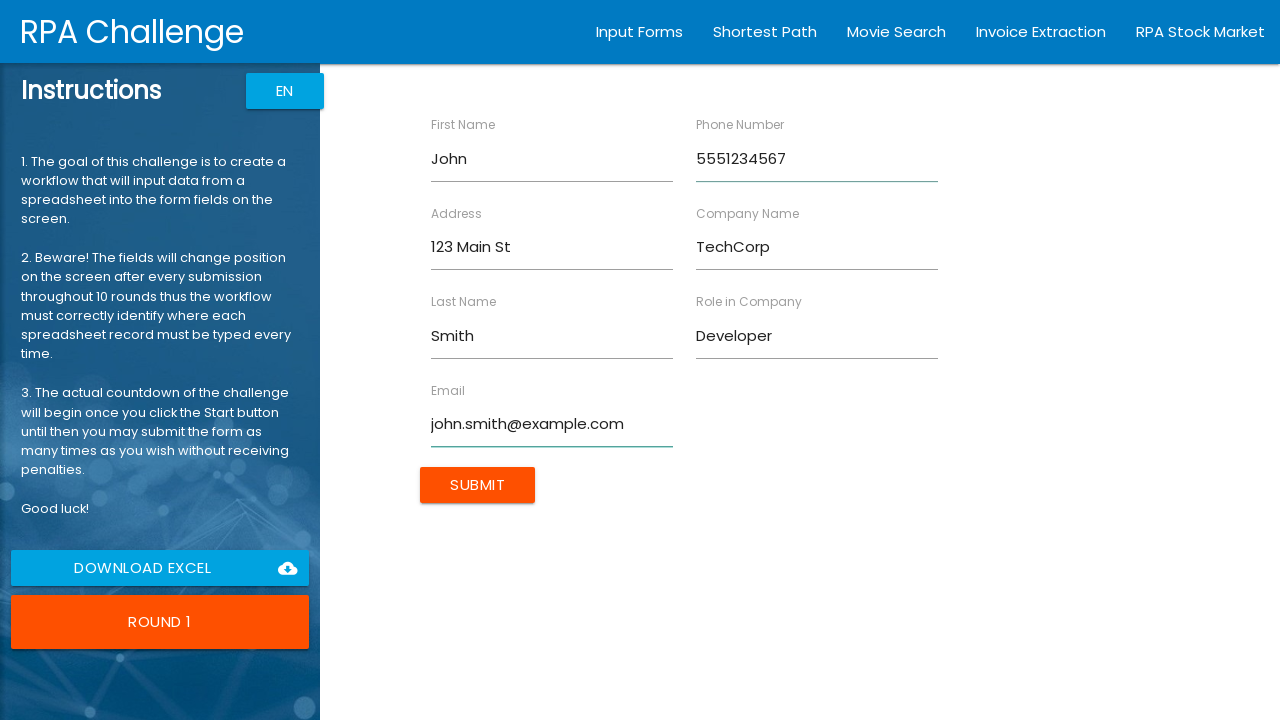

Submitted form for John Smith at (478, 485) on xpath=//input[@value="Submit"]
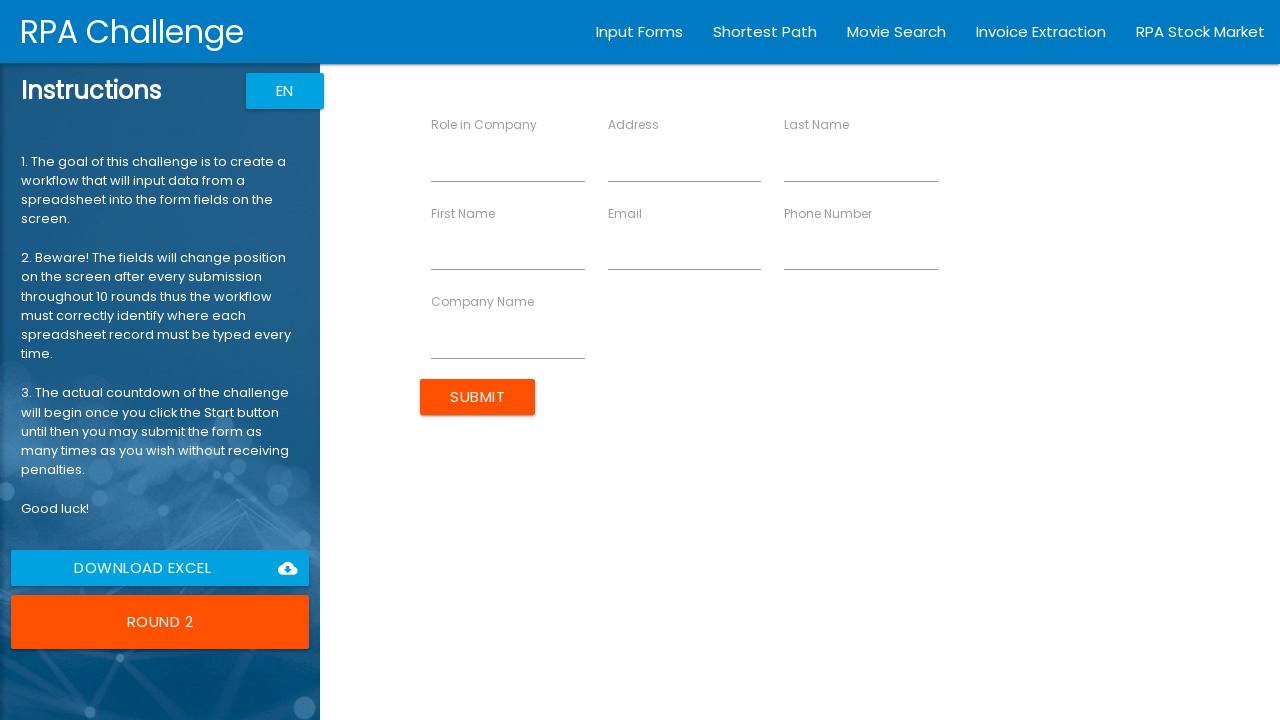

Filled first name field with 'Sarah' on //input[@ng-reflect-name="labelFirstName"]
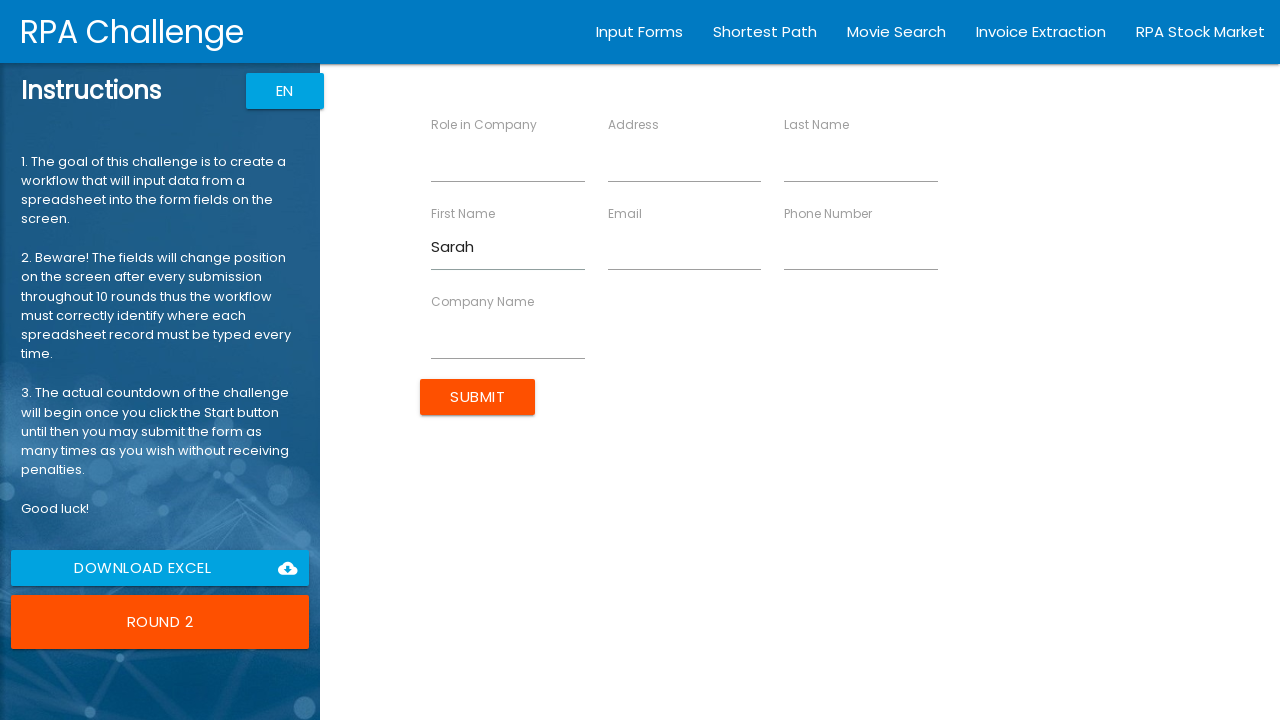

Filled last name field with 'Johnson' on //input[@ng-reflect-name="labelLastName"]
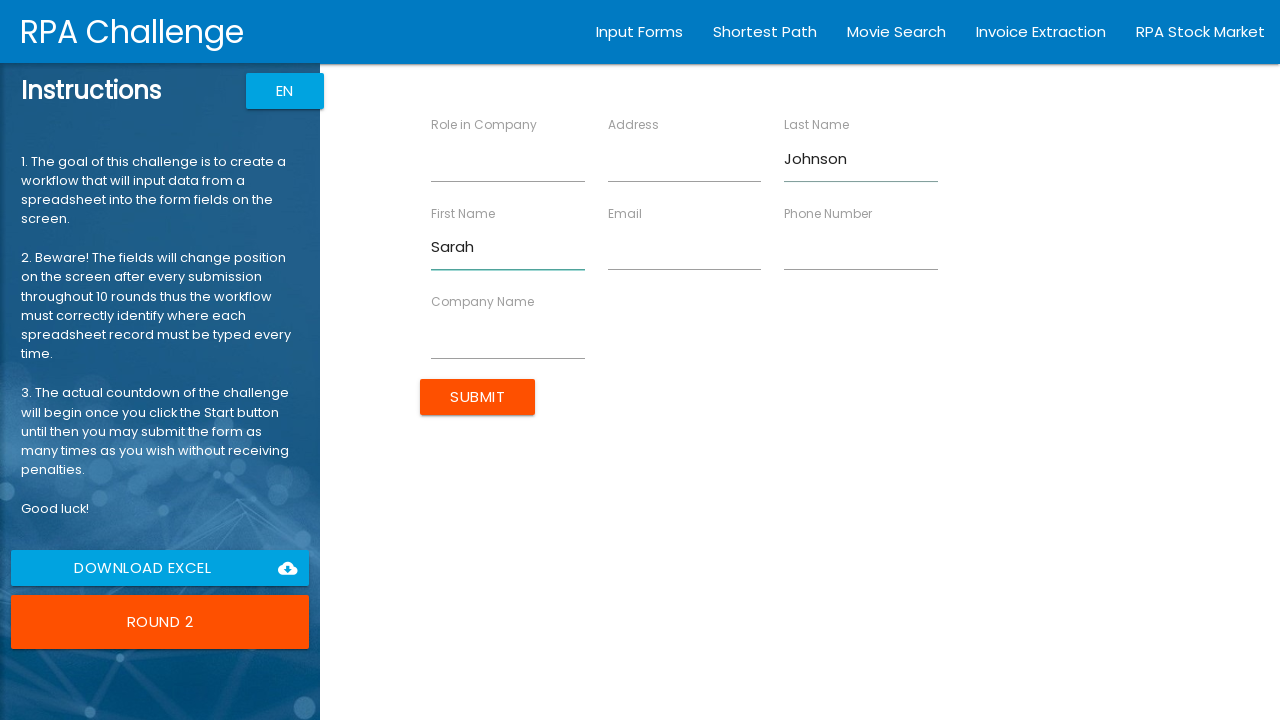

Filled company name field with 'DataInc' on //input[@ng-reflect-name="labelCompanyName"]
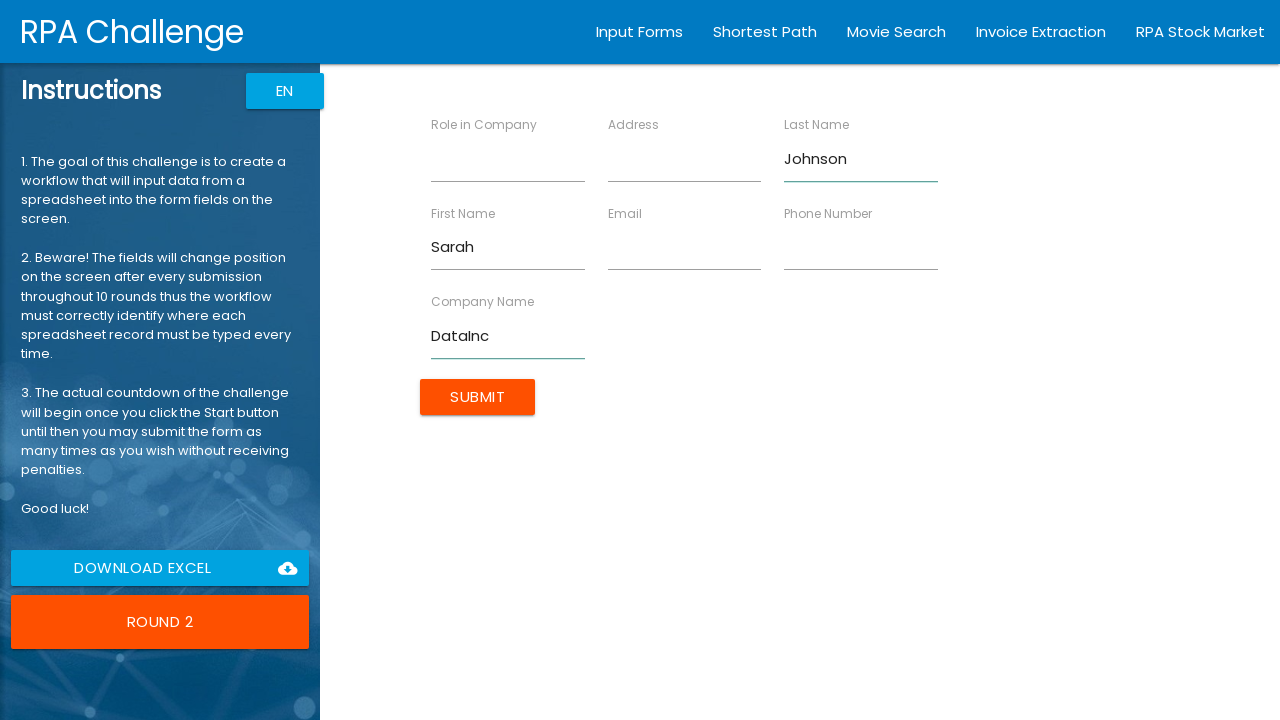

Filled role field with 'Analyst' on //input[@ng-reflect-name="labelRole"]
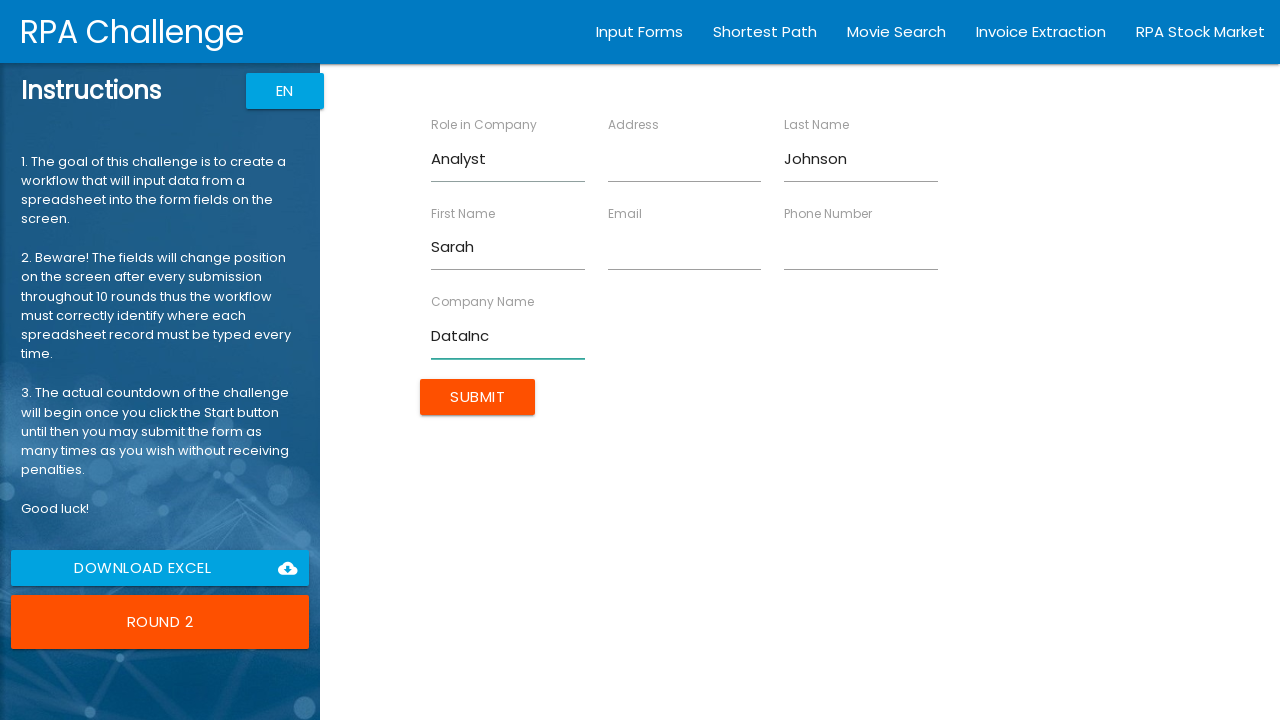

Filled address field with '456 Oak Ave' on //input[@ng-reflect-name="labelAddress"]
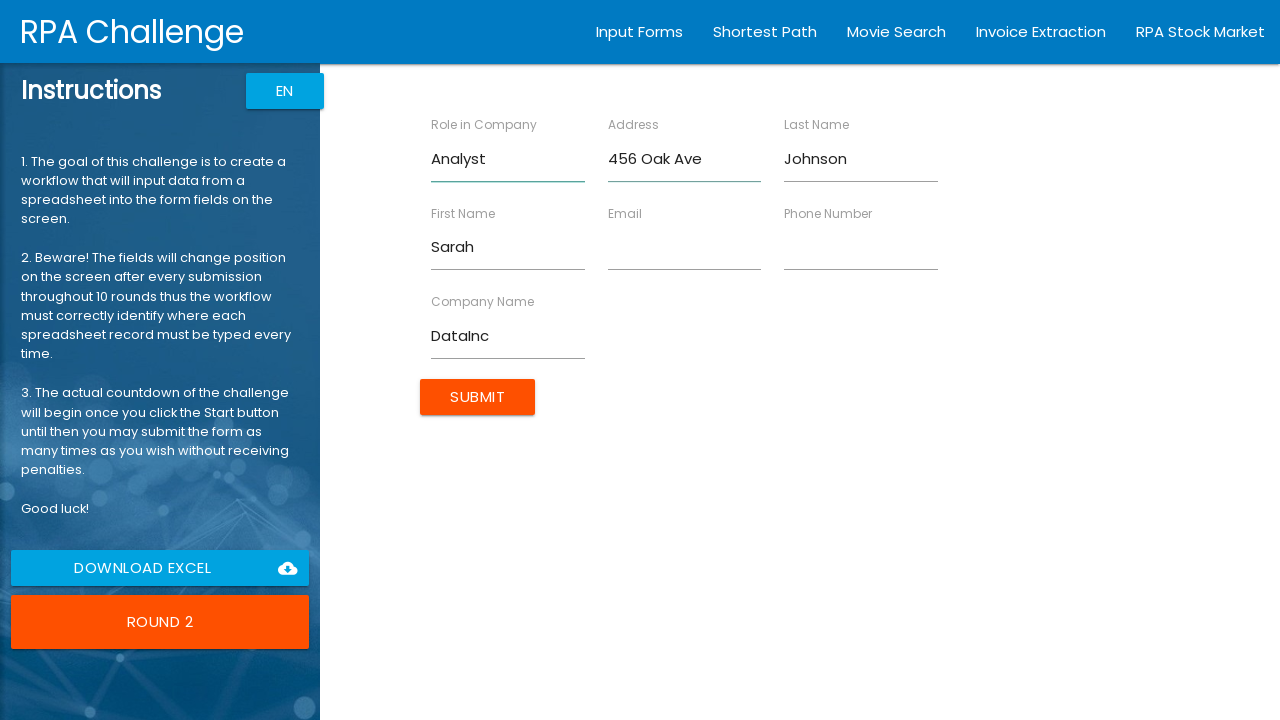

Filled email field with 'sarah.j@example.com' on //input[@ng-reflect-name="labelEmail"]
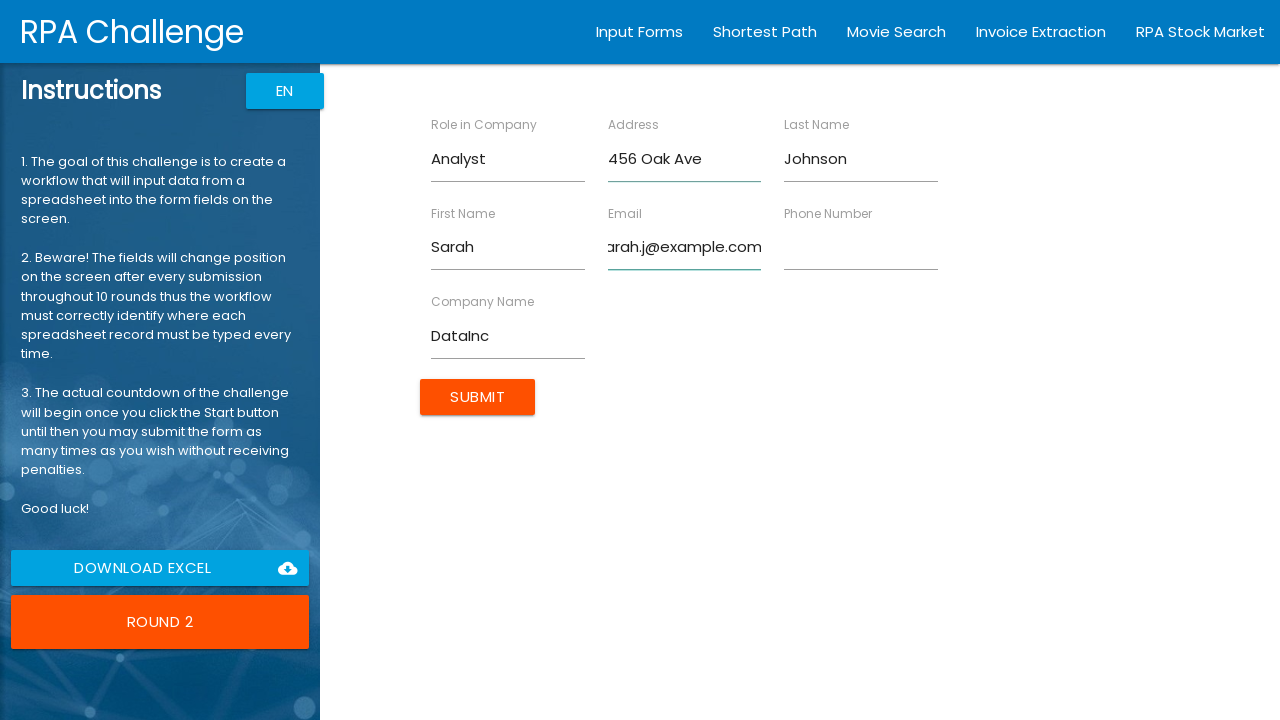

Filled phone field with '5552345678' on //input[@ng-reflect-name="labelPhone"]
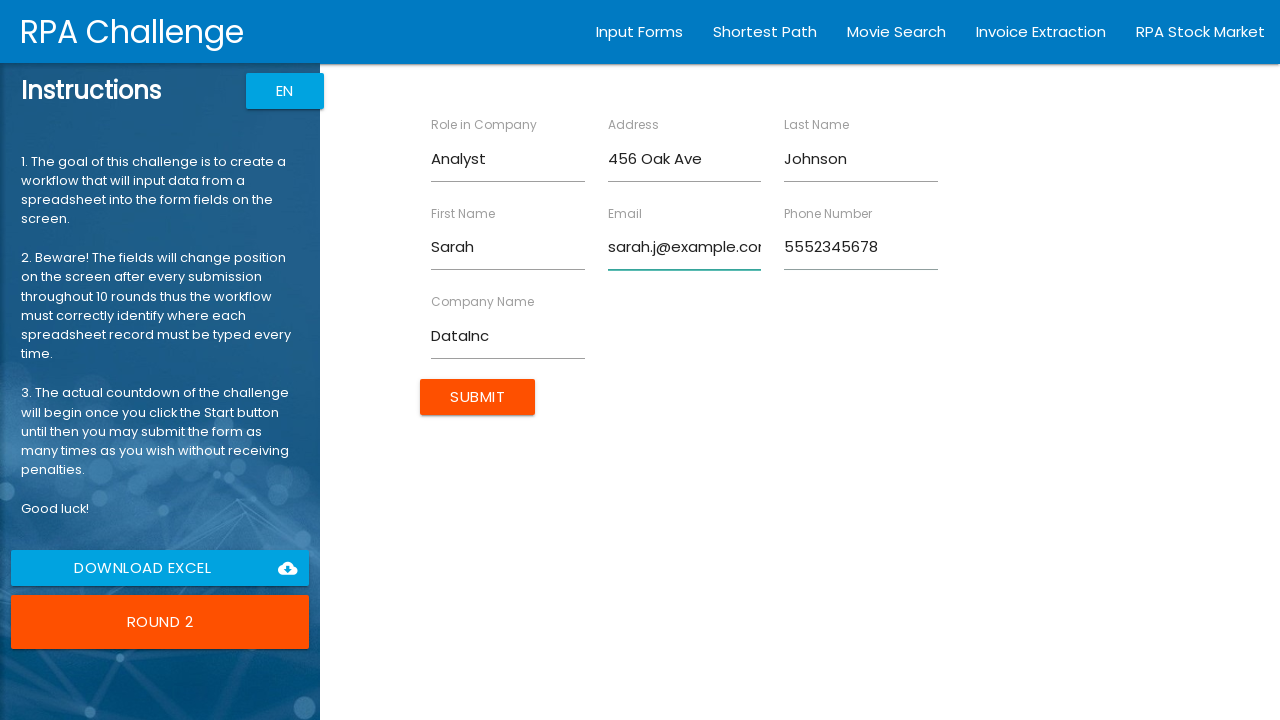

Submitted form for Sarah Johnson at (478, 396) on xpath=//input[@value="Submit"]
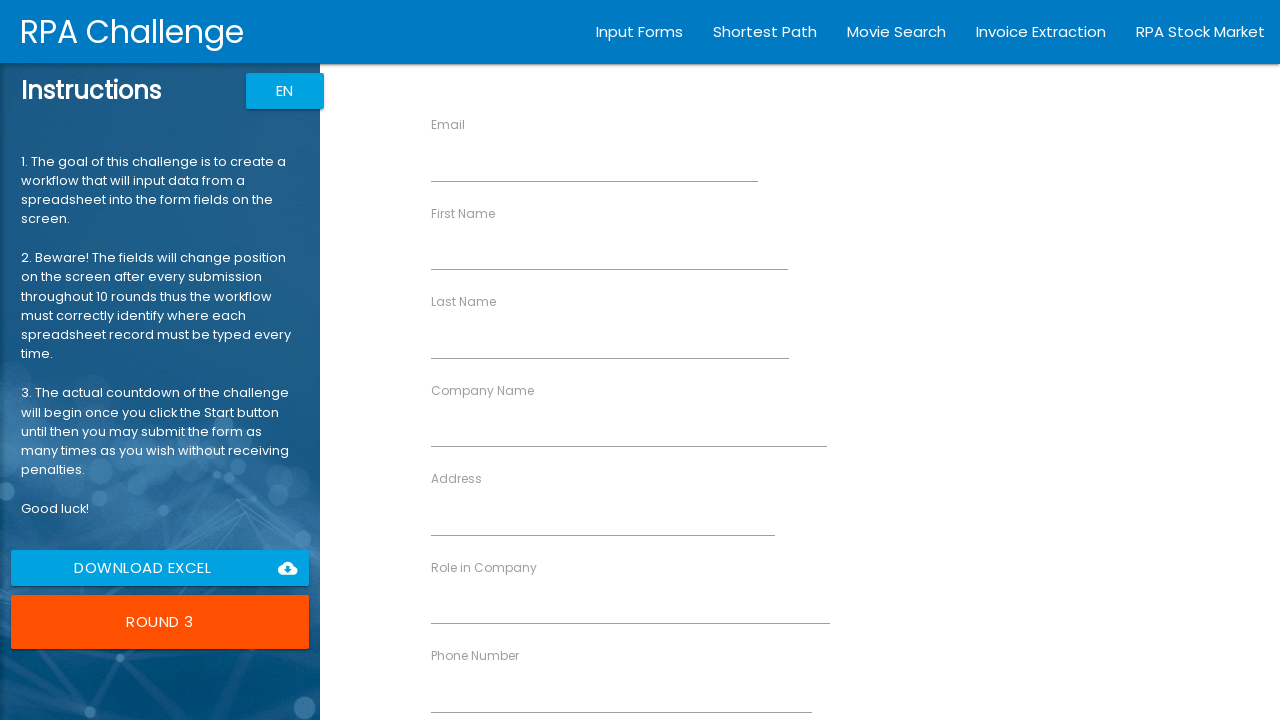

Filled first name field with 'Michael' on //input[@ng-reflect-name="labelFirstName"]
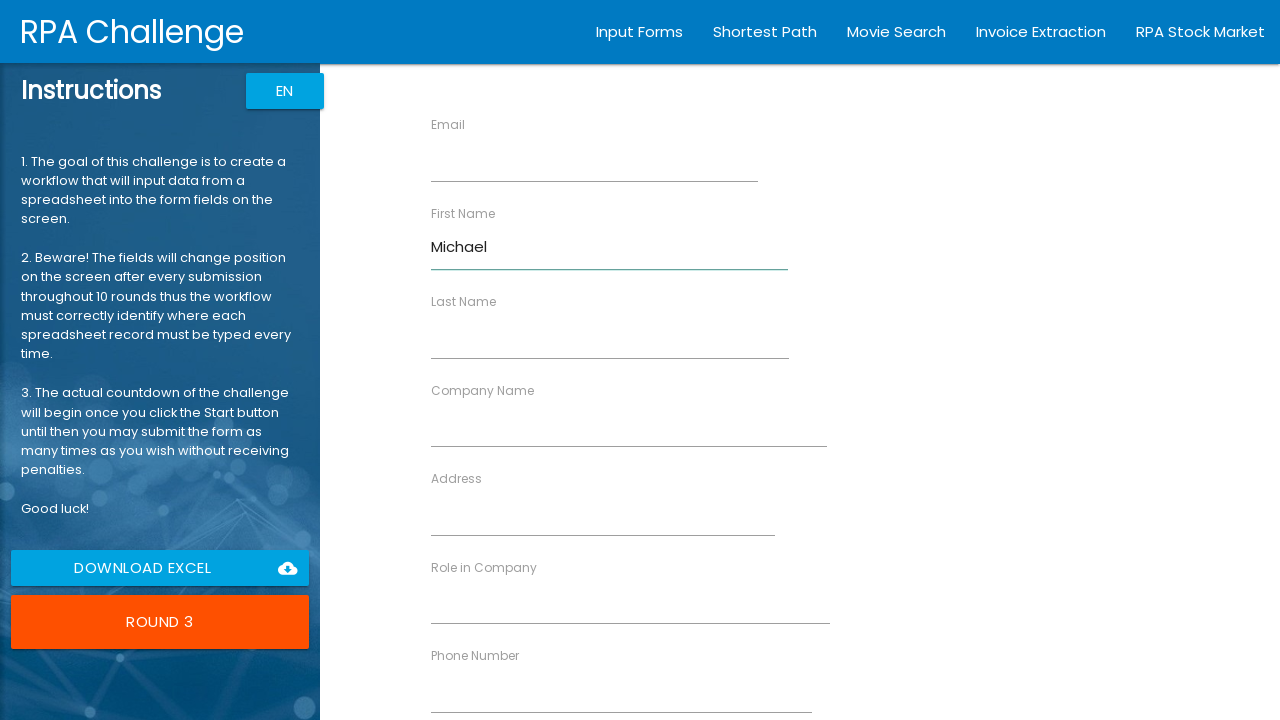

Filled last name field with 'Williams' on //input[@ng-reflect-name="labelLastName"]
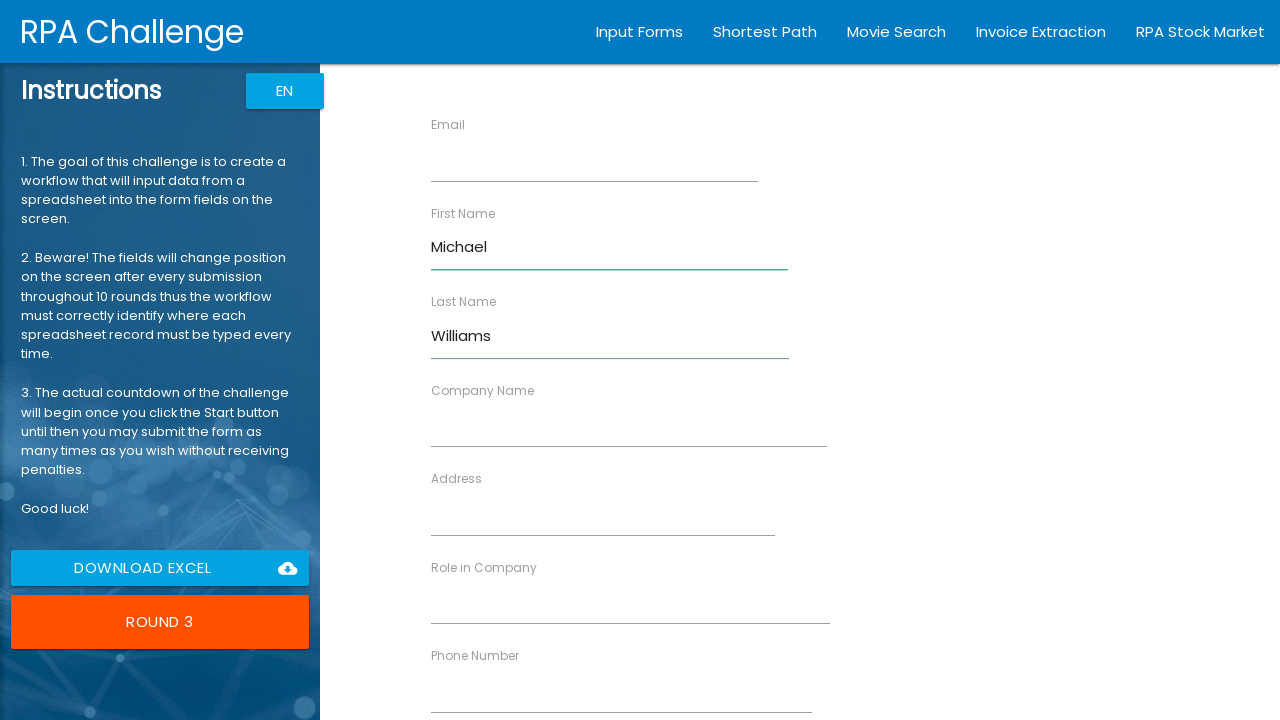

Filled company name field with 'CloudSoft' on //input[@ng-reflect-name="labelCompanyName"]
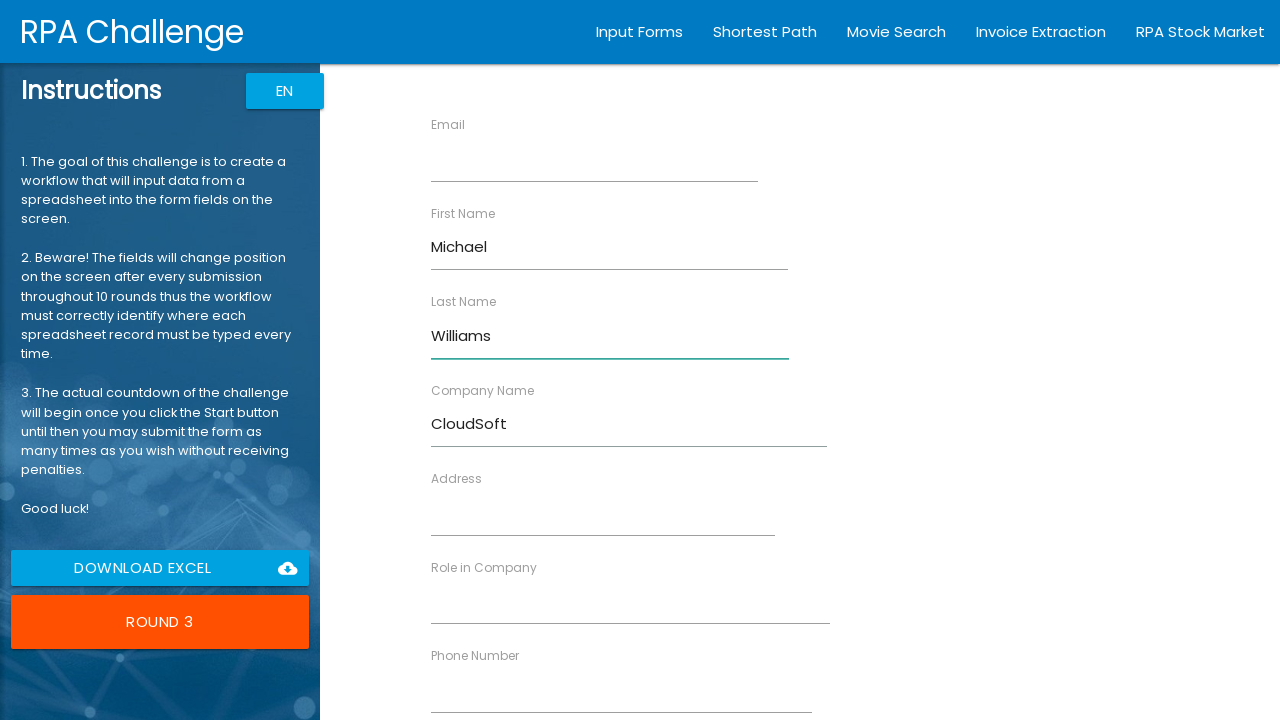

Filled role field with 'Manager' on //input[@ng-reflect-name="labelRole"]
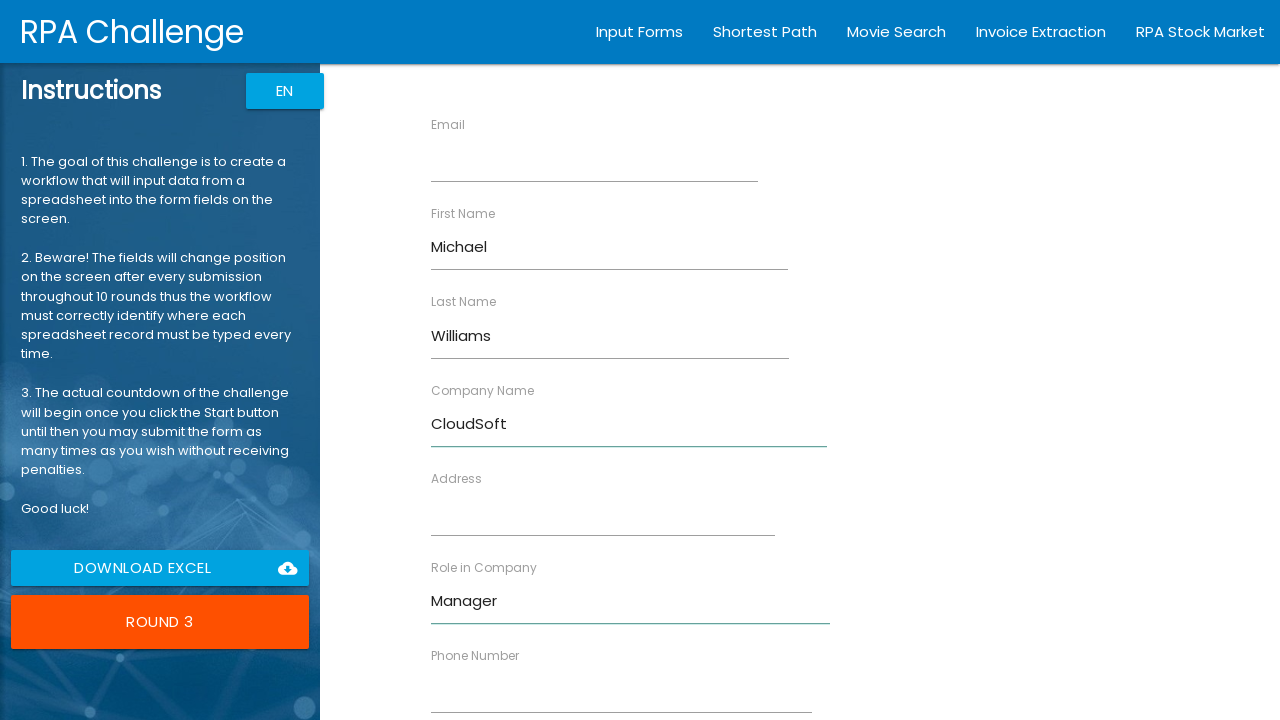

Filled address field with '789 Pine Rd' on //input[@ng-reflect-name="labelAddress"]
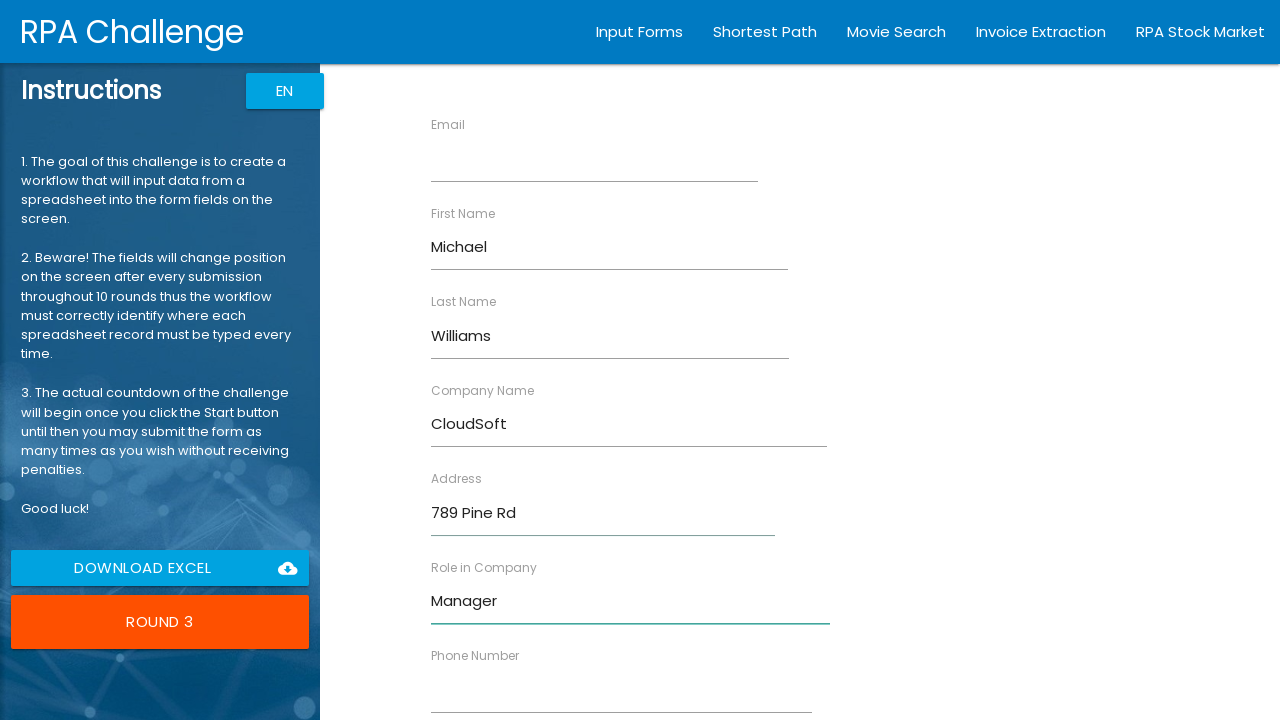

Filled email field with 'm.williams@example.com' on //input[@ng-reflect-name="labelEmail"]
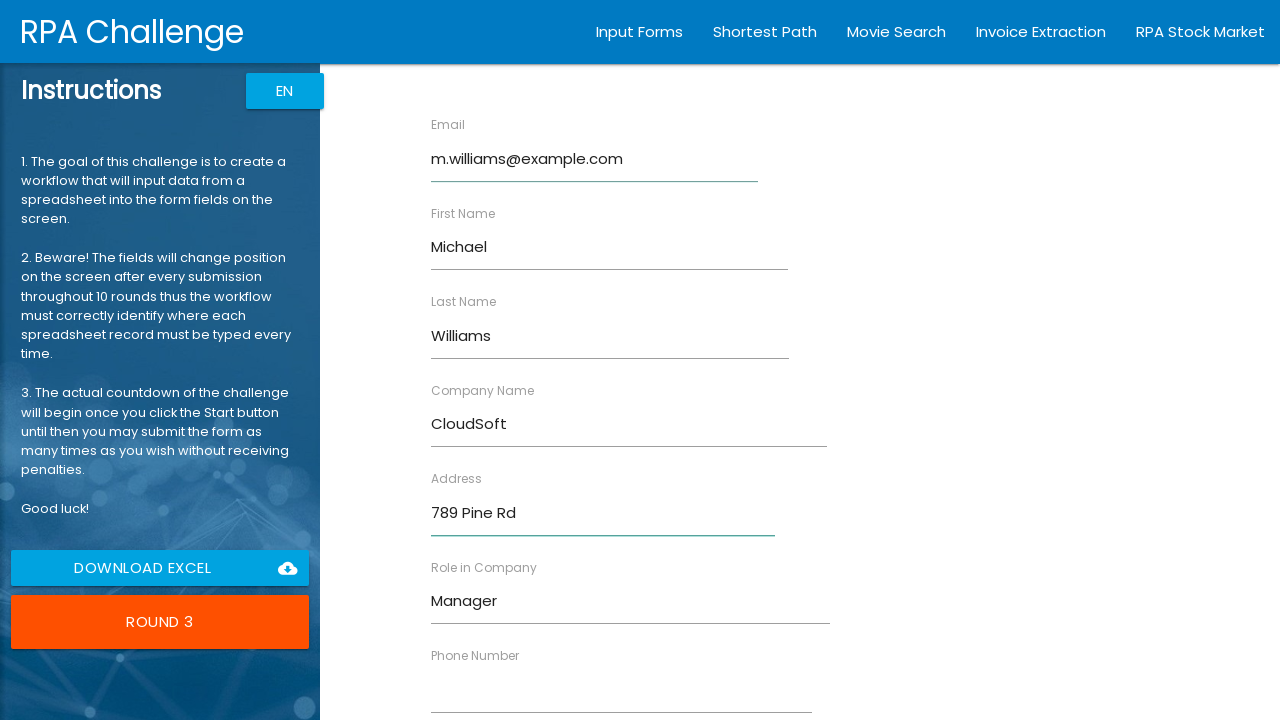

Filled phone field with '5553456789' on //input[@ng-reflect-name="labelPhone"]
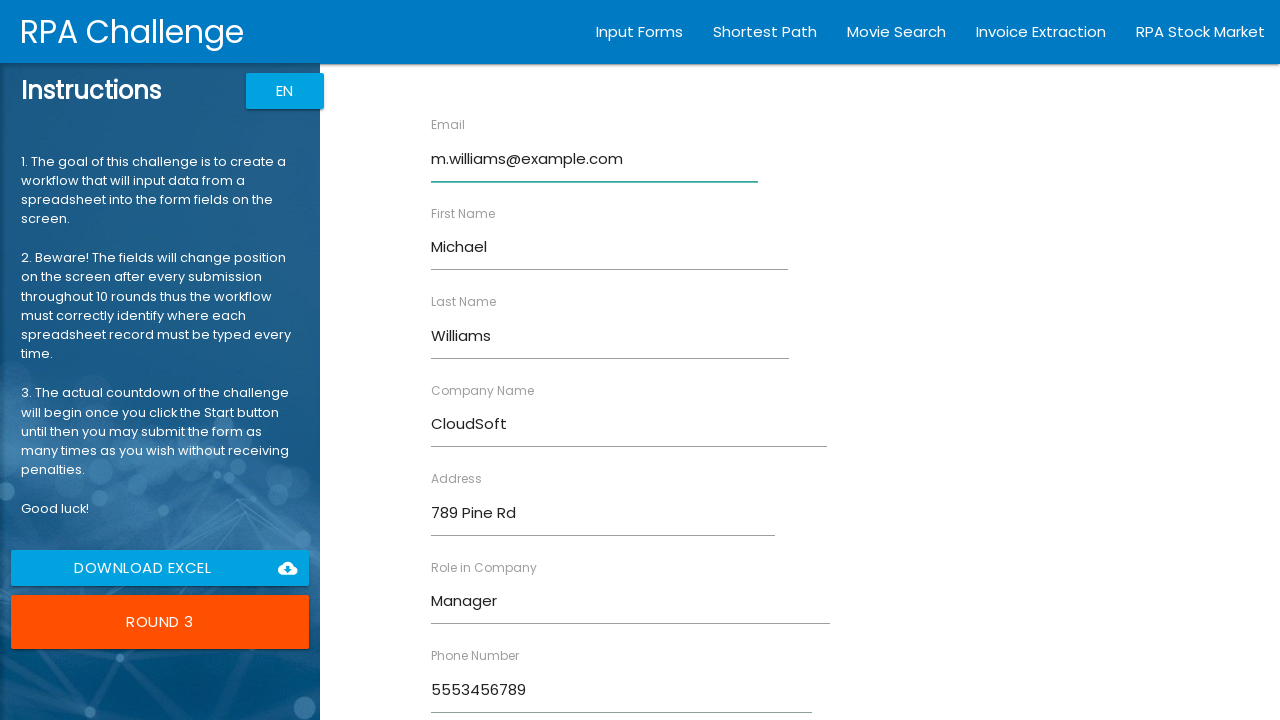

Submitted form for Michael Williams at (478, 688) on xpath=//input[@value="Submit"]
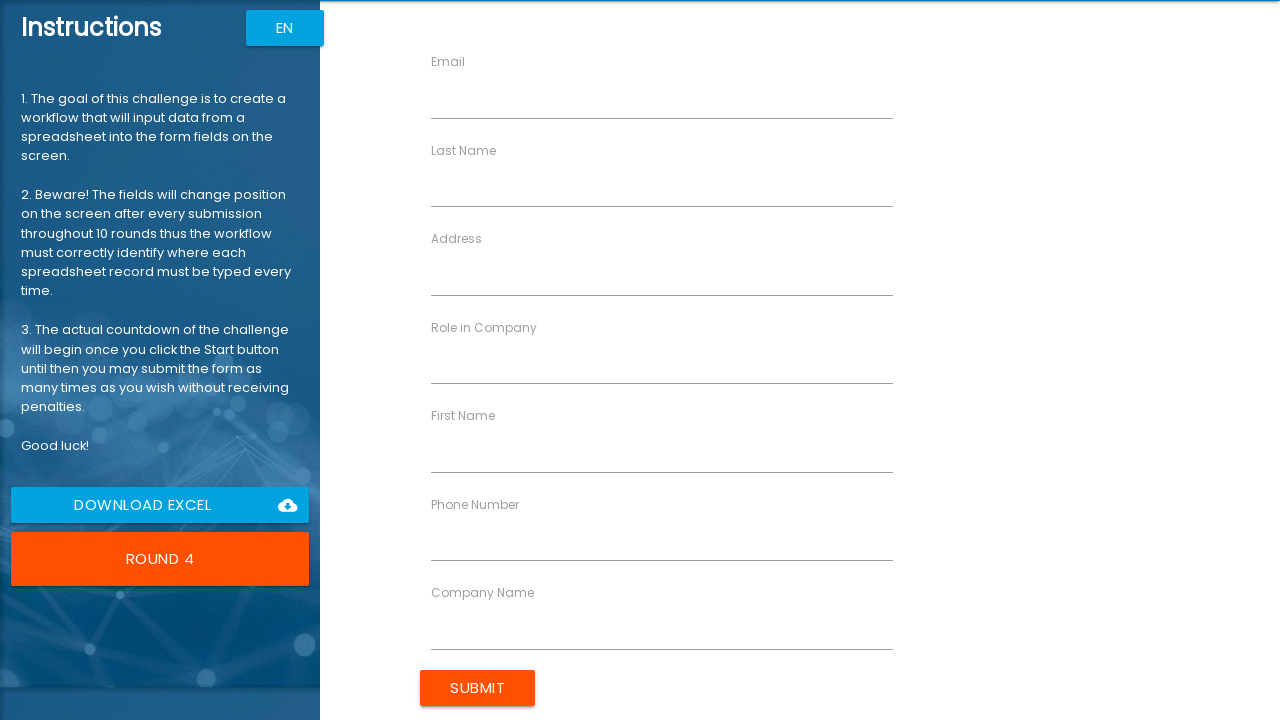

Filled first name field with 'Emily' on //input[@ng-reflect-name="labelFirstName"]
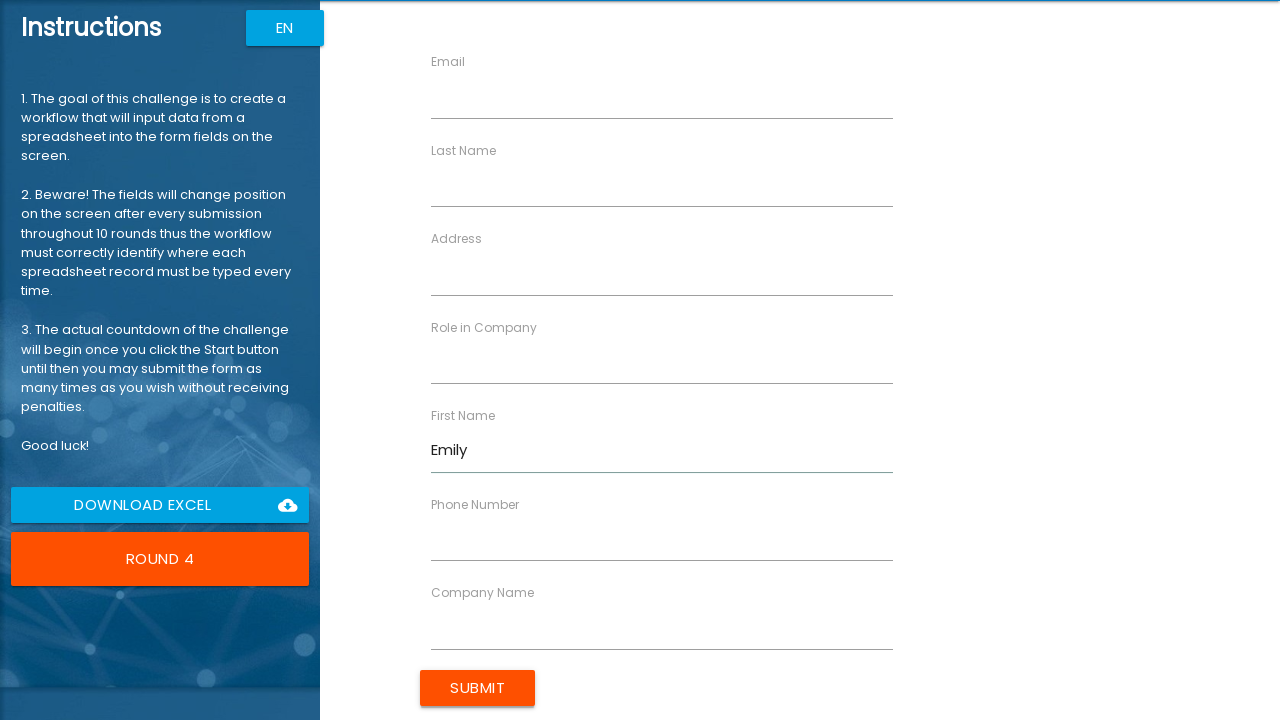

Filled last name field with 'Brown' on //input[@ng-reflect-name="labelLastName"]
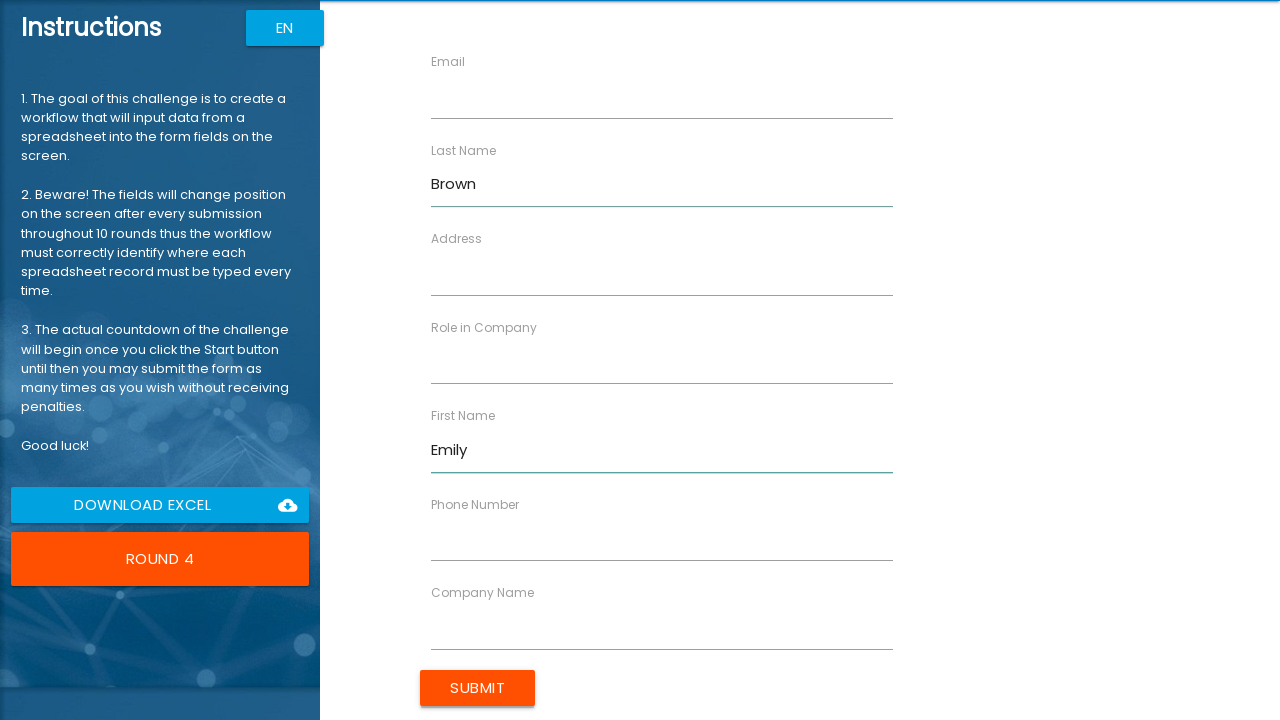

Filled company name field with 'WebSolutions' on //input[@ng-reflect-name="labelCompanyName"]
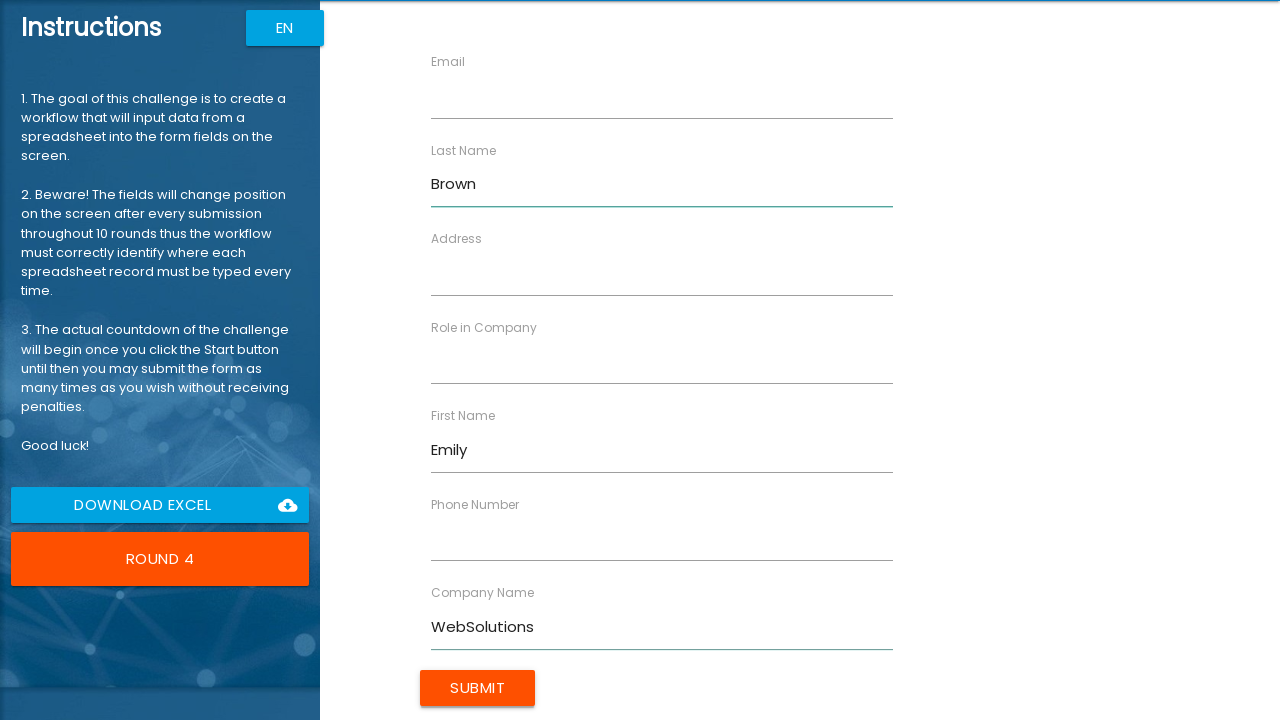

Filled role field with 'Designer' on //input[@ng-reflect-name="labelRole"]
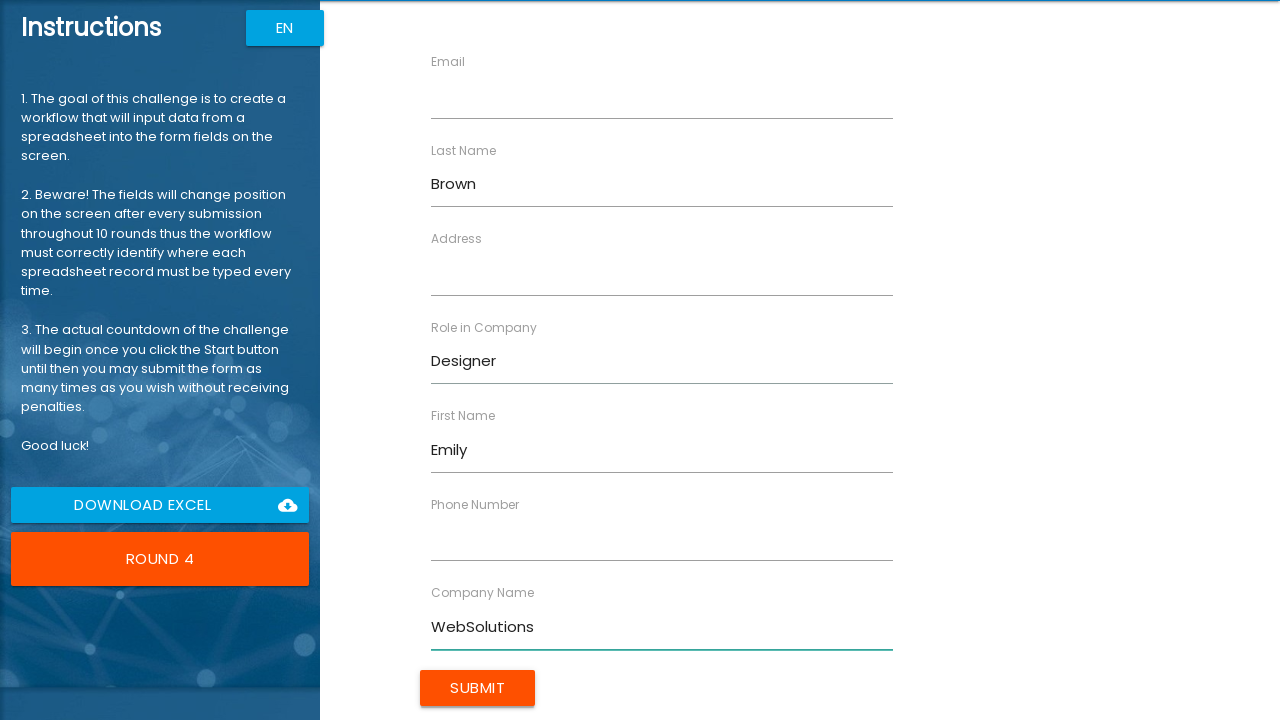

Filled address field with '321 Elm St' on //input[@ng-reflect-name="labelAddress"]
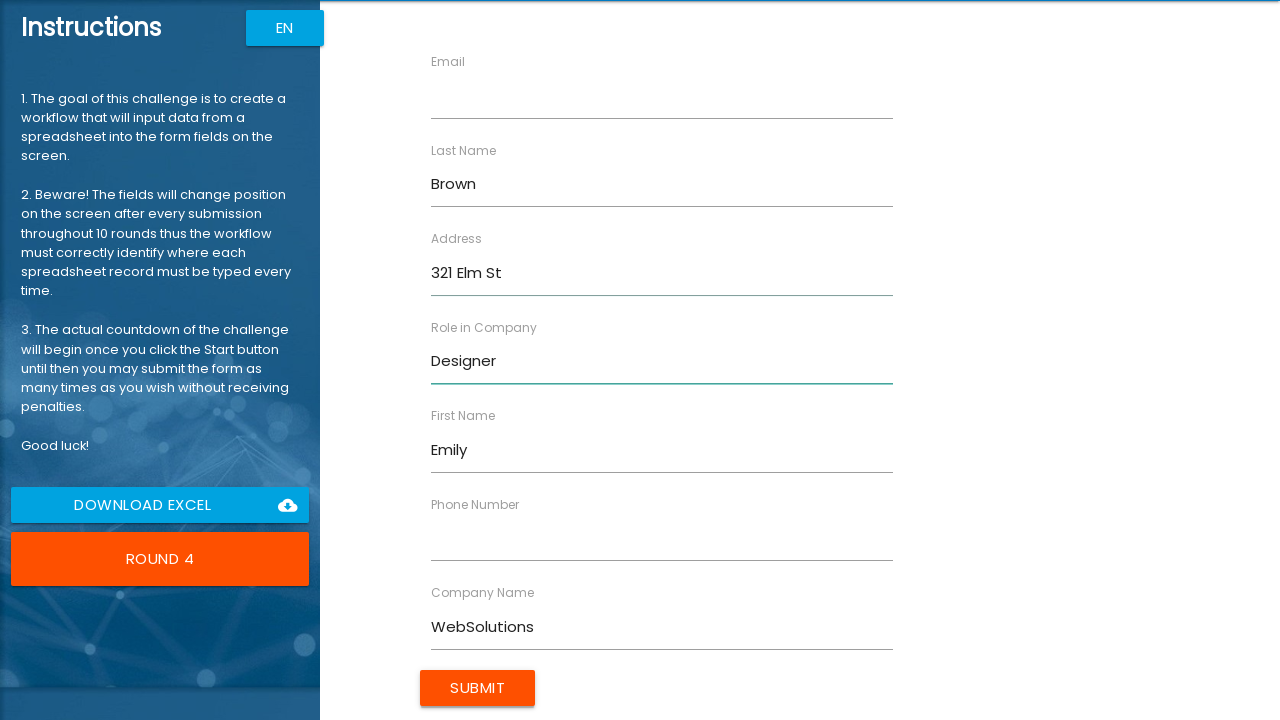

Filled email field with 'emily.b@example.com' on //input[@ng-reflect-name="labelEmail"]
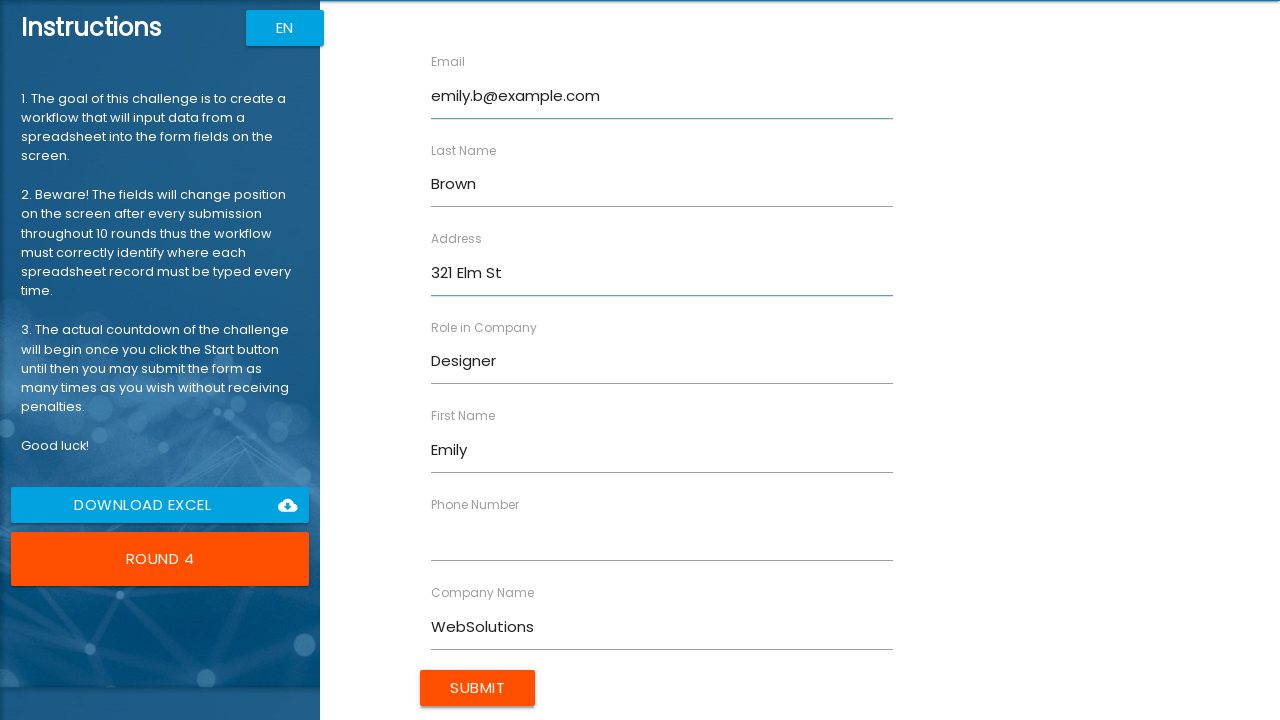

Filled phone field with '5554567890' on //input[@ng-reflect-name="labelPhone"]
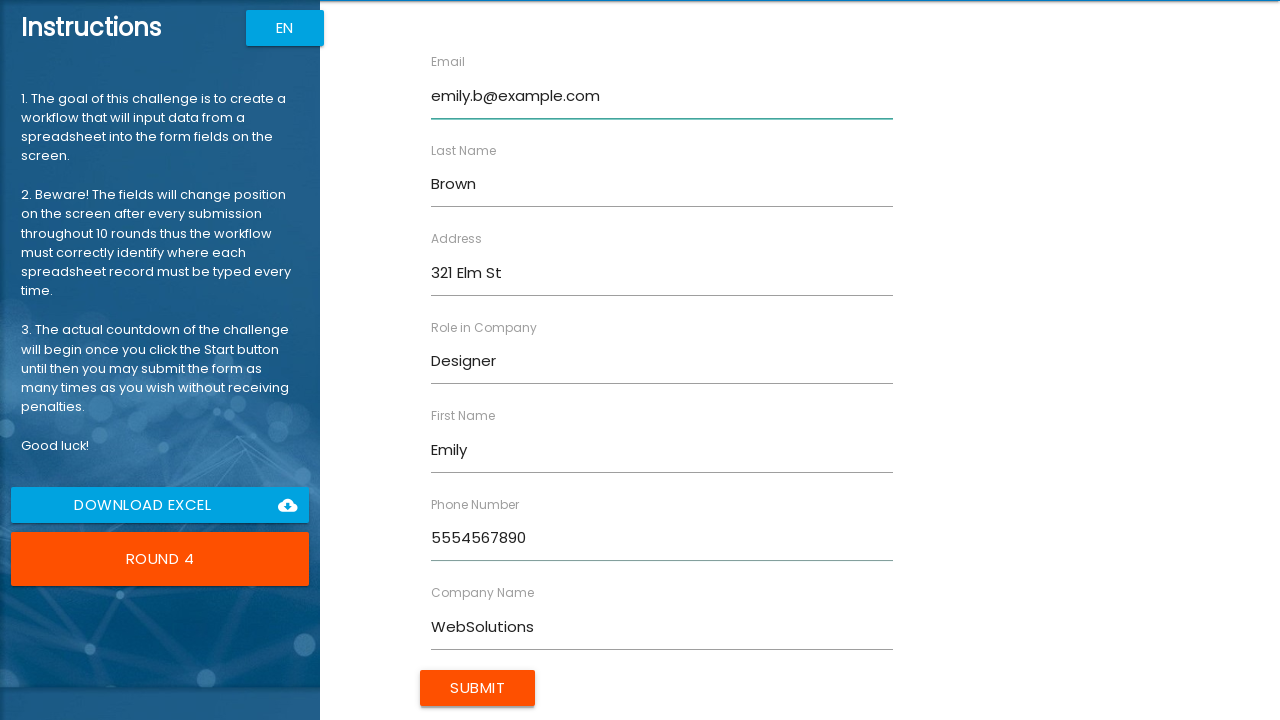

Submitted form for Emily Brown at (478, 688) on xpath=//input[@value="Submit"]
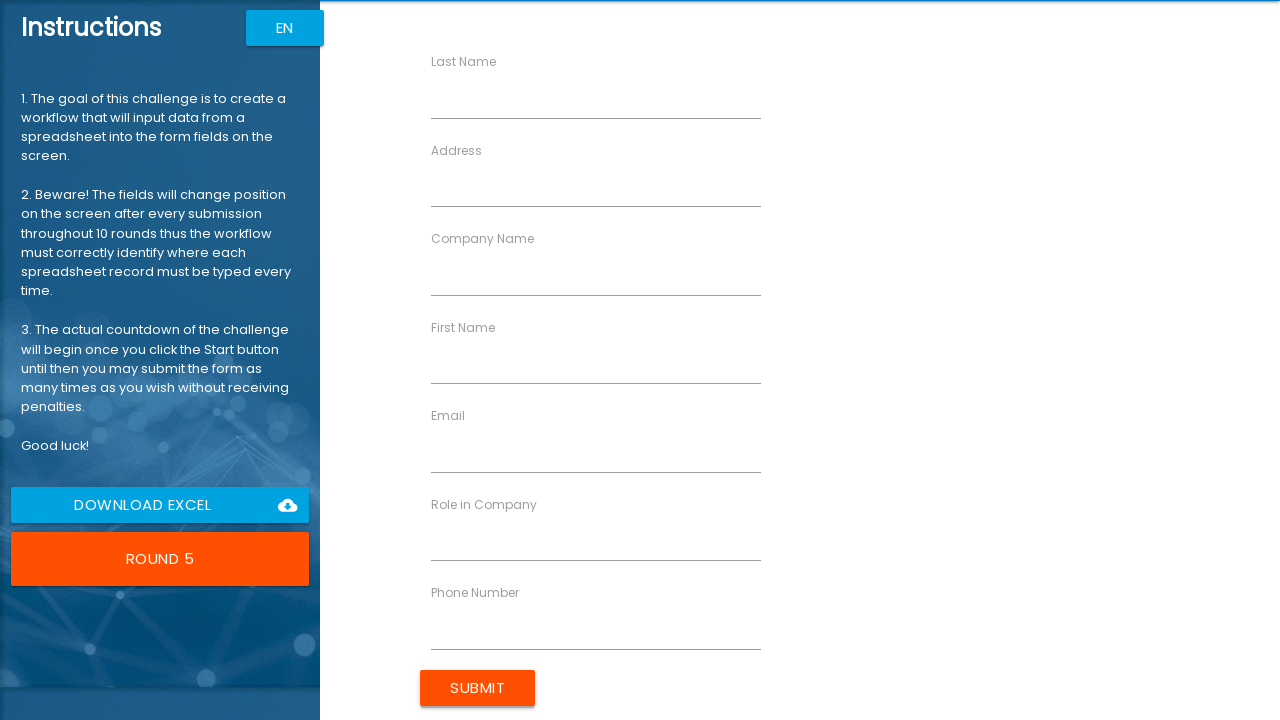

Filled first name field with 'David' on //input[@ng-reflect-name="labelFirstName"]
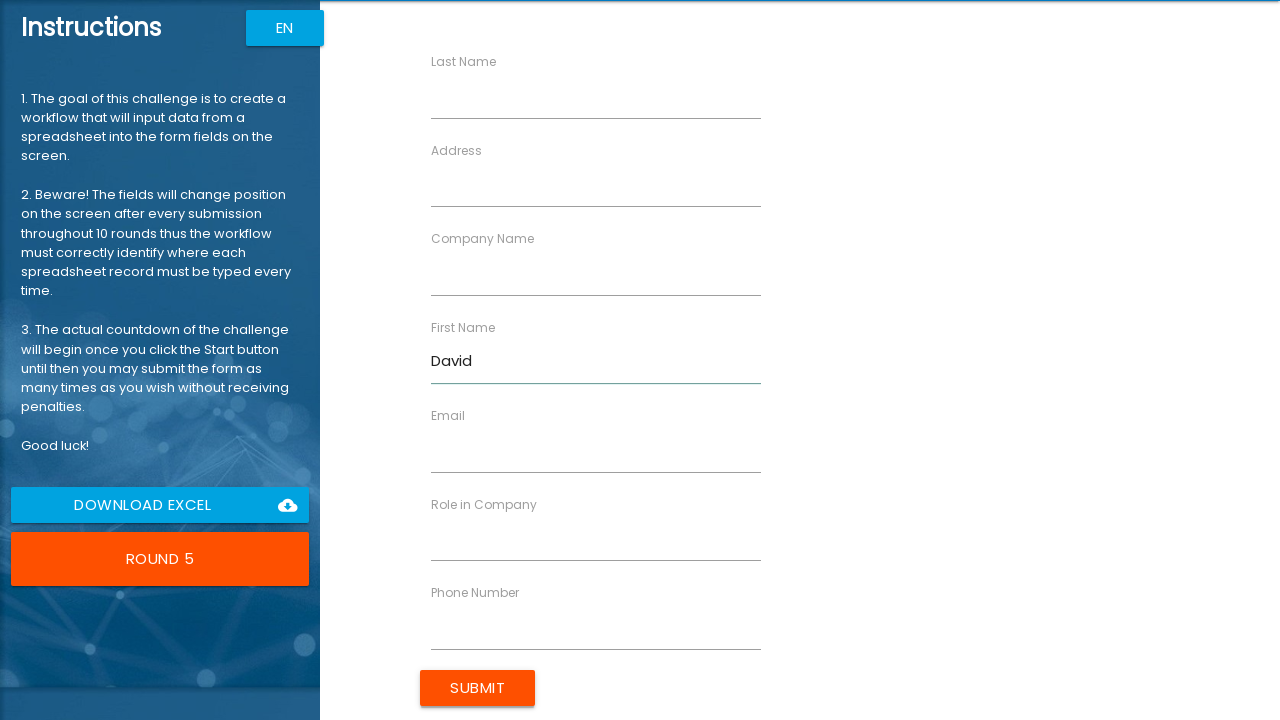

Filled last name field with 'Jones' on //input[@ng-reflect-name="labelLastName"]
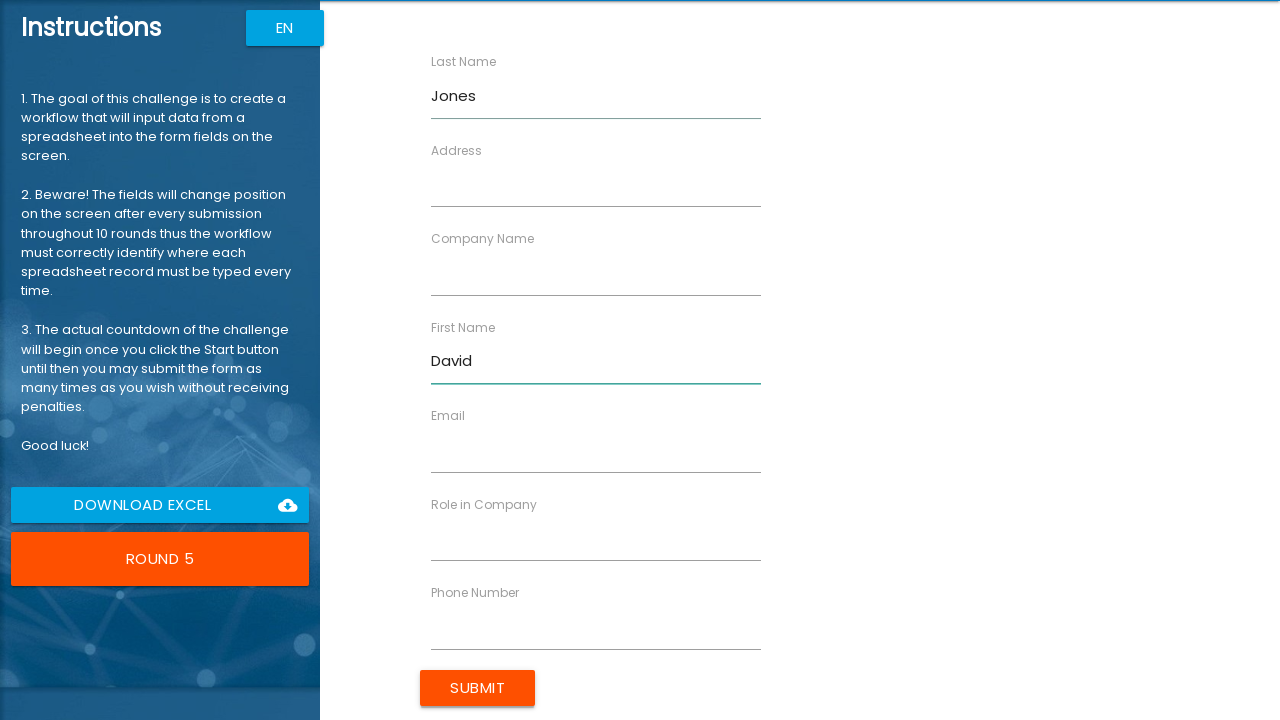

Filled company name field with 'AppWorks' on //input[@ng-reflect-name="labelCompanyName"]
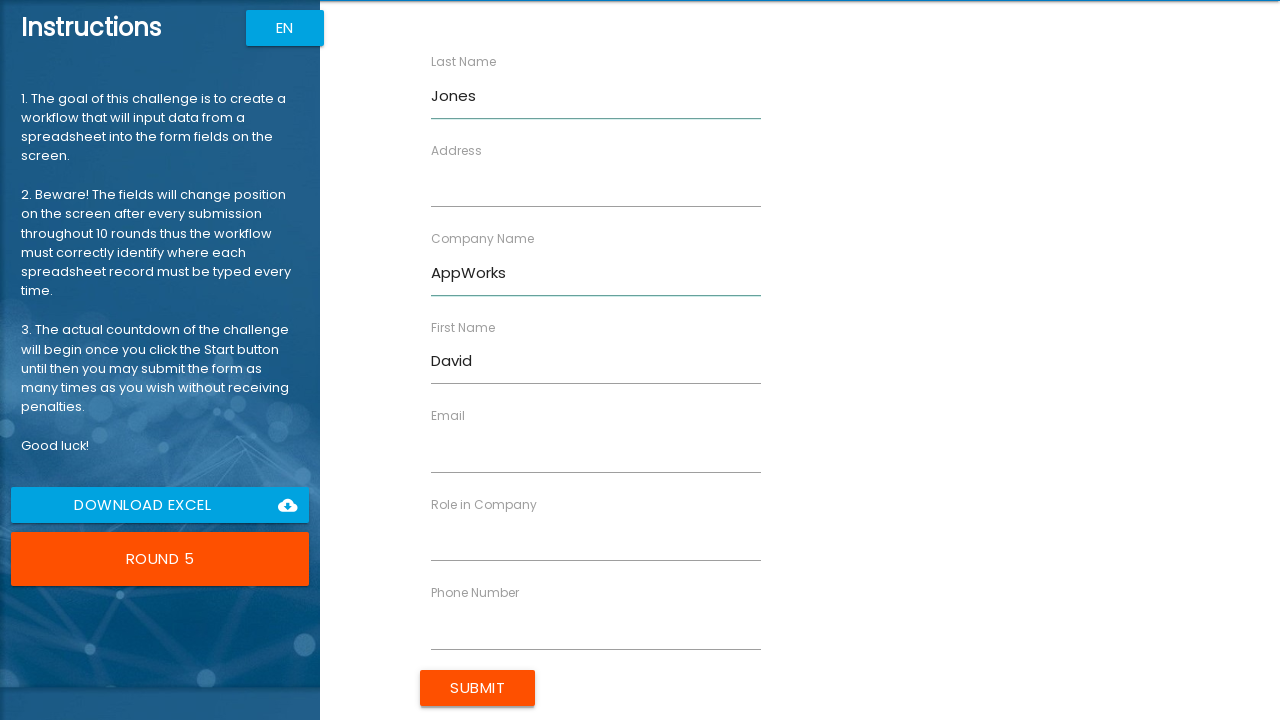

Filled role field with 'Engineer' on //input[@ng-reflect-name="labelRole"]
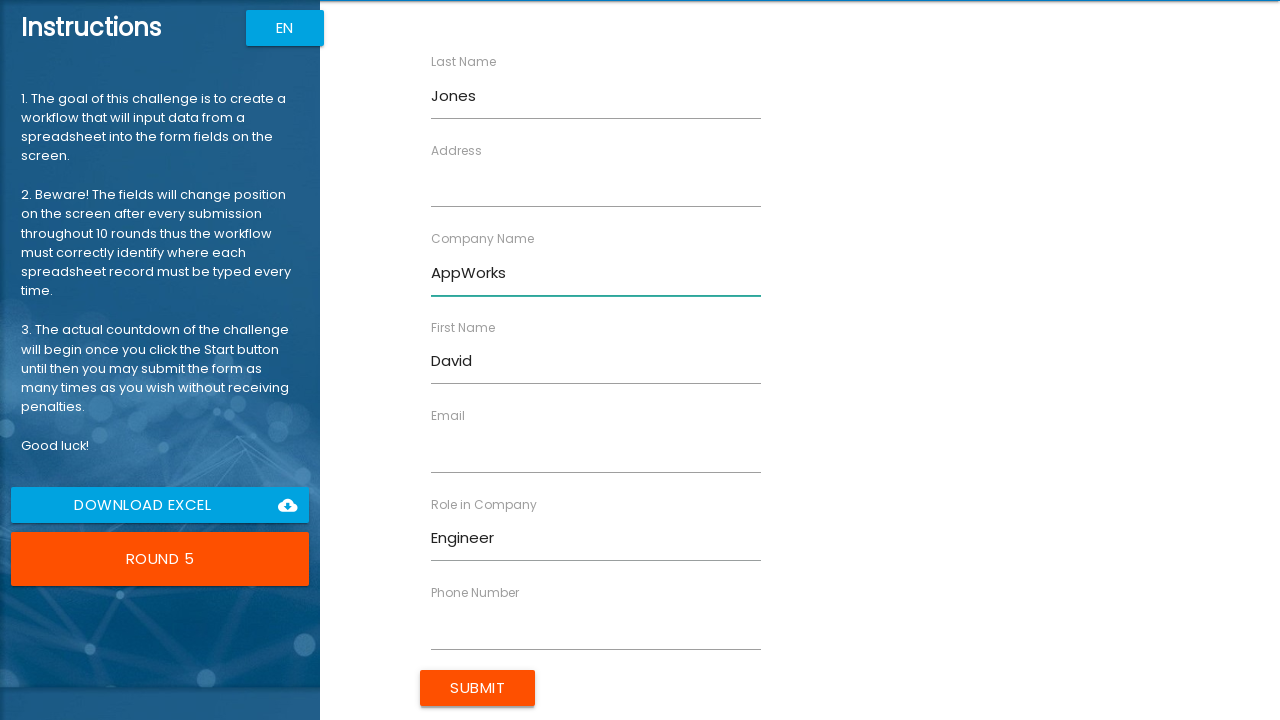

Filled address field with '654 Maple Dr' on //input[@ng-reflect-name="labelAddress"]
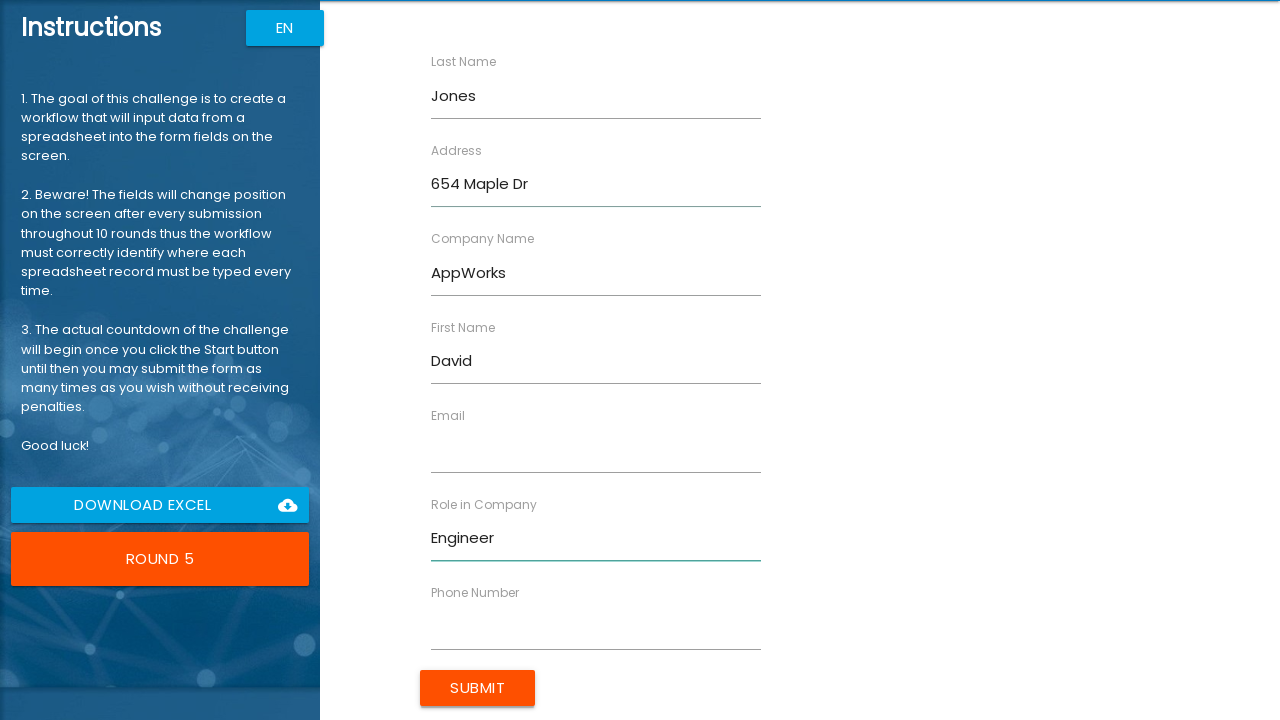

Filled email field with 'david.jones@example.com' on //input[@ng-reflect-name="labelEmail"]
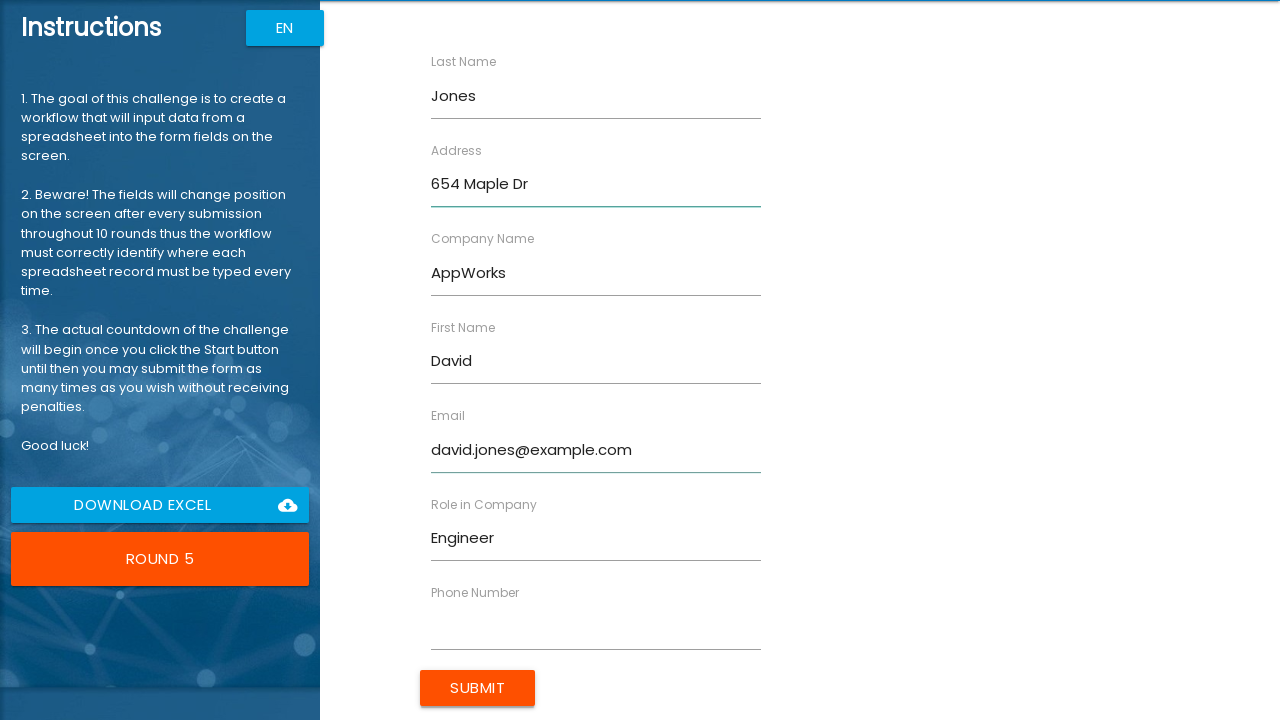

Filled phone field with '5555678901' on //input[@ng-reflect-name="labelPhone"]
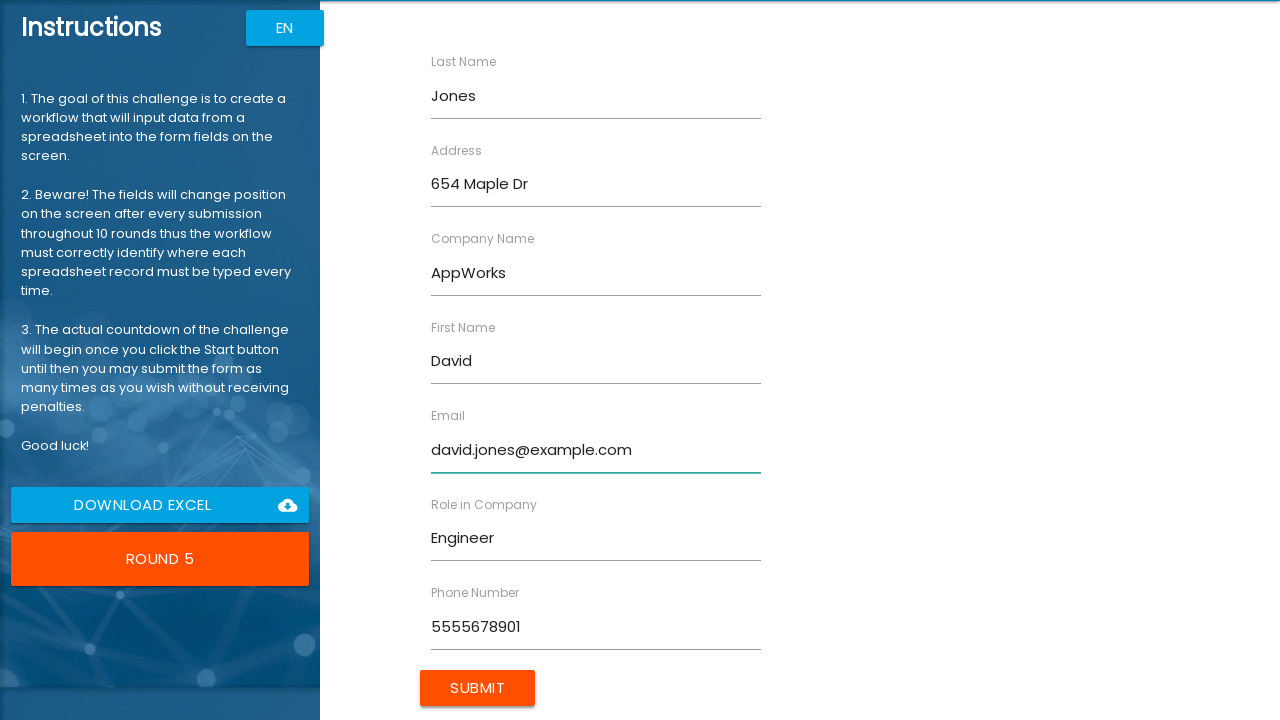

Submitted form for David Jones at (478, 688) on xpath=//input[@value="Submit"]
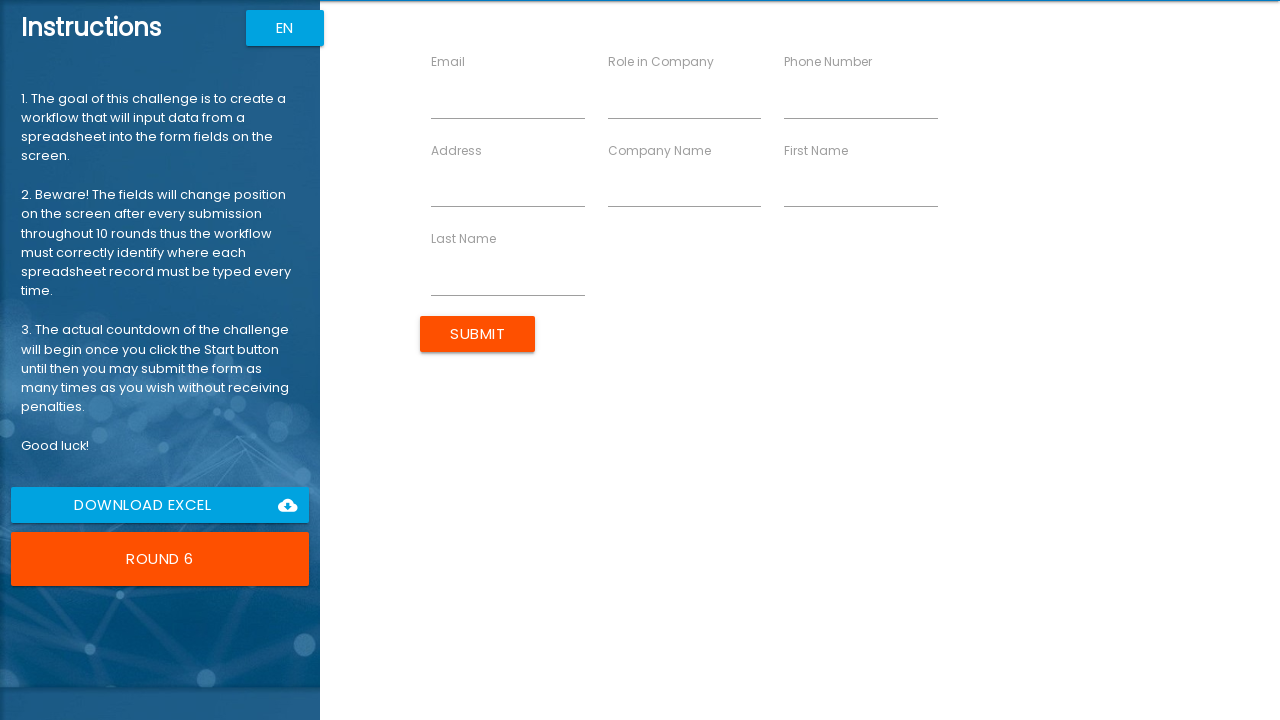

Filled first name field with 'Jessica' on //input[@ng-reflect-name="labelFirstName"]
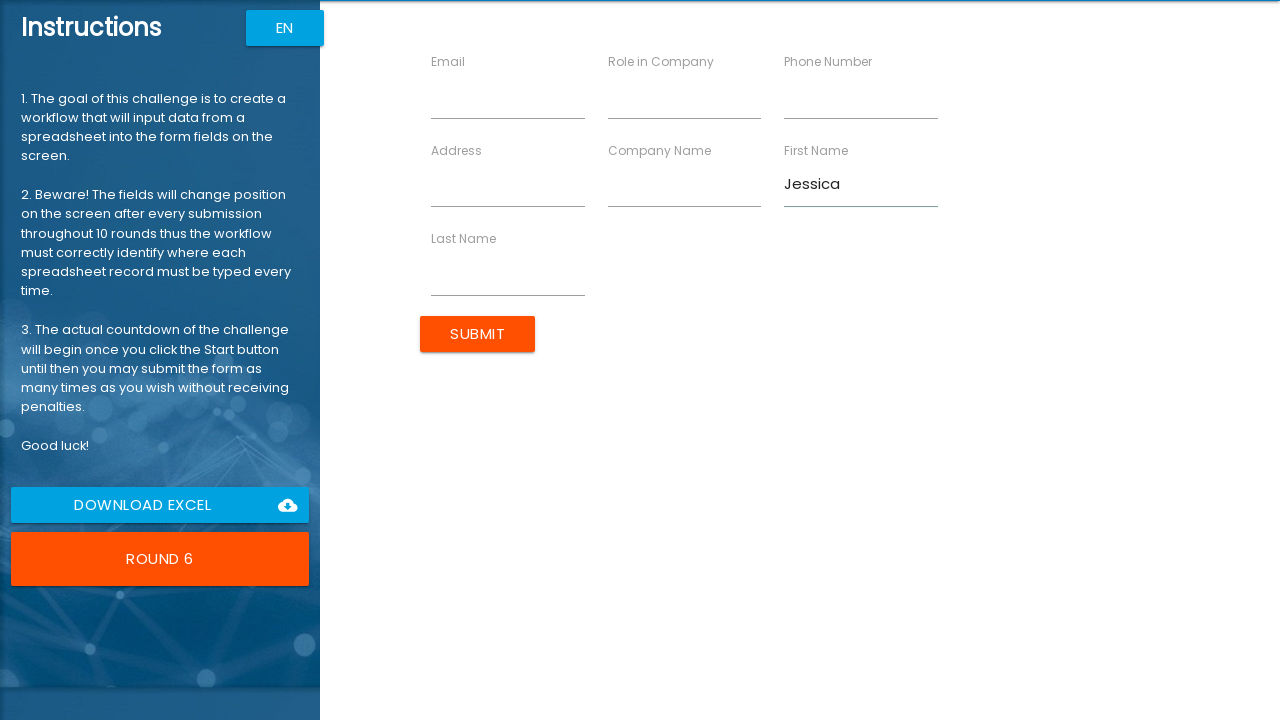

Filled last name field with 'Garcia' on //input[@ng-reflect-name="labelLastName"]
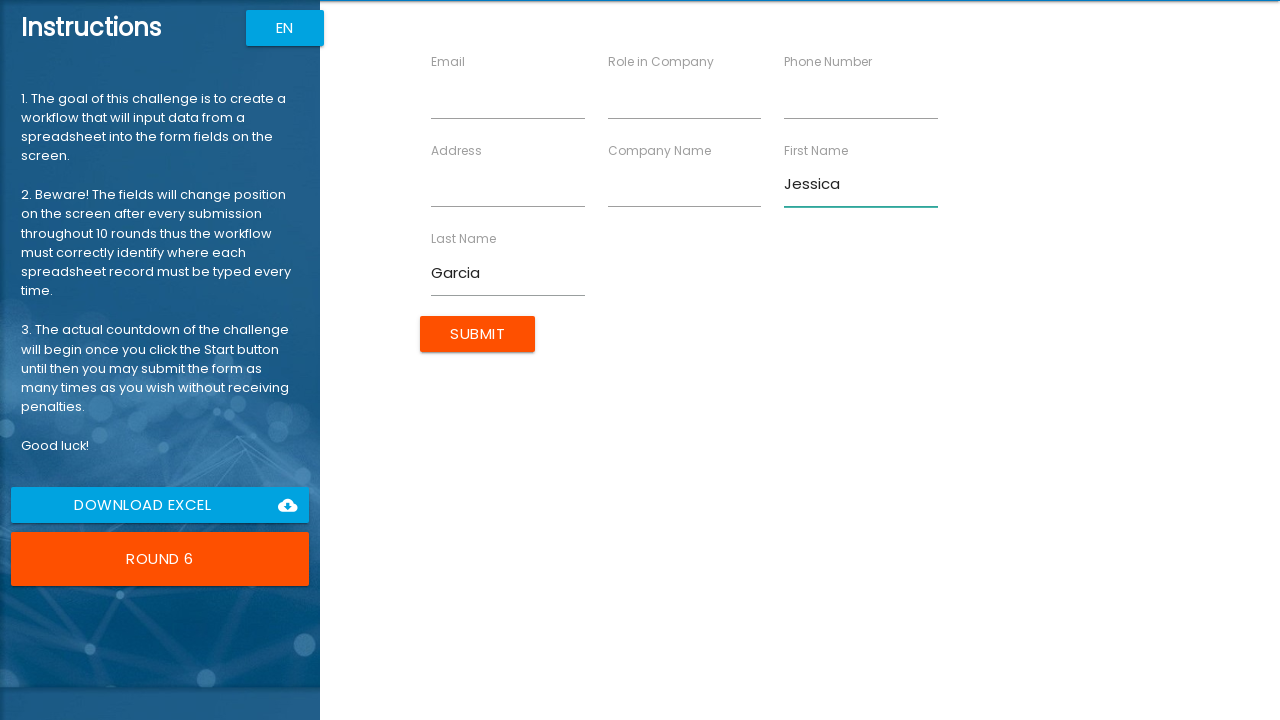

Filled company name field with 'NetServices' on //input[@ng-reflect-name="labelCompanyName"]
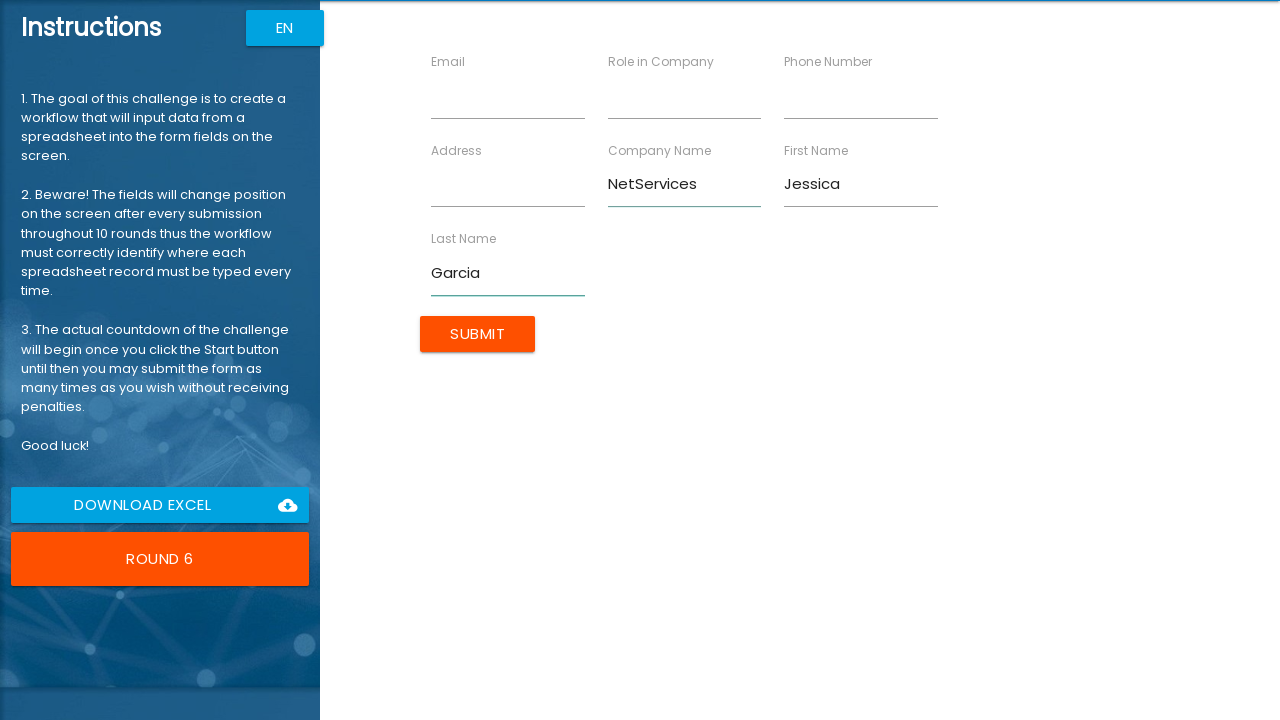

Filled role field with 'Consultant' on //input[@ng-reflect-name="labelRole"]
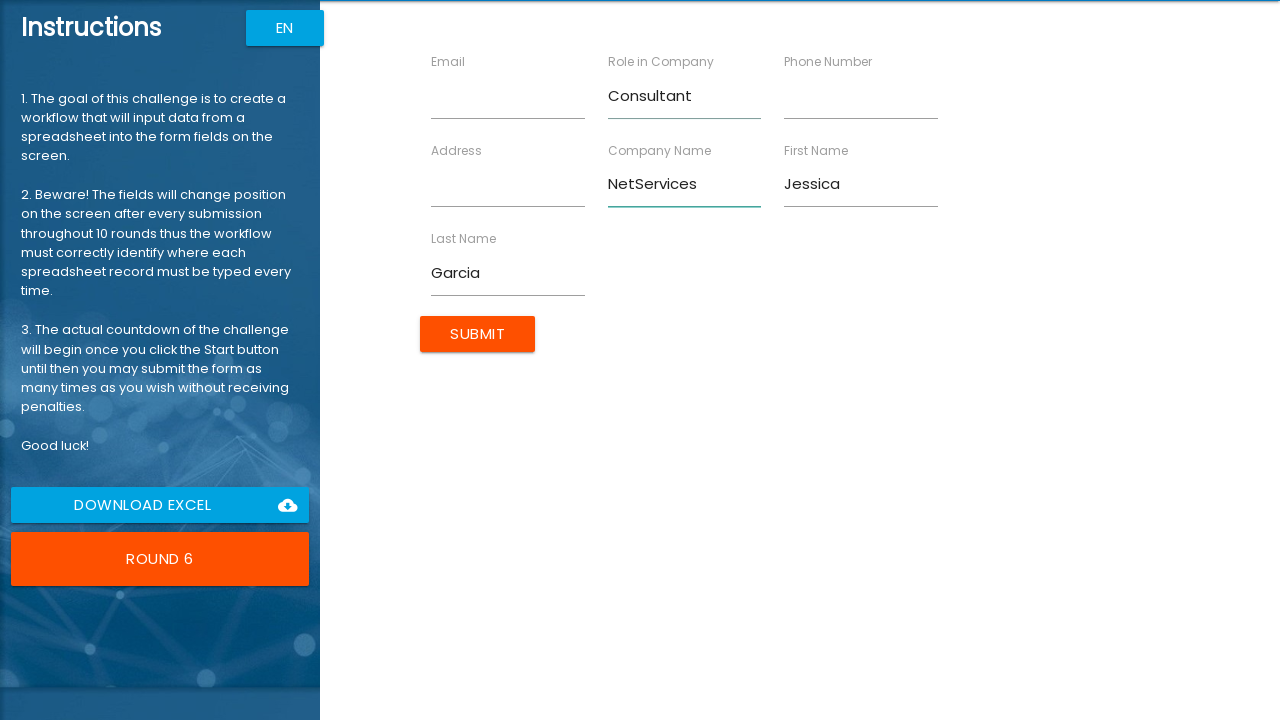

Filled address field with '987 Cedar Ln' on //input[@ng-reflect-name="labelAddress"]
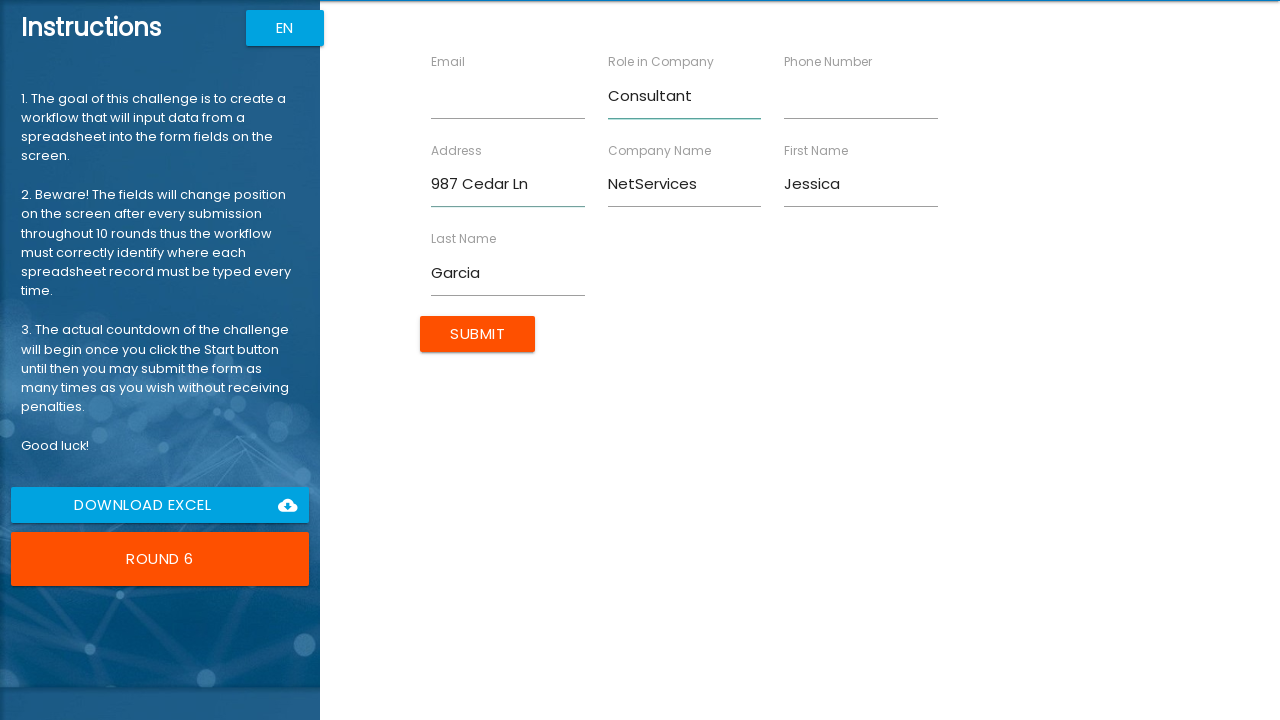

Filled email field with 'j.garcia@example.com' on //input[@ng-reflect-name="labelEmail"]
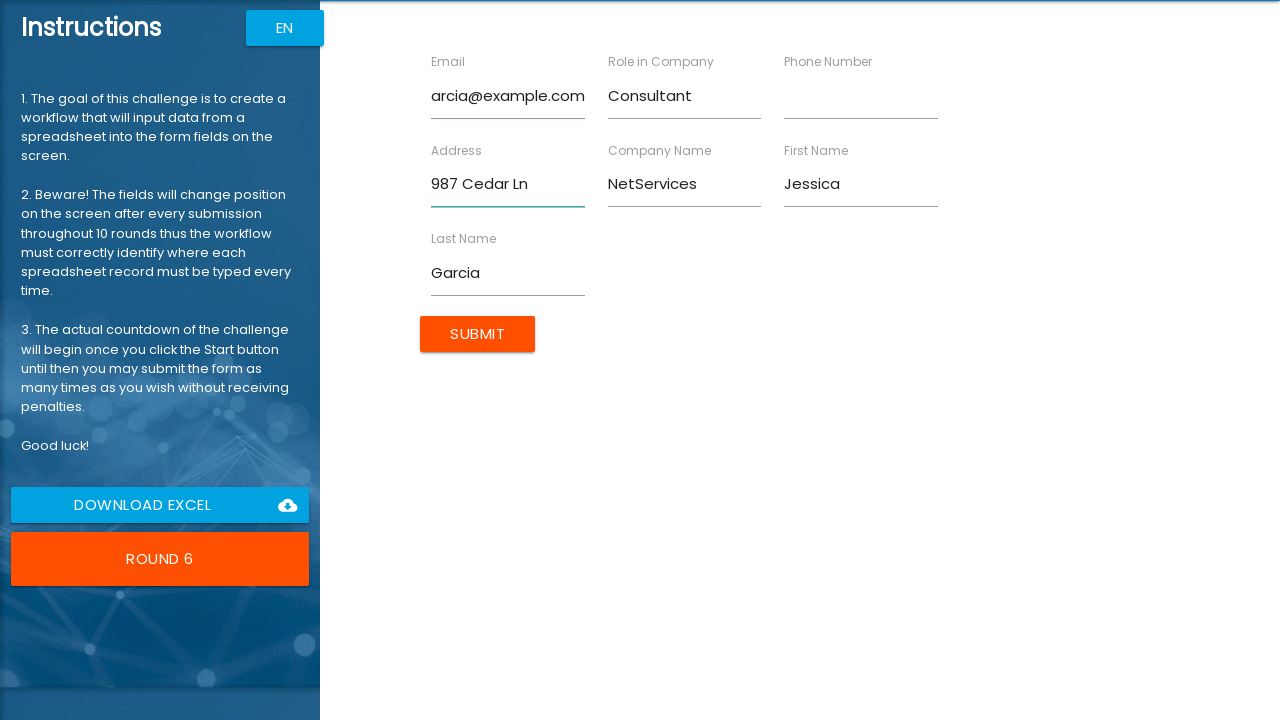

Filled phone field with '5556789012' on //input[@ng-reflect-name="labelPhone"]
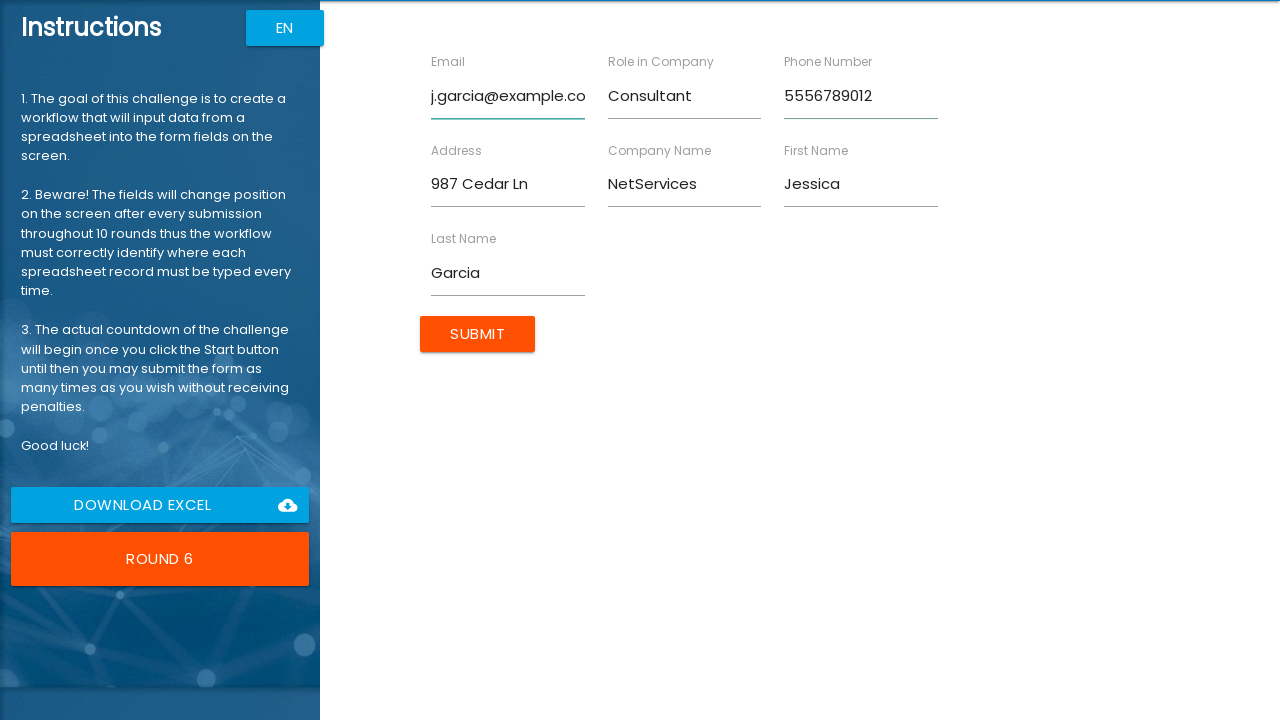

Submitted form for Jessica Garcia at (478, 334) on xpath=//input[@value="Submit"]
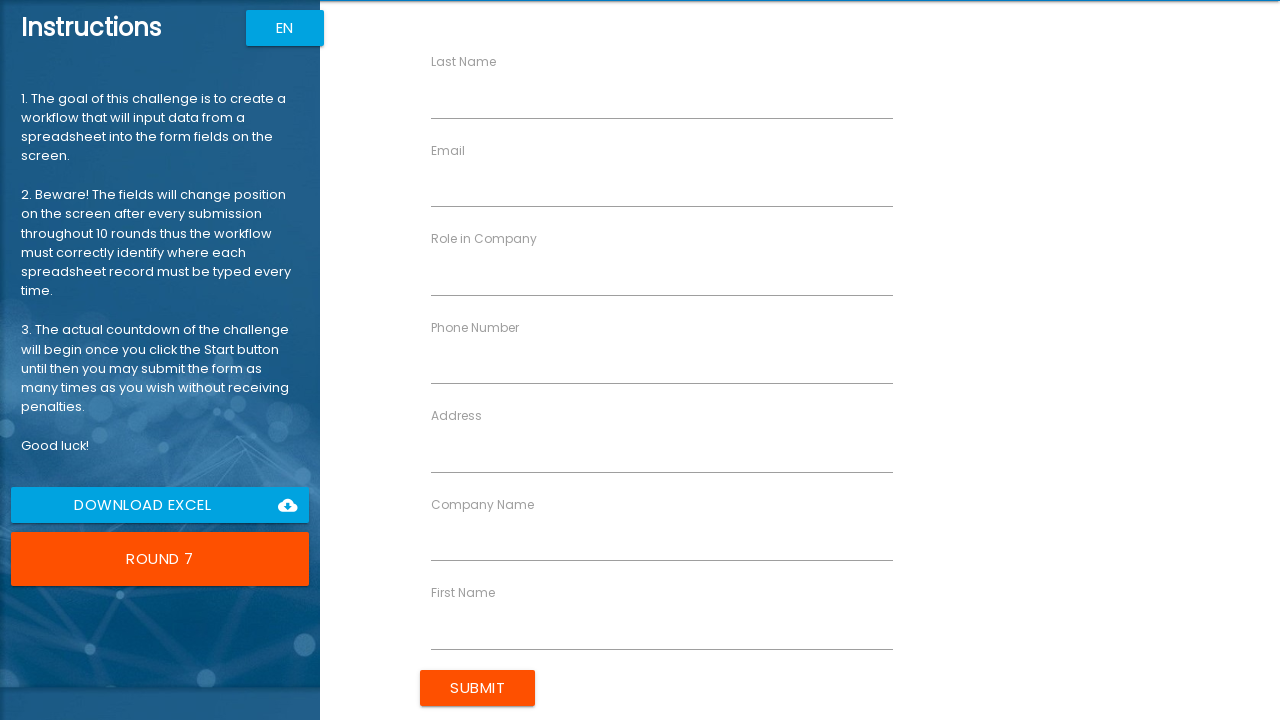

Filled first name field with 'Robert' on //input[@ng-reflect-name="labelFirstName"]
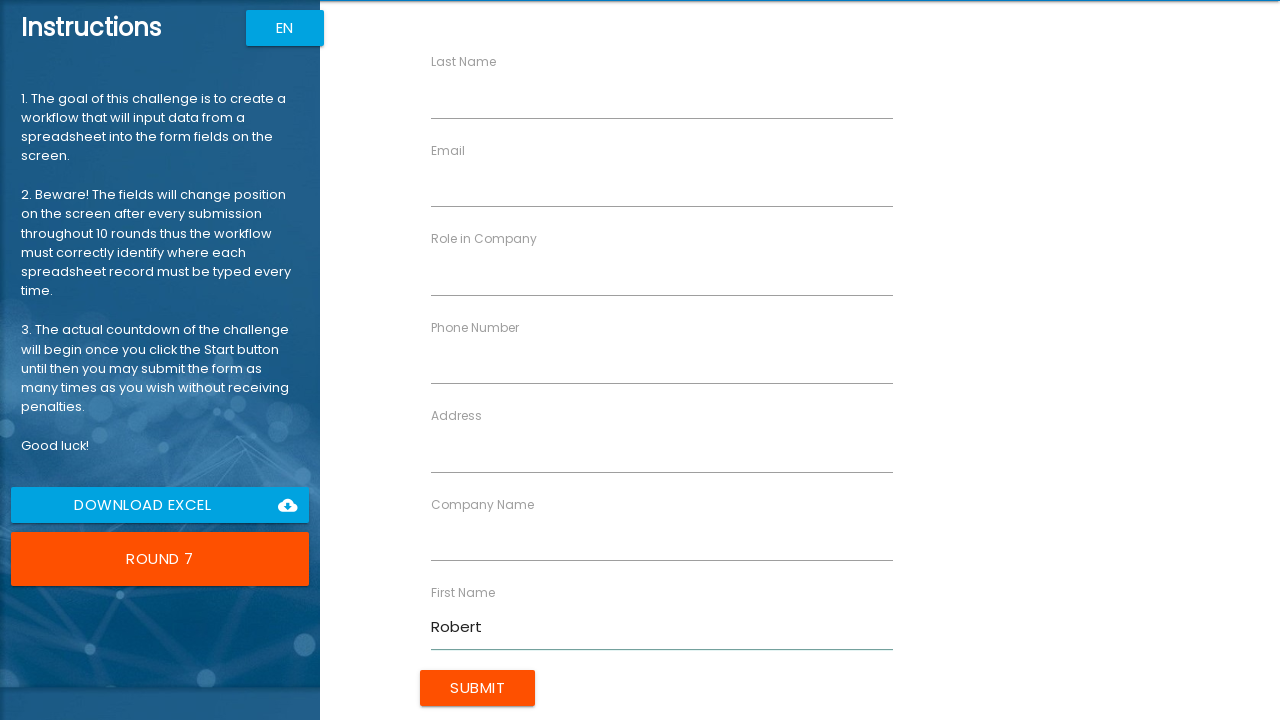

Filled last name field with 'Miller' on //input[@ng-reflect-name="labelLastName"]
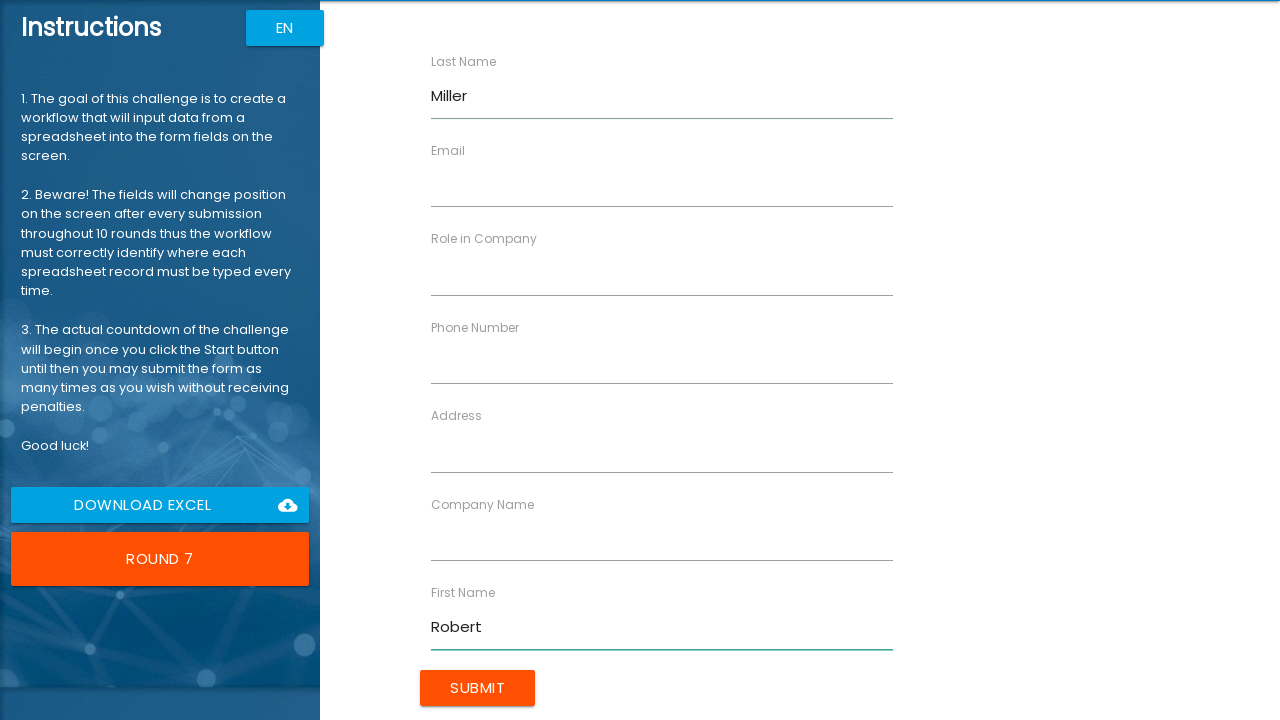

Filled company name field with 'SoftDev' on //input[@ng-reflect-name="labelCompanyName"]
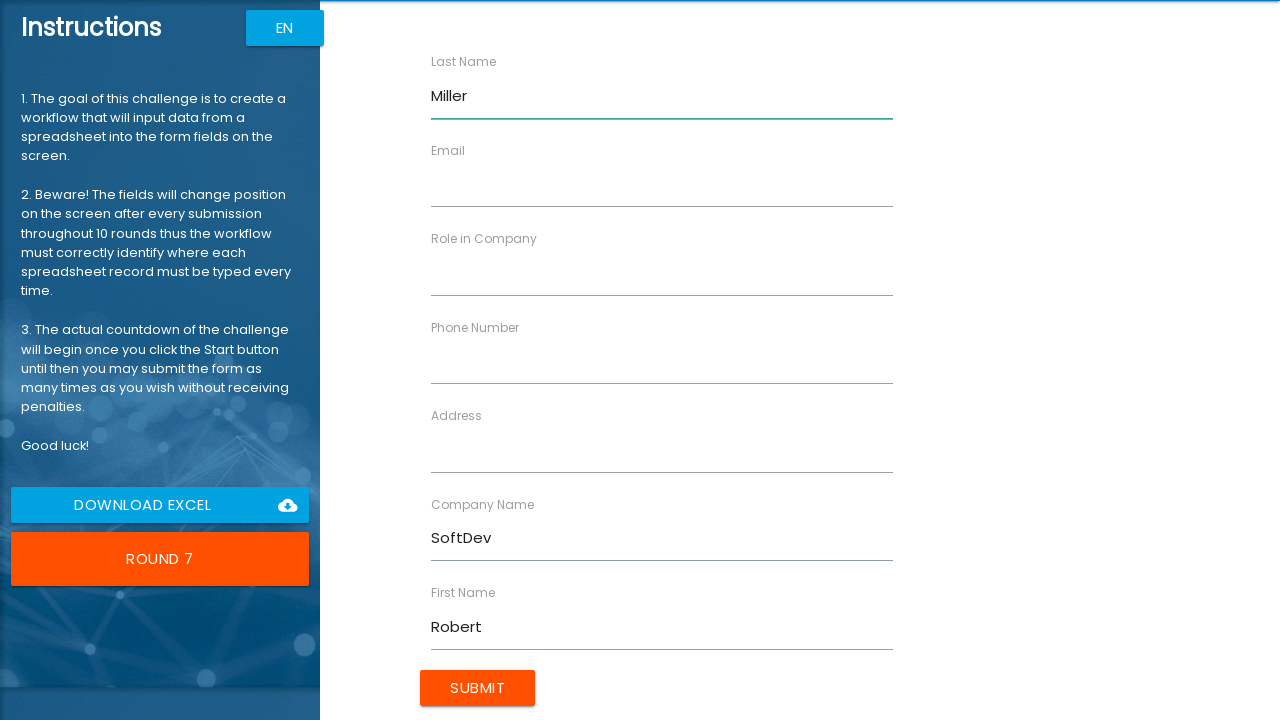

Filled role field with 'Architect' on //input[@ng-reflect-name="labelRole"]
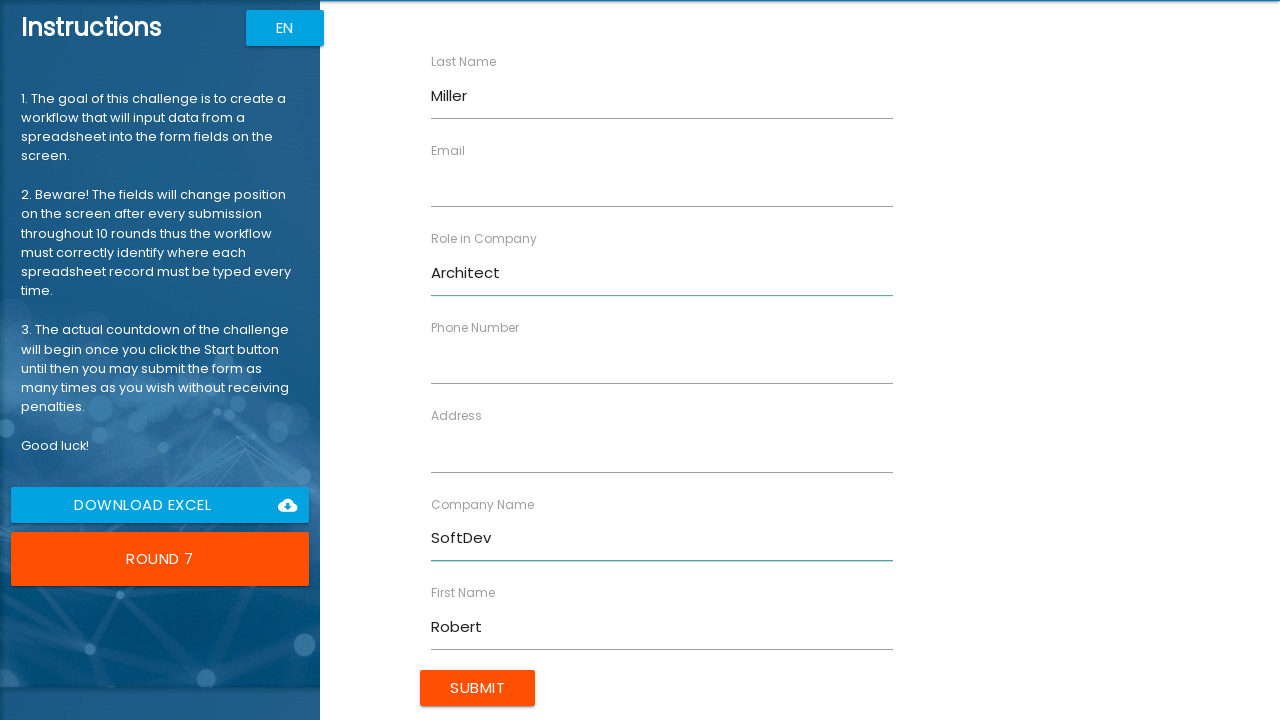

Filled address field with '147 Birch Way' on //input[@ng-reflect-name="labelAddress"]
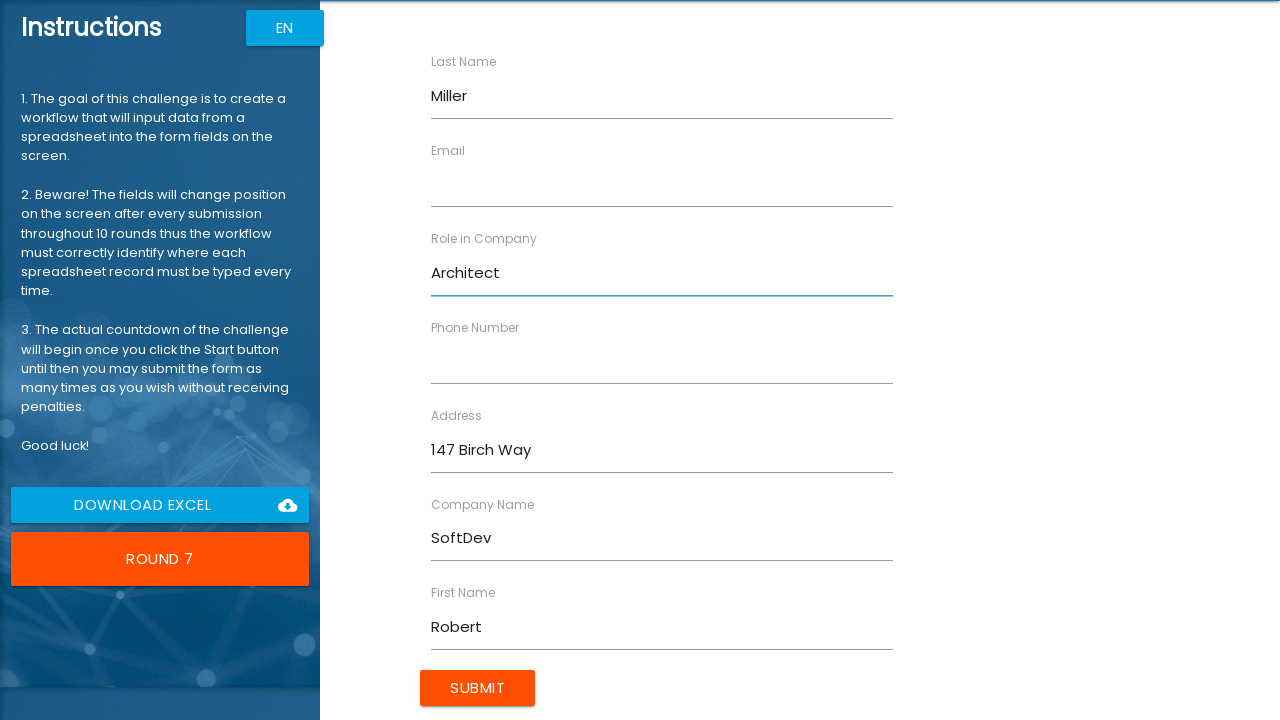

Filled email field with 'r.miller@example.com' on //input[@ng-reflect-name="labelEmail"]
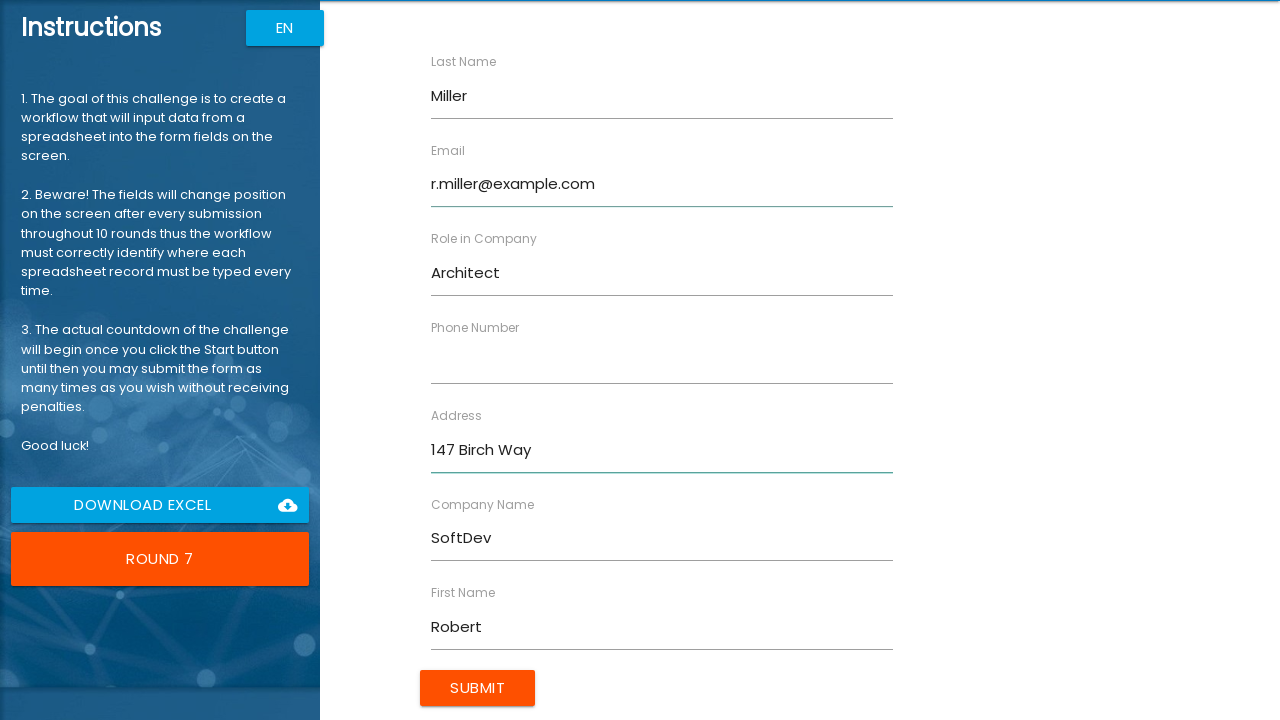

Filled phone field with '5557890123' on //input[@ng-reflect-name="labelPhone"]
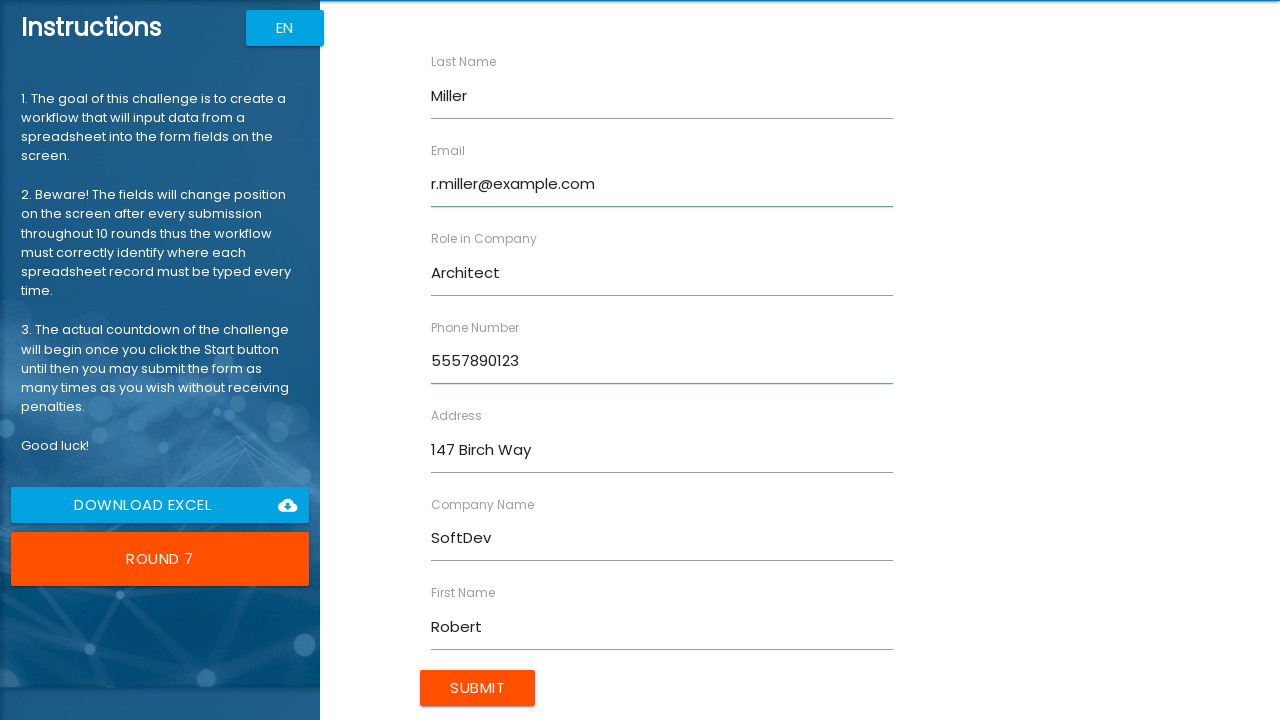

Submitted form for Robert Miller at (478, 688) on xpath=//input[@value="Submit"]
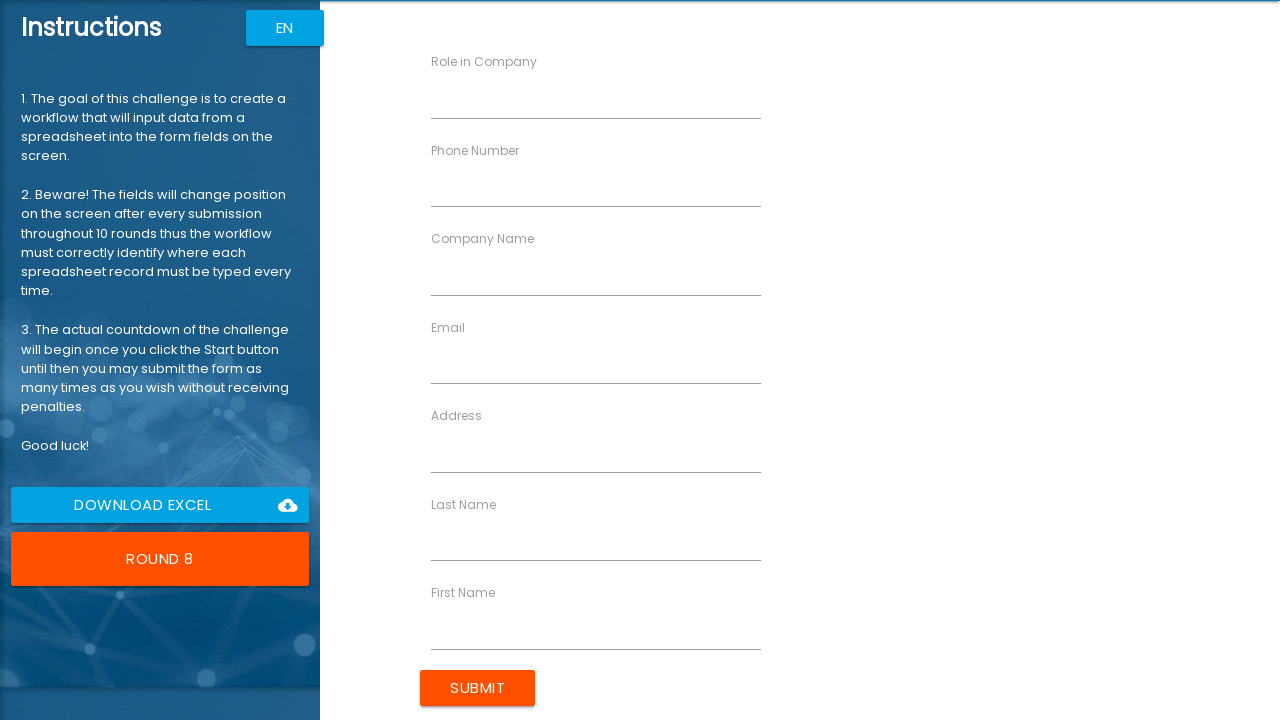

Filled first name field with 'Amanda' on //input[@ng-reflect-name="labelFirstName"]
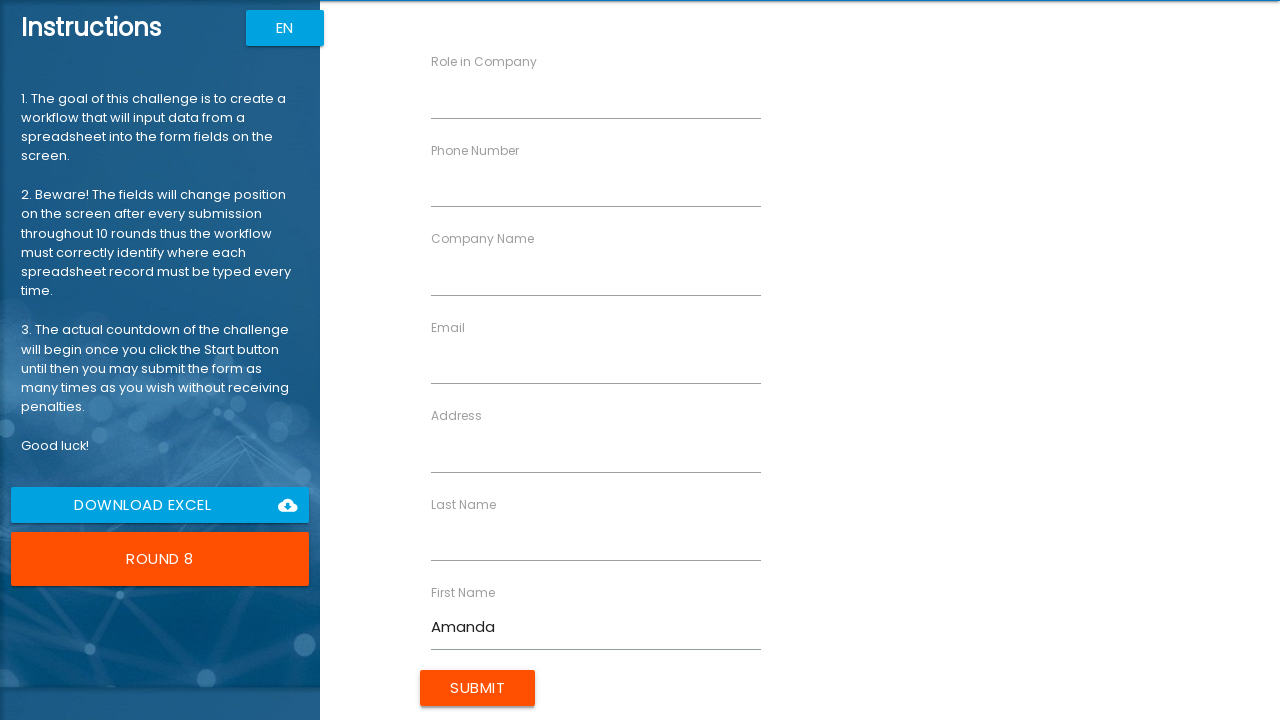

Filled last name field with 'Davis' on //input[@ng-reflect-name="labelLastName"]
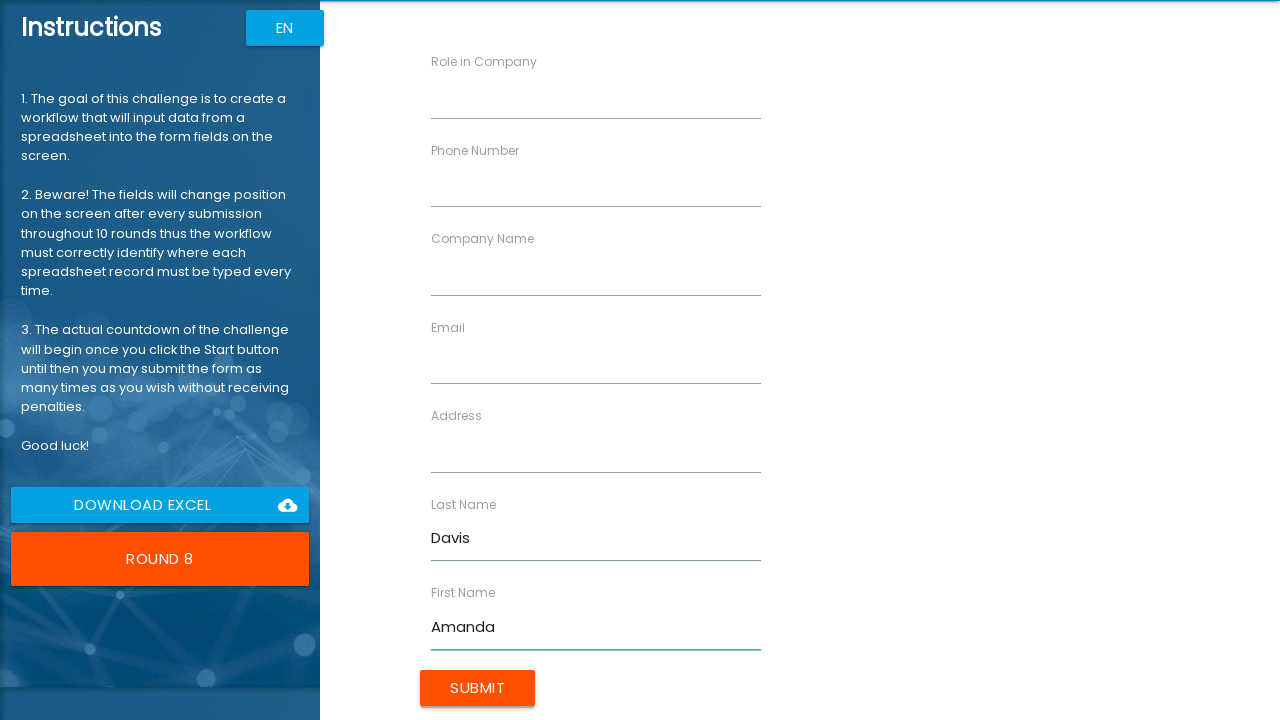

Filled company name field with 'InfoTech' on //input[@ng-reflect-name="labelCompanyName"]
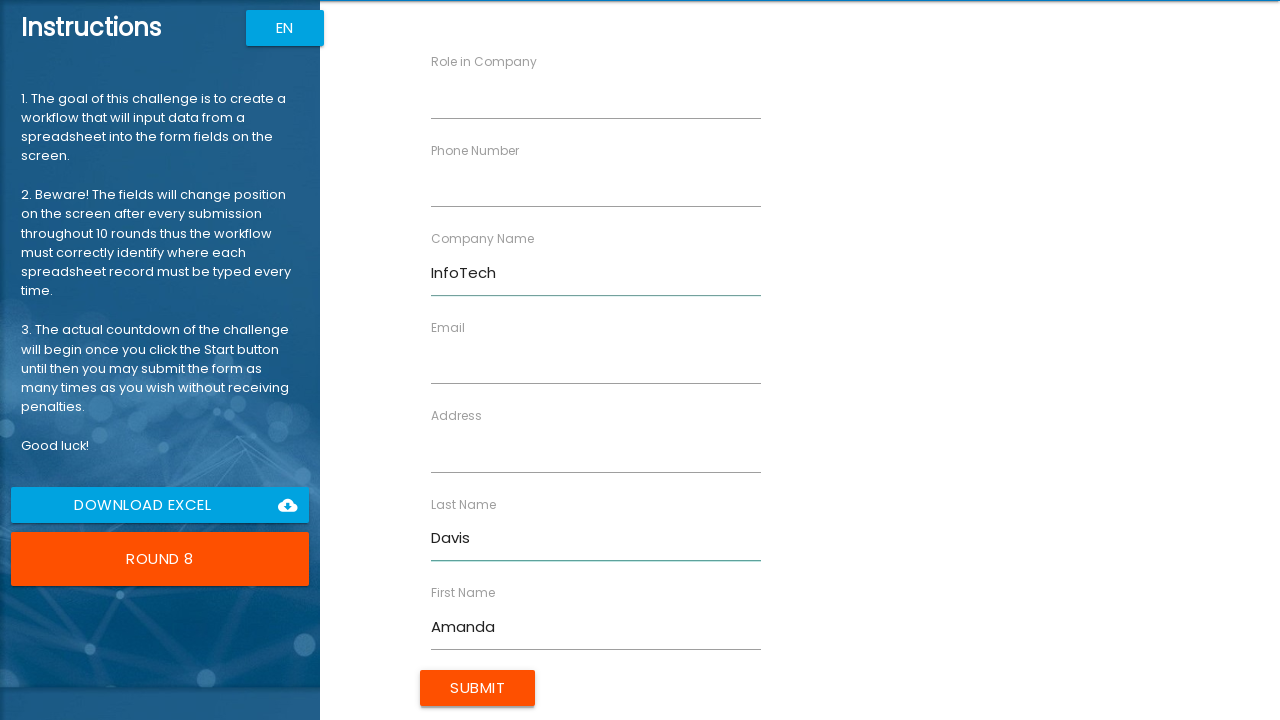

Filled role field with 'Specialist' on //input[@ng-reflect-name="labelRole"]
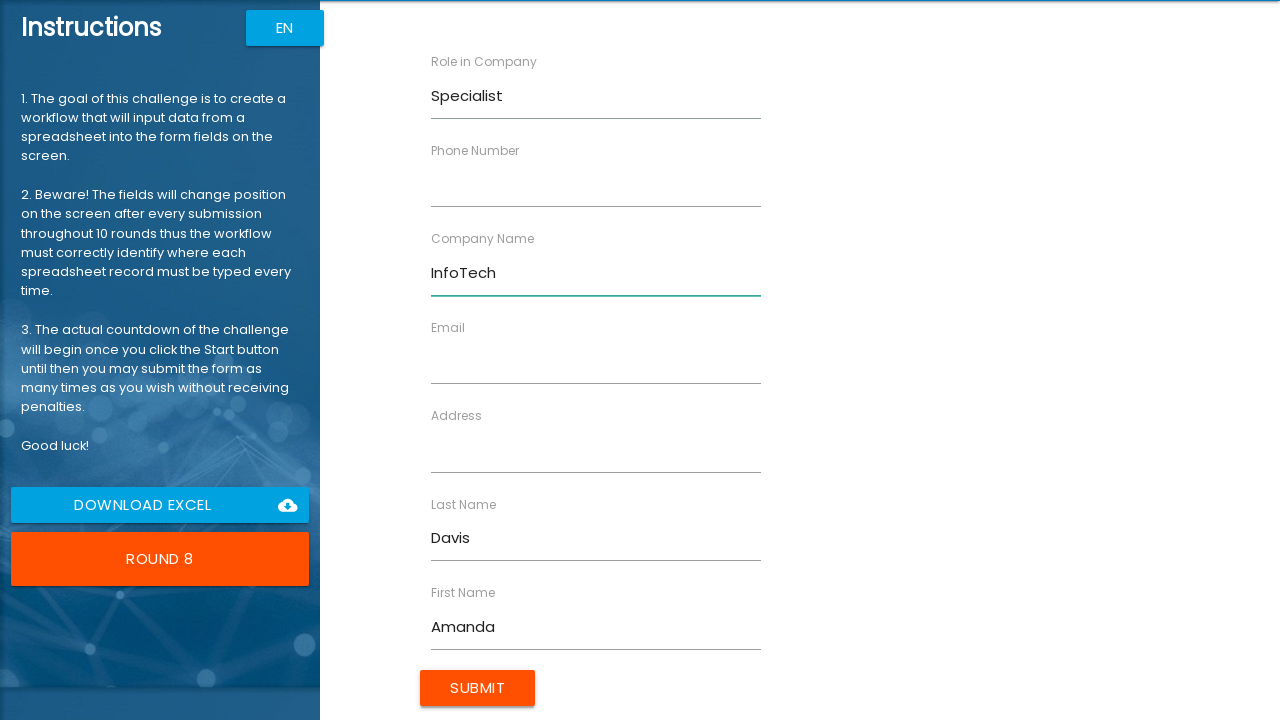

Filled address field with '258 Walnut Ct' on //input[@ng-reflect-name="labelAddress"]
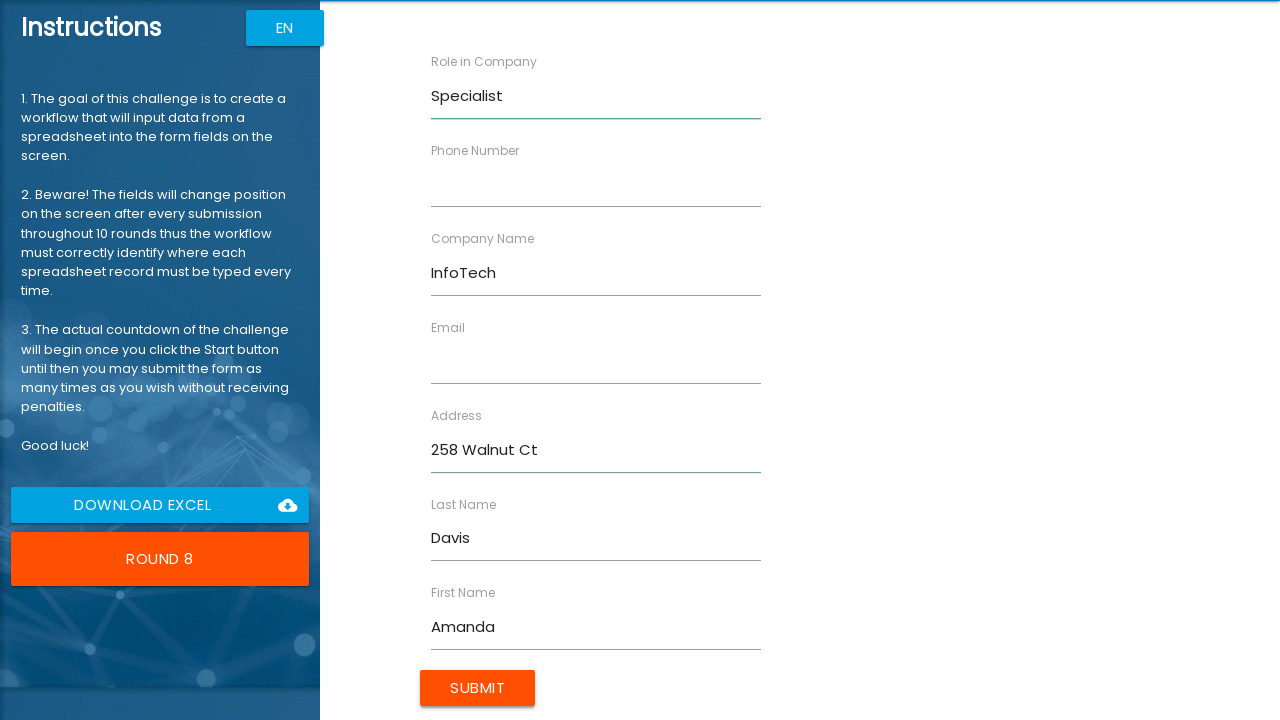

Filled email field with 'amanda.d@example.com' on //input[@ng-reflect-name="labelEmail"]
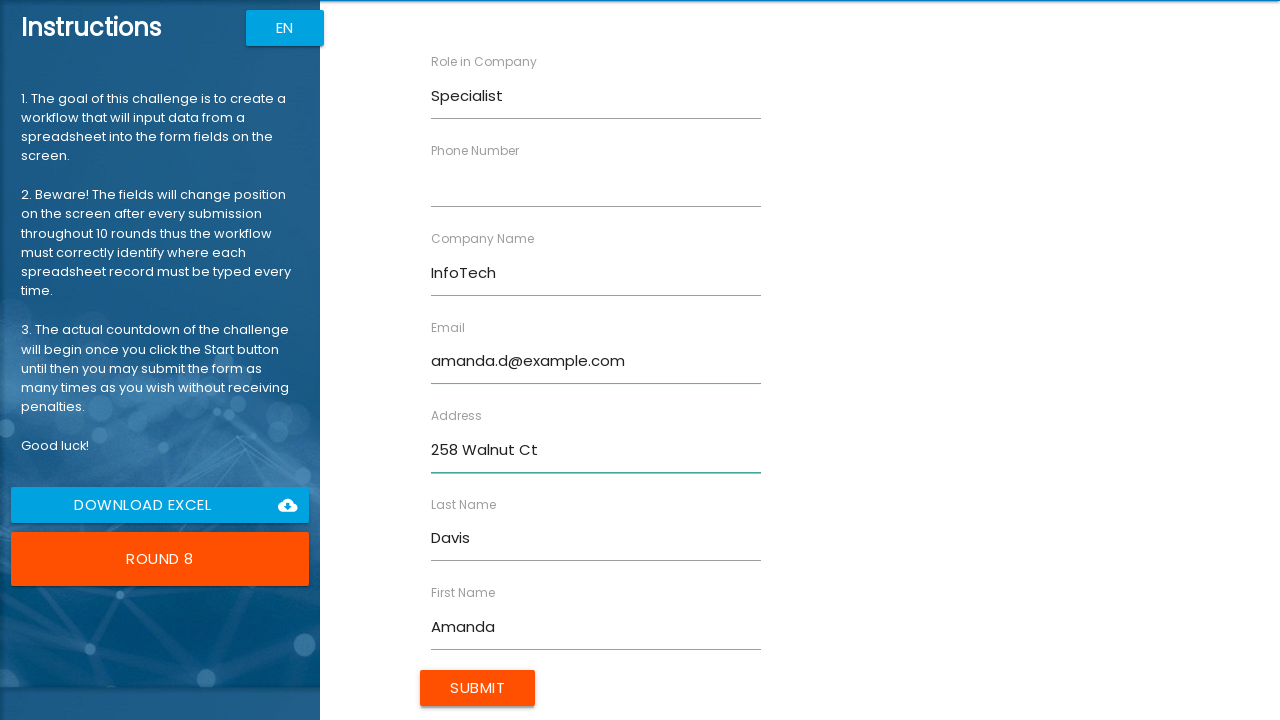

Filled phone field with '5558901234' on //input[@ng-reflect-name="labelPhone"]
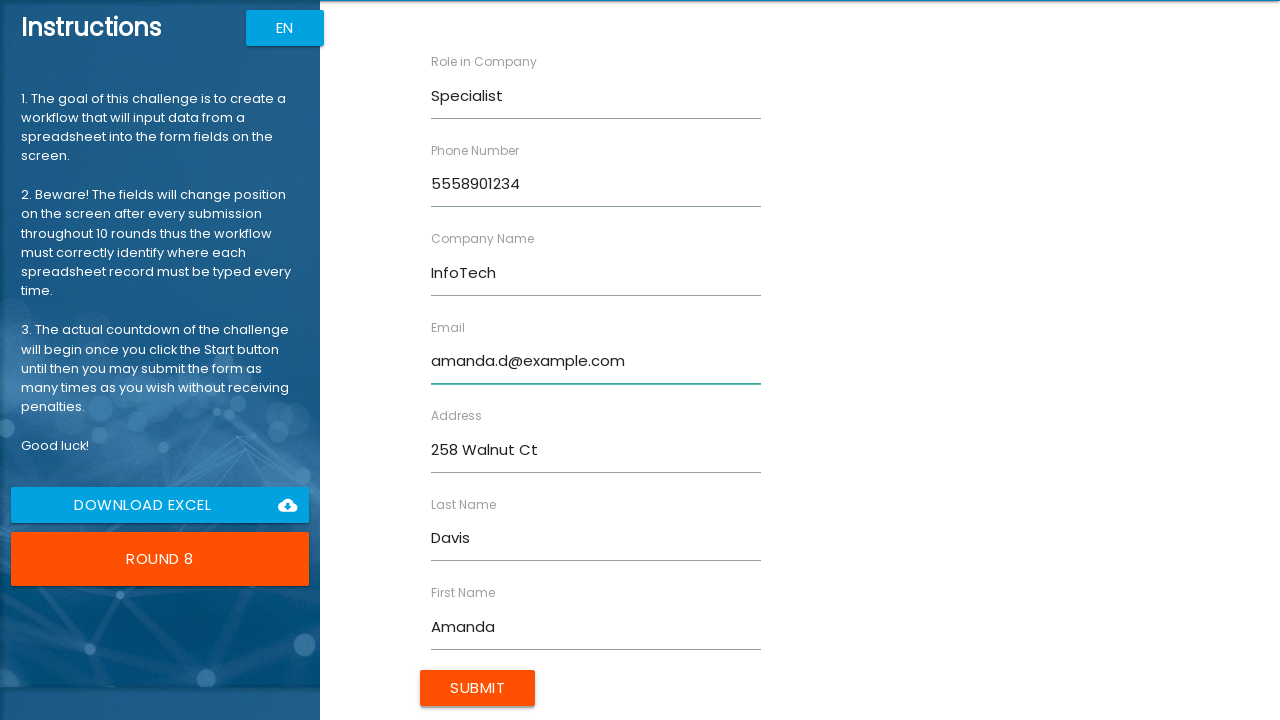

Submitted form for Amanda Davis at (478, 688) on xpath=//input[@value="Submit"]
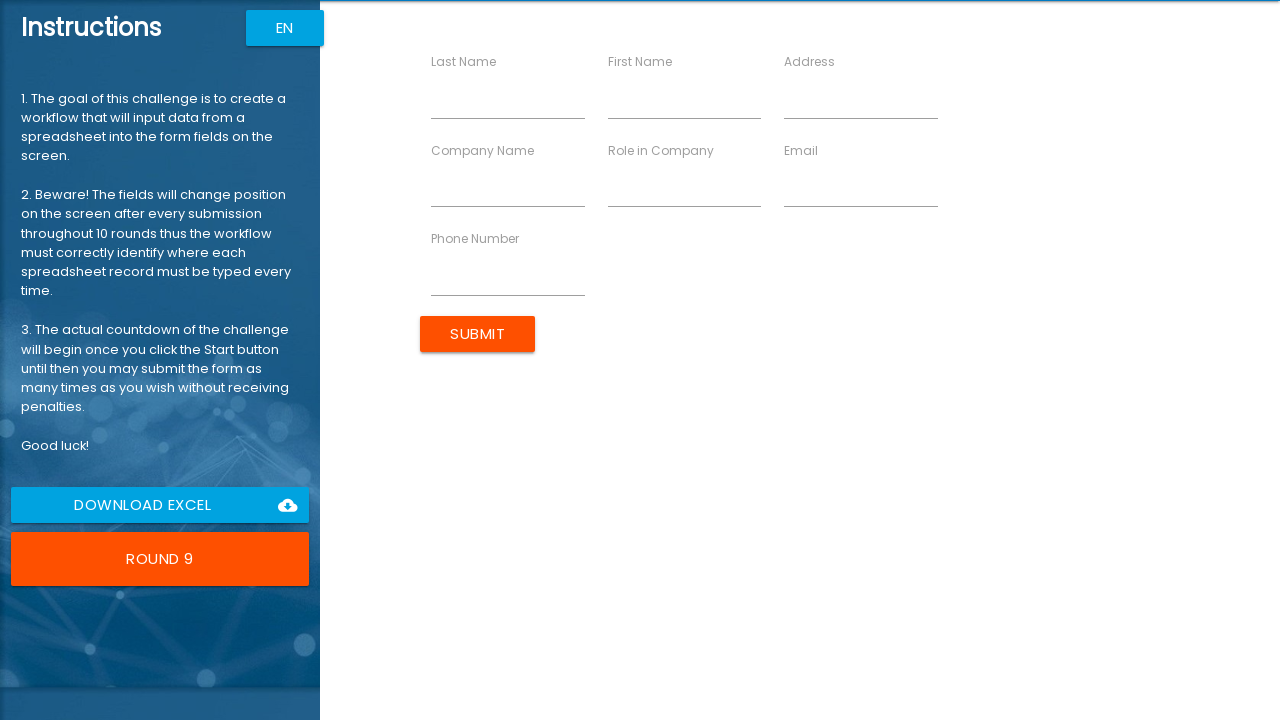

Filled first name field with 'Christopher' on //input[@ng-reflect-name="labelFirstName"]
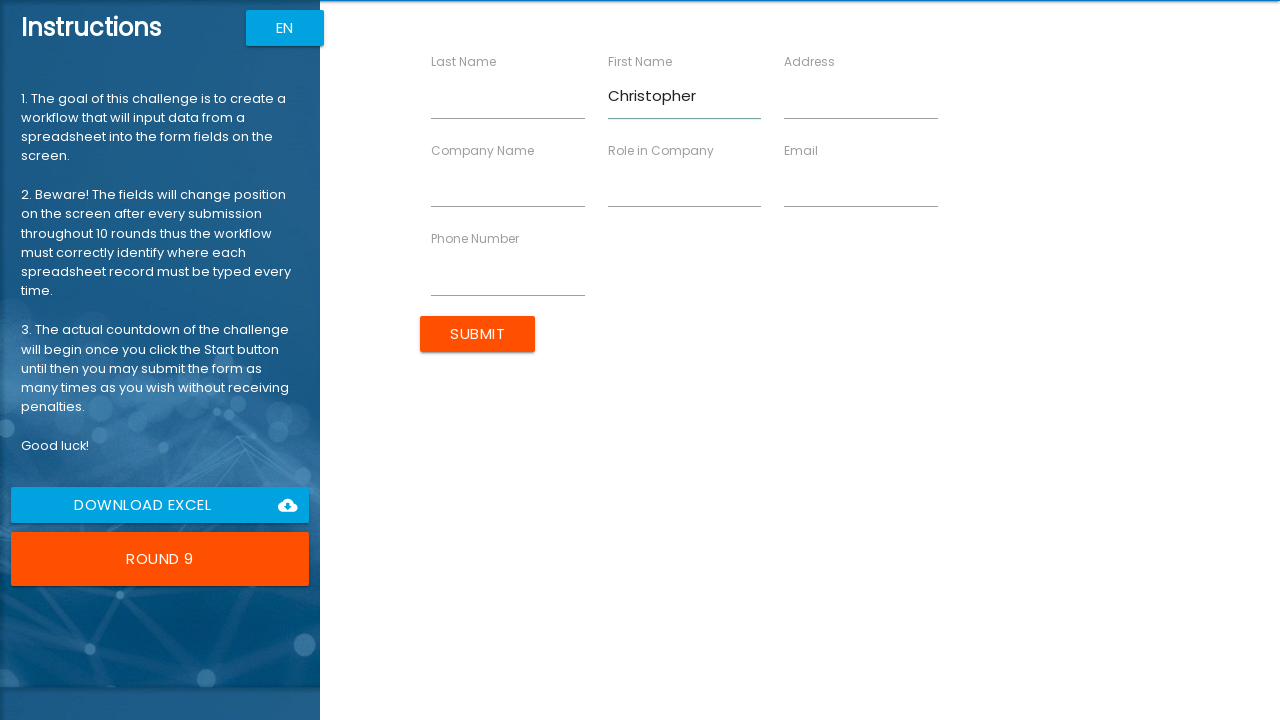

Filled last name field with 'Martinez' on //input[@ng-reflect-name="labelLastName"]
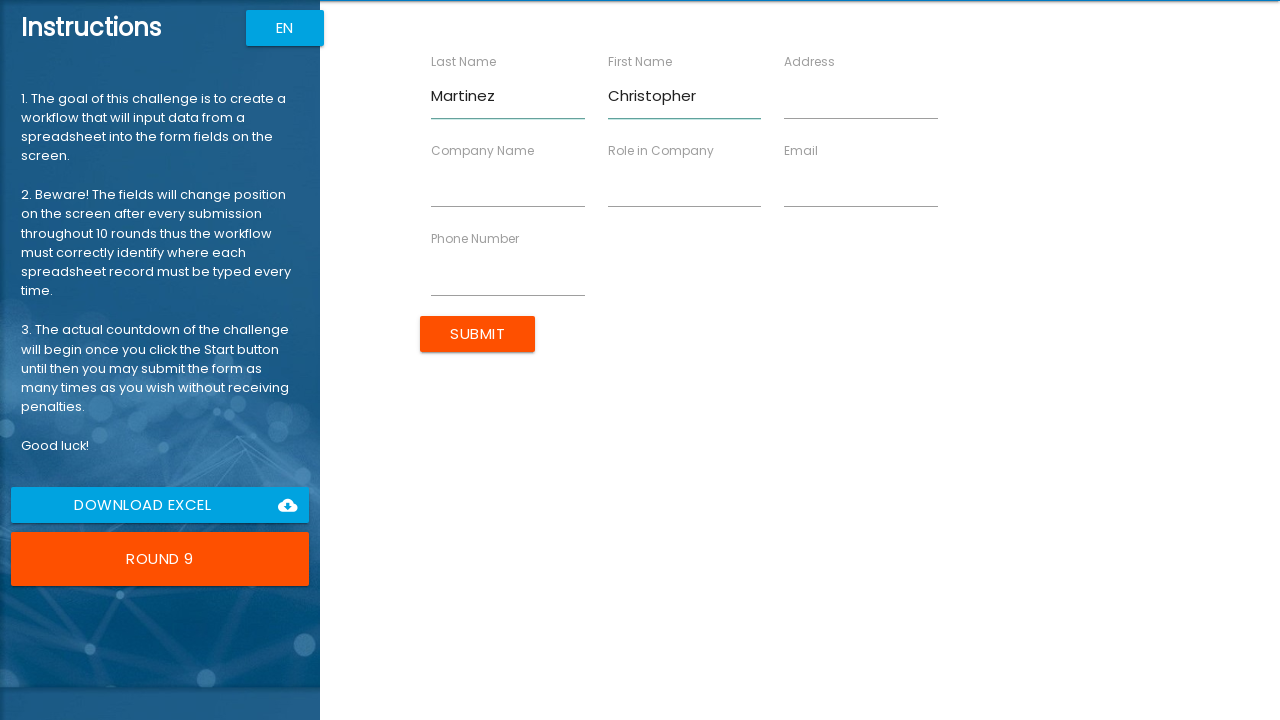

Filled company name field with 'ByteLogic' on //input[@ng-reflect-name="labelCompanyName"]
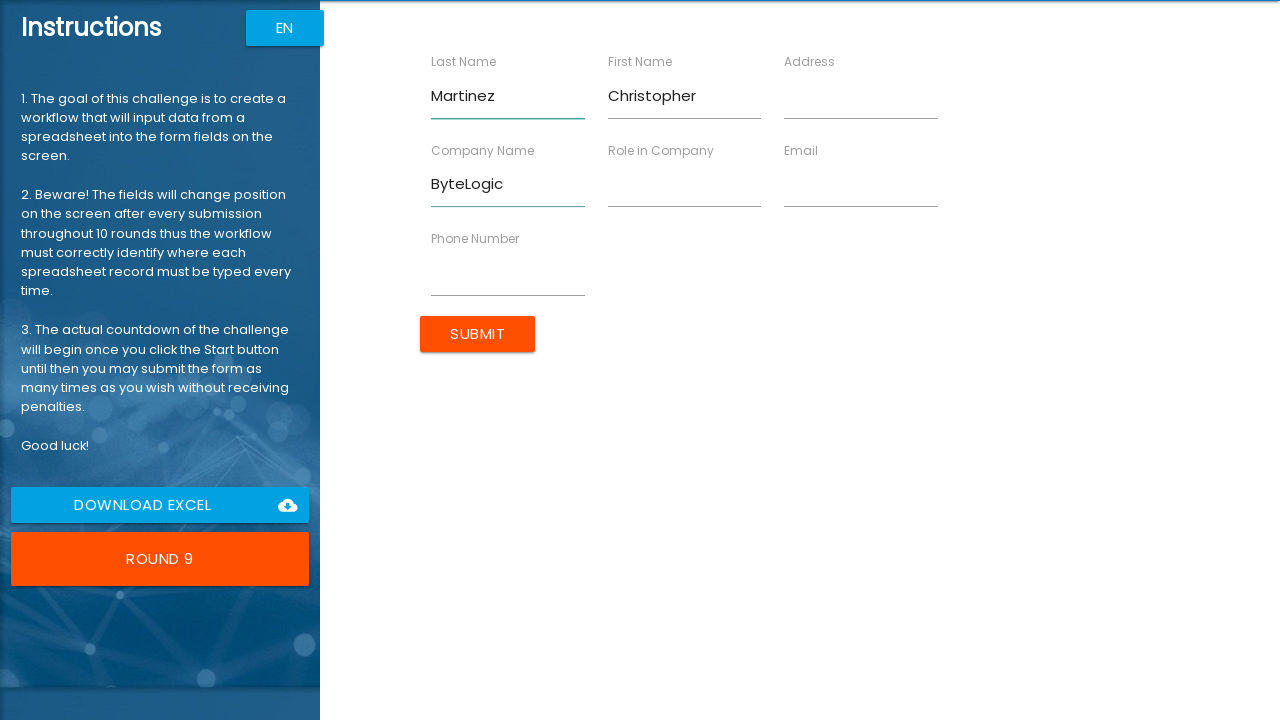

Filled role field with 'Lead' on //input[@ng-reflect-name="labelRole"]
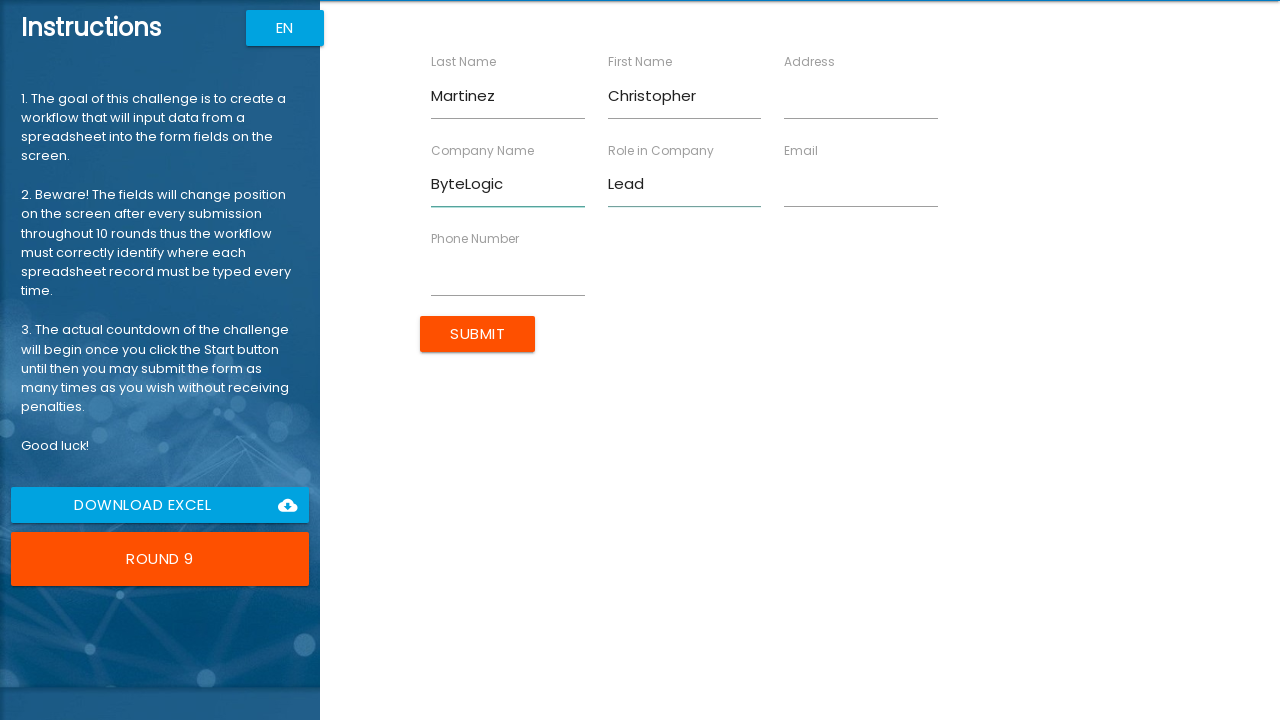

Filled address field with '369 Spruce Blvd' on //input[@ng-reflect-name="labelAddress"]
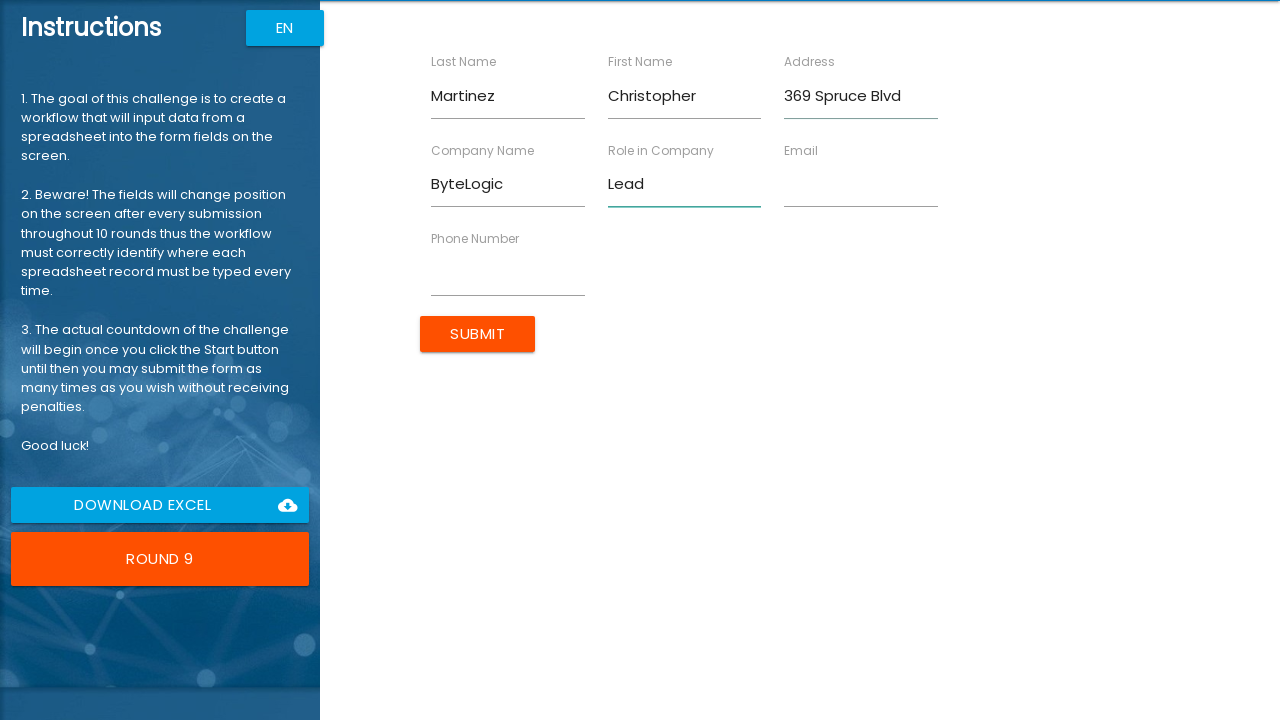

Filled email field with 'c.martinez@example.com' on //input[@ng-reflect-name="labelEmail"]
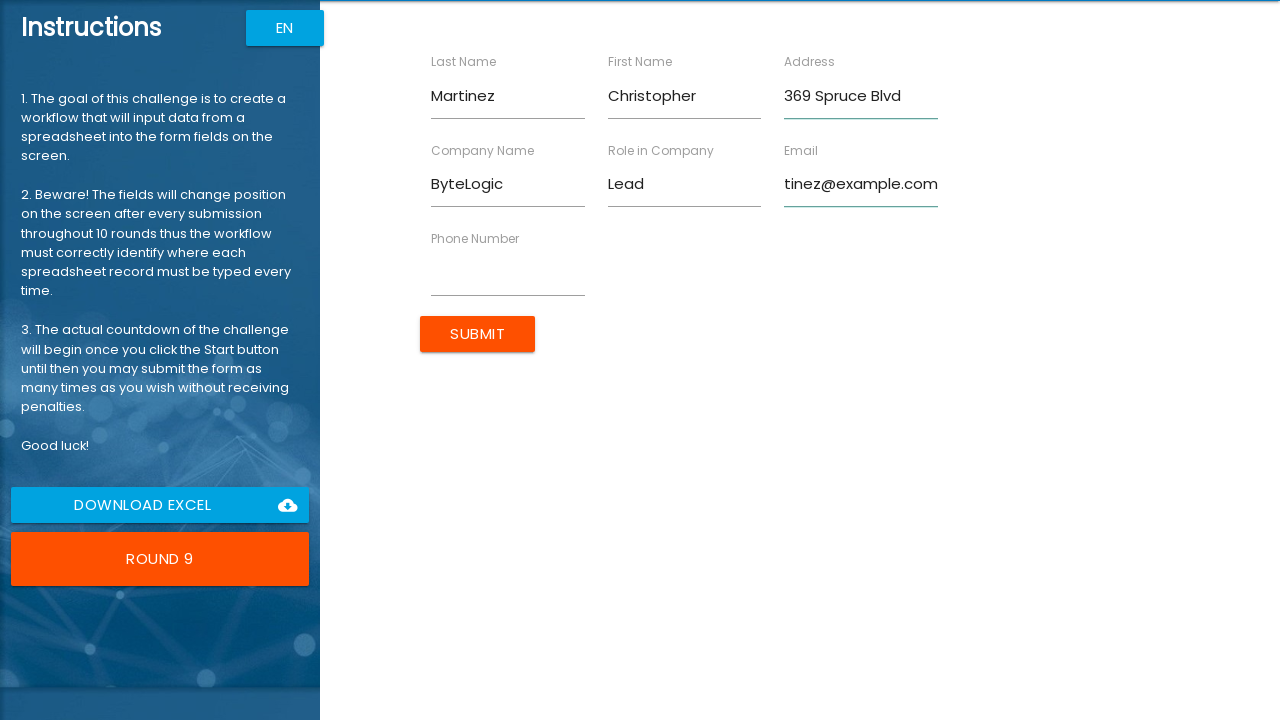

Filled phone field with '5559012345' on //input[@ng-reflect-name="labelPhone"]
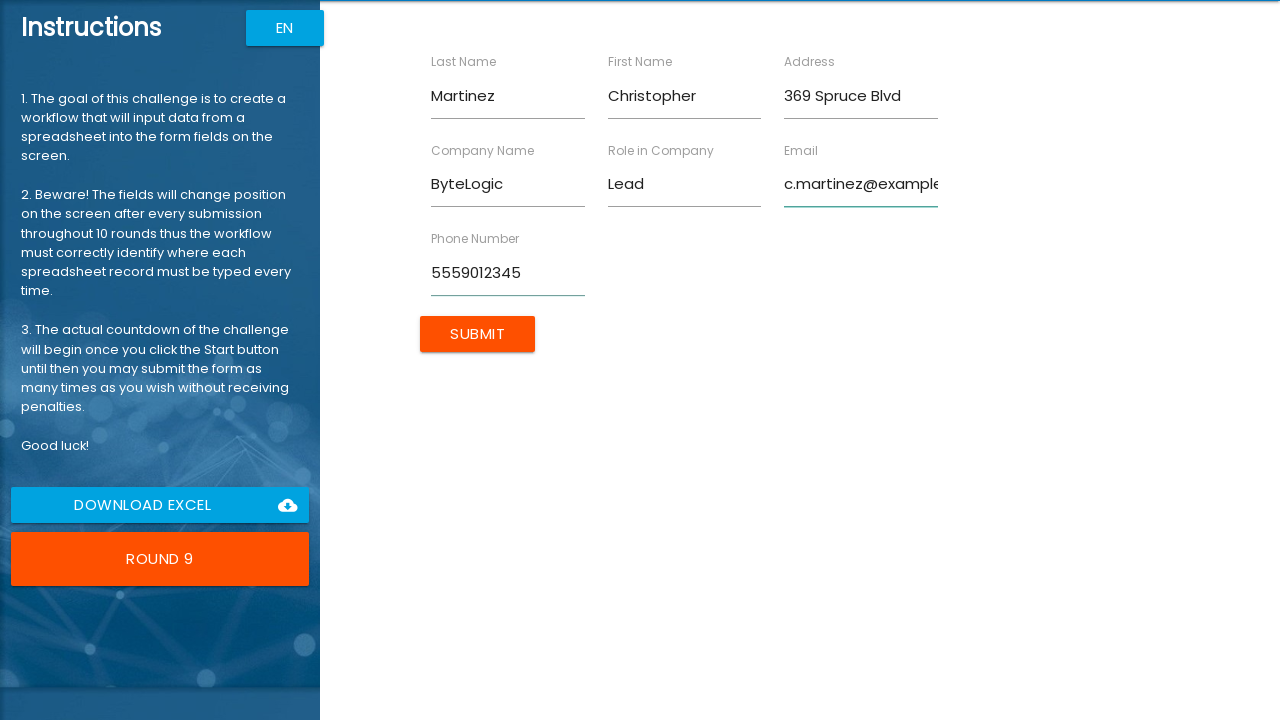

Submitted form for Christopher Martinez at (478, 334) on xpath=//input[@value="Submit"]
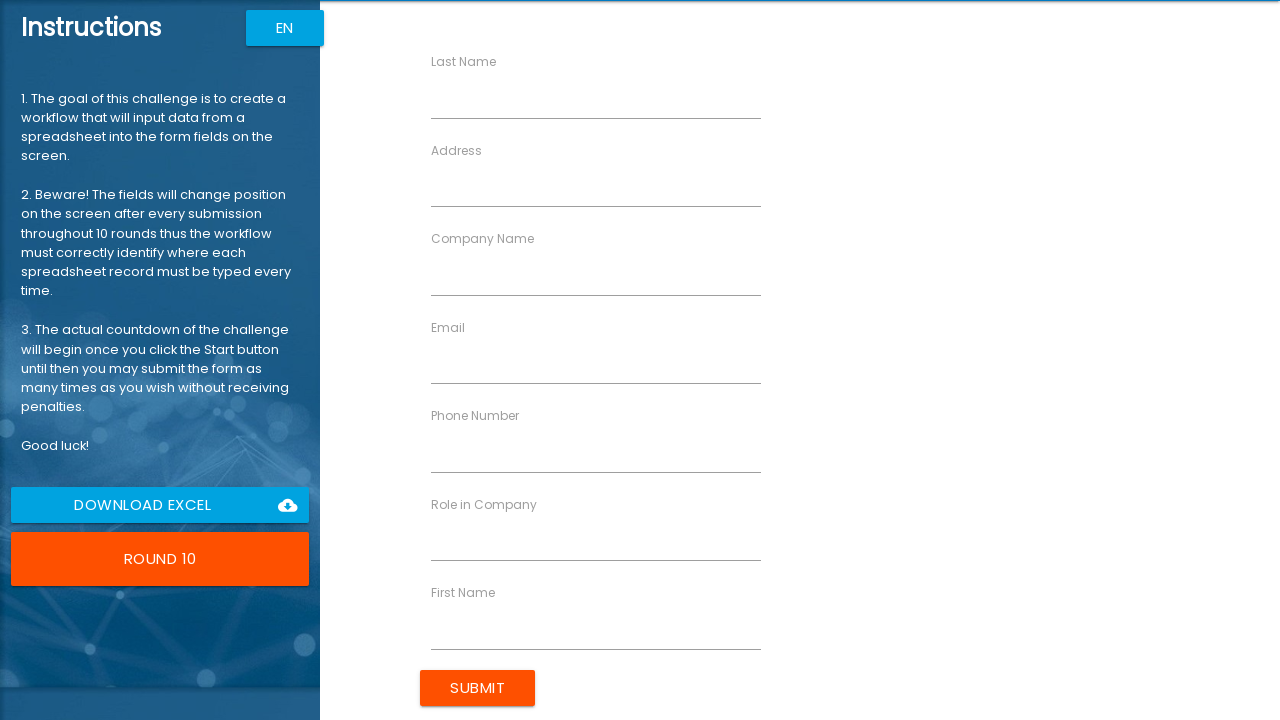

Filled first name field with 'Jennifer' on //input[@ng-reflect-name="labelFirstName"]
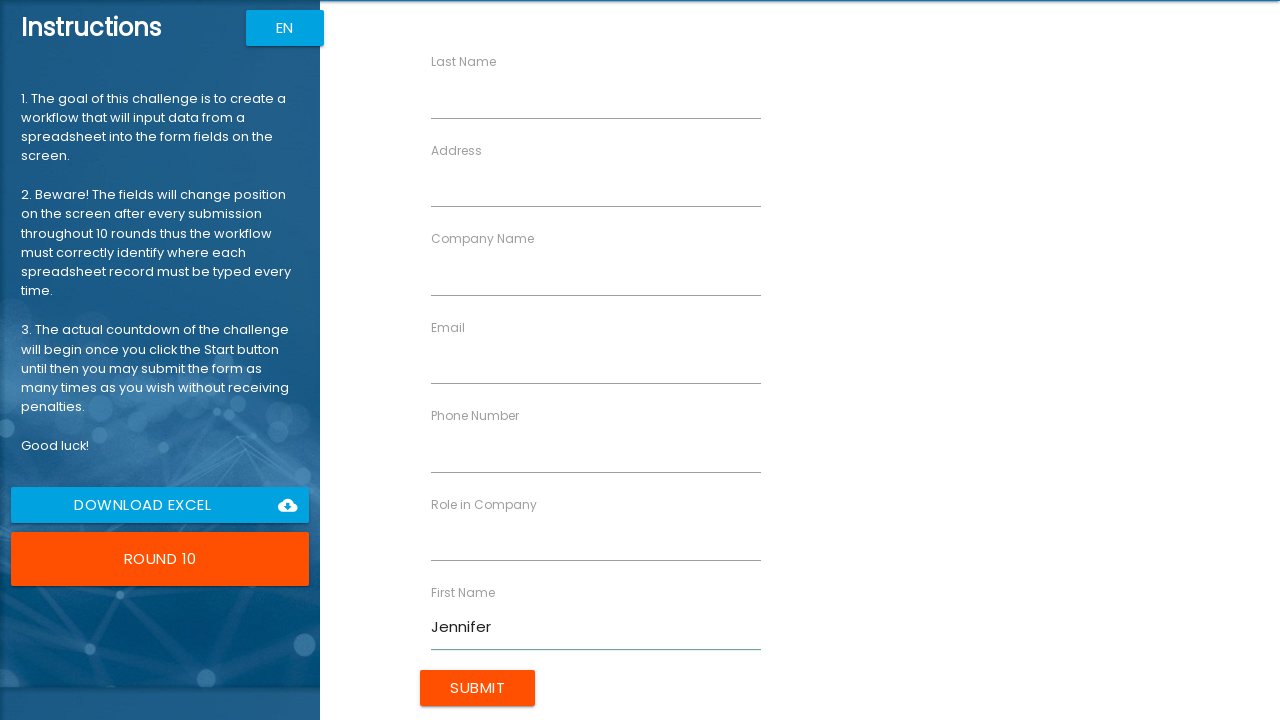

Filled last name field with 'Anderson' on //input[@ng-reflect-name="labelLastName"]
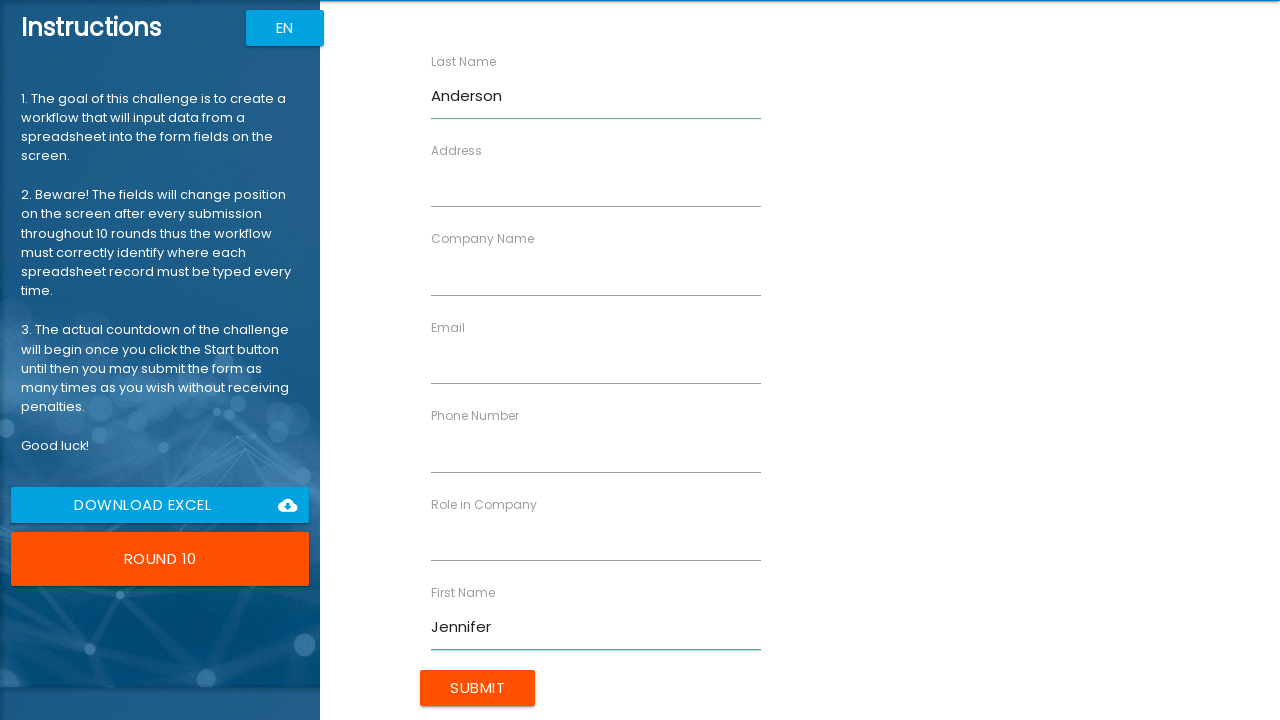

Filled company name field with 'CodeBase' on //input[@ng-reflect-name="labelCompanyName"]
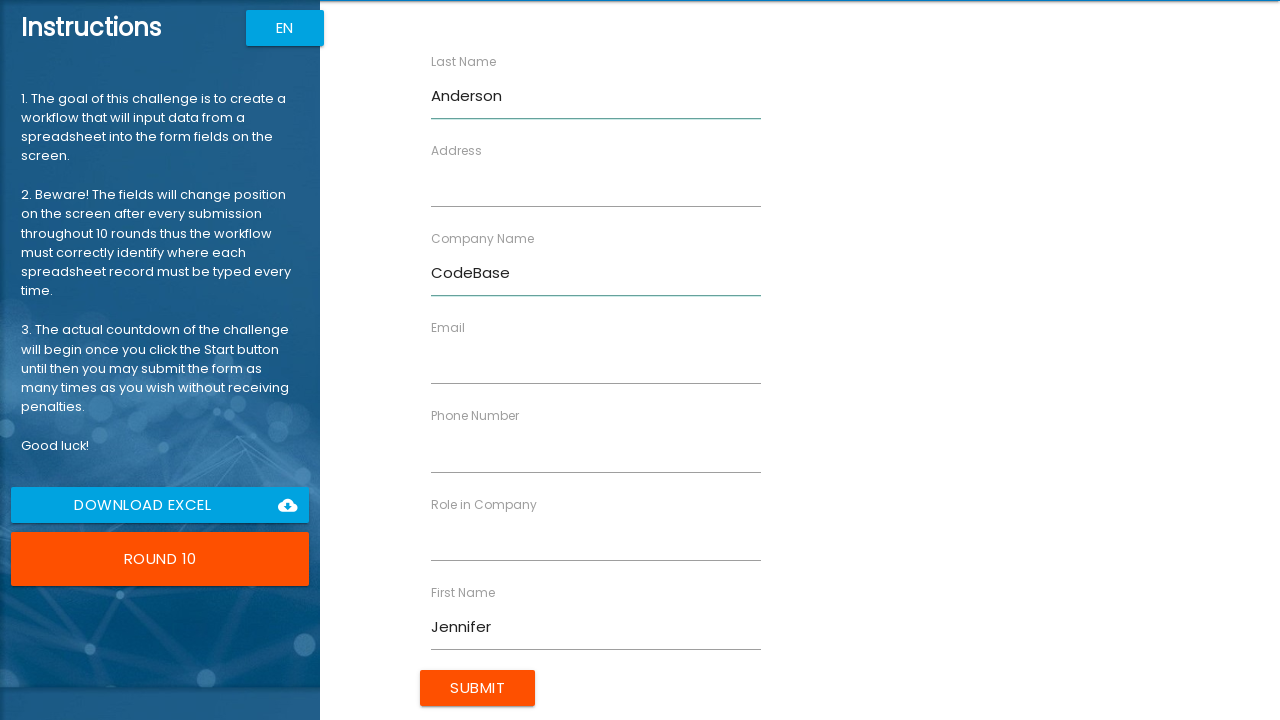

Filled role field with 'Director' on //input[@ng-reflect-name="labelRole"]
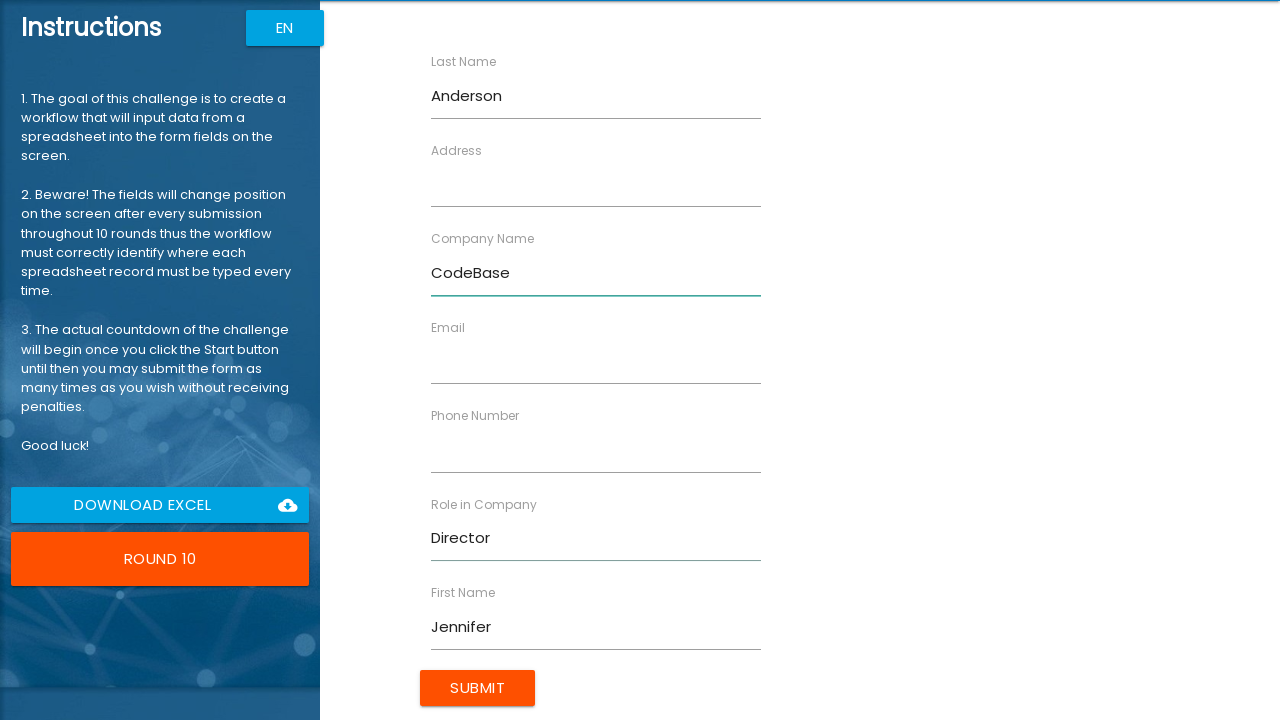

Filled address field with '741 Willow Pl' on //input[@ng-reflect-name="labelAddress"]
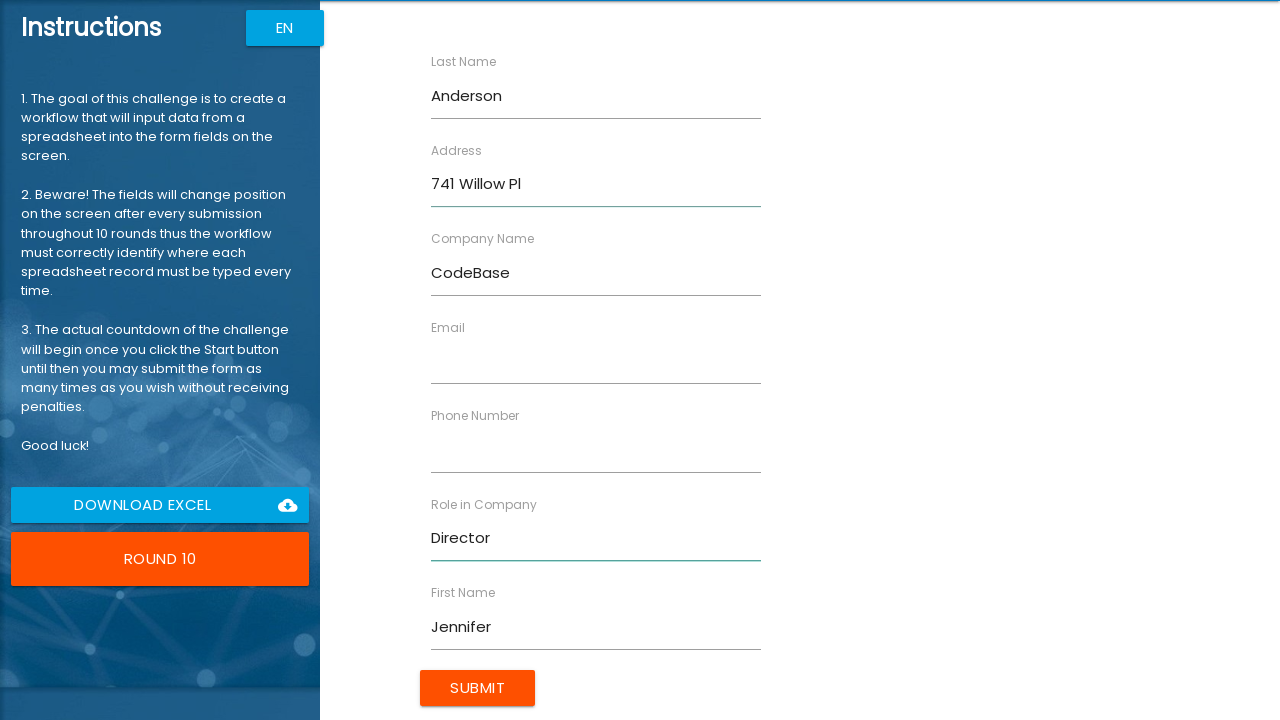

Filled email field with 'j.anderson@example.com' on //input[@ng-reflect-name="labelEmail"]
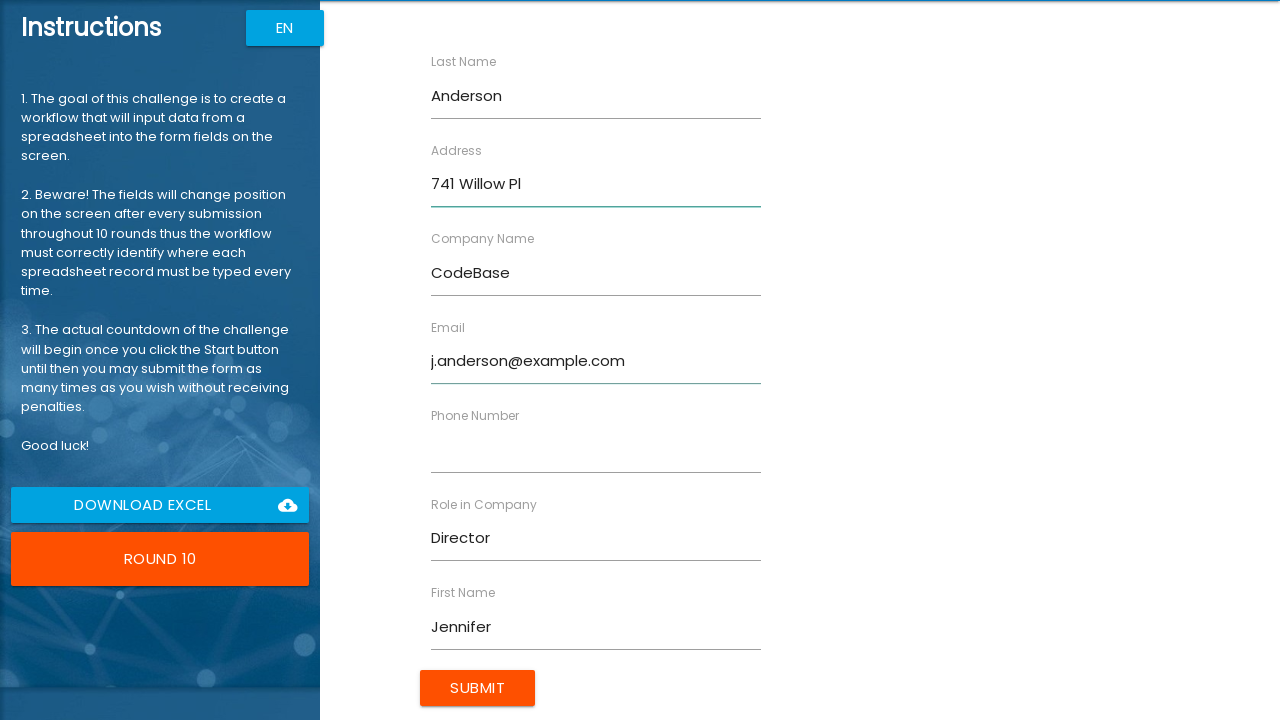

Filled phone field with '5550123456' on //input[@ng-reflect-name="labelPhone"]
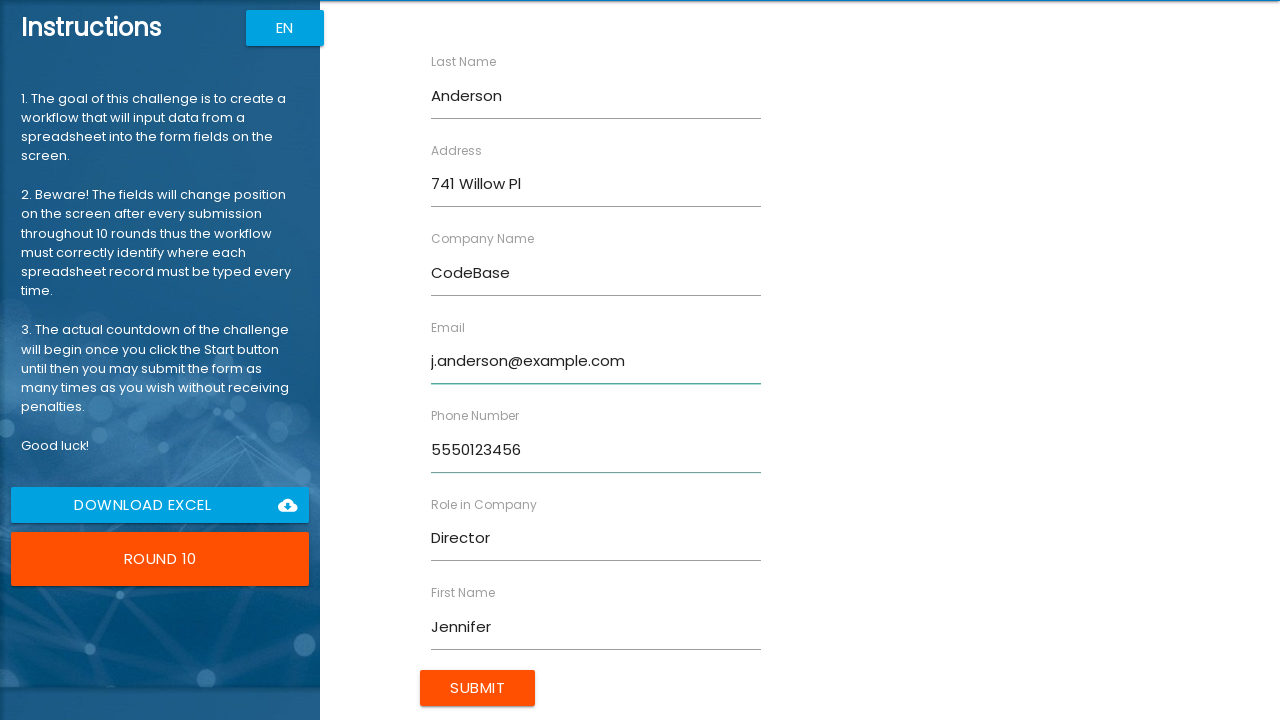

Submitted form for Jennifer Anderson at (478, 688) on xpath=//input[@value="Submit"]
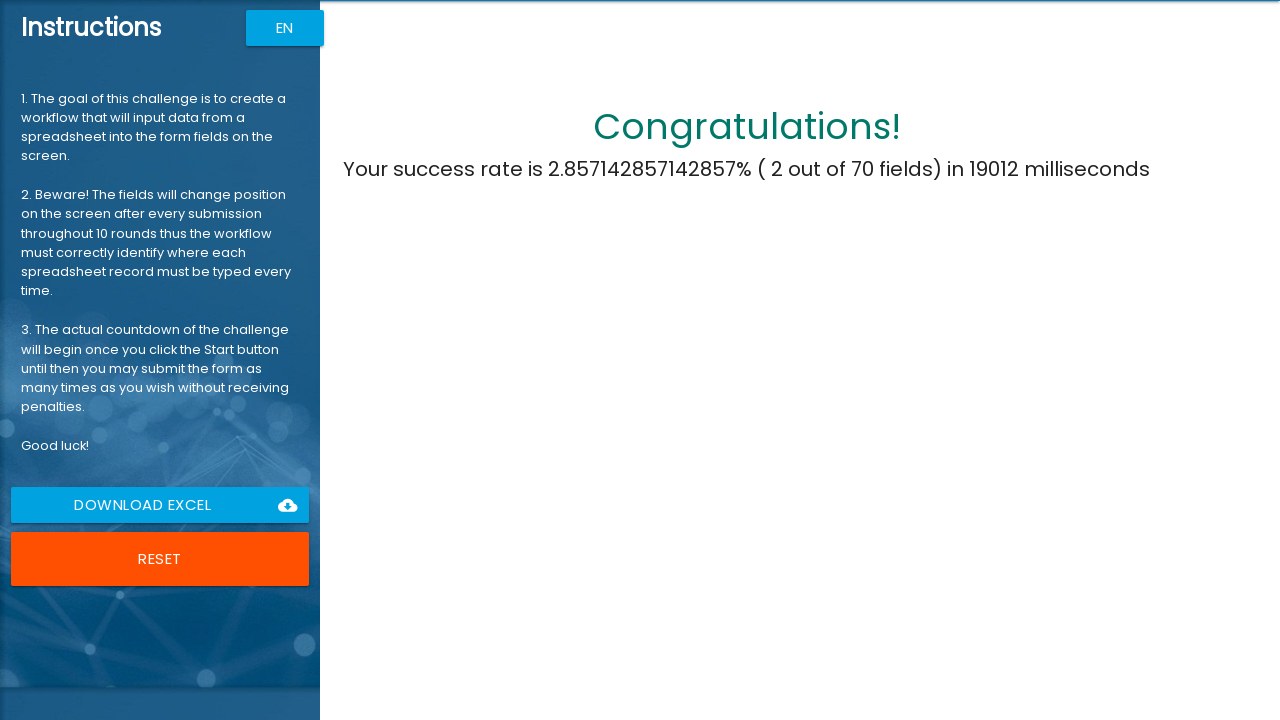

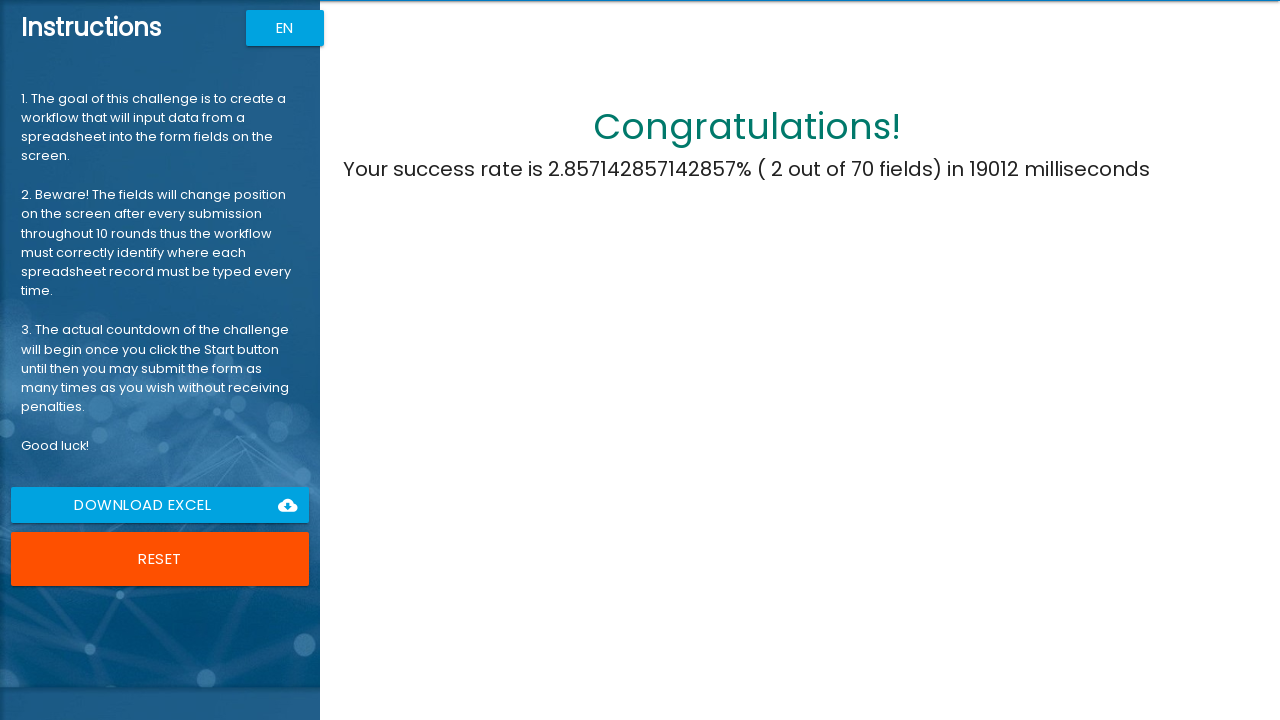